Tests filling out a large form by entering "42" into all input fields and clicking the submit button

Starting URL: http://suninjuly.github.io/huge_form.html

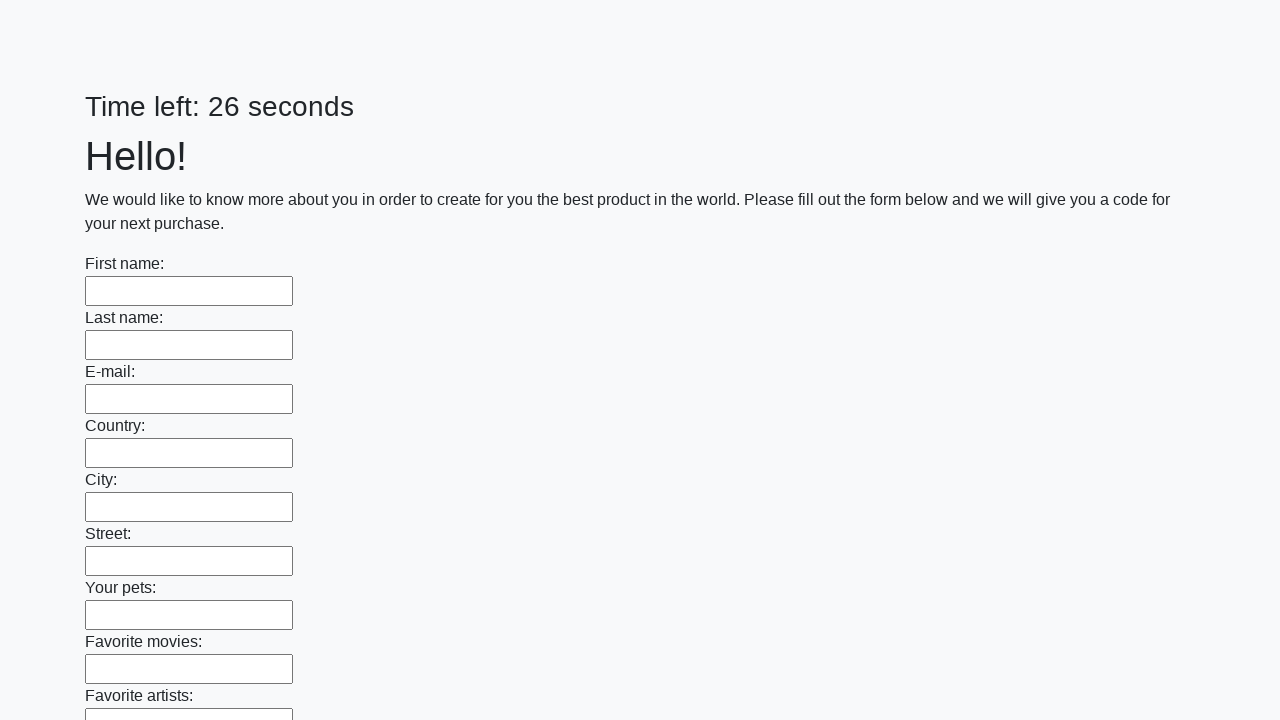

Located all input fields on the huge form
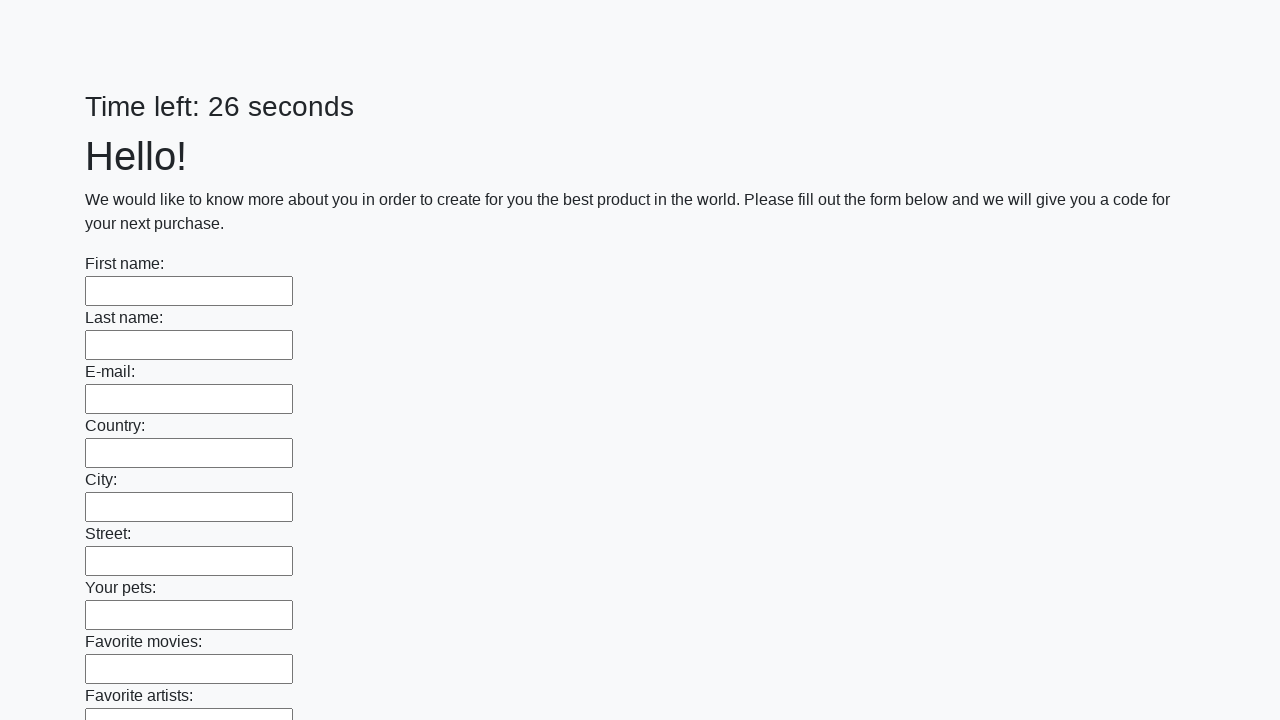

Filled an input field with '42' on input >> nth=0
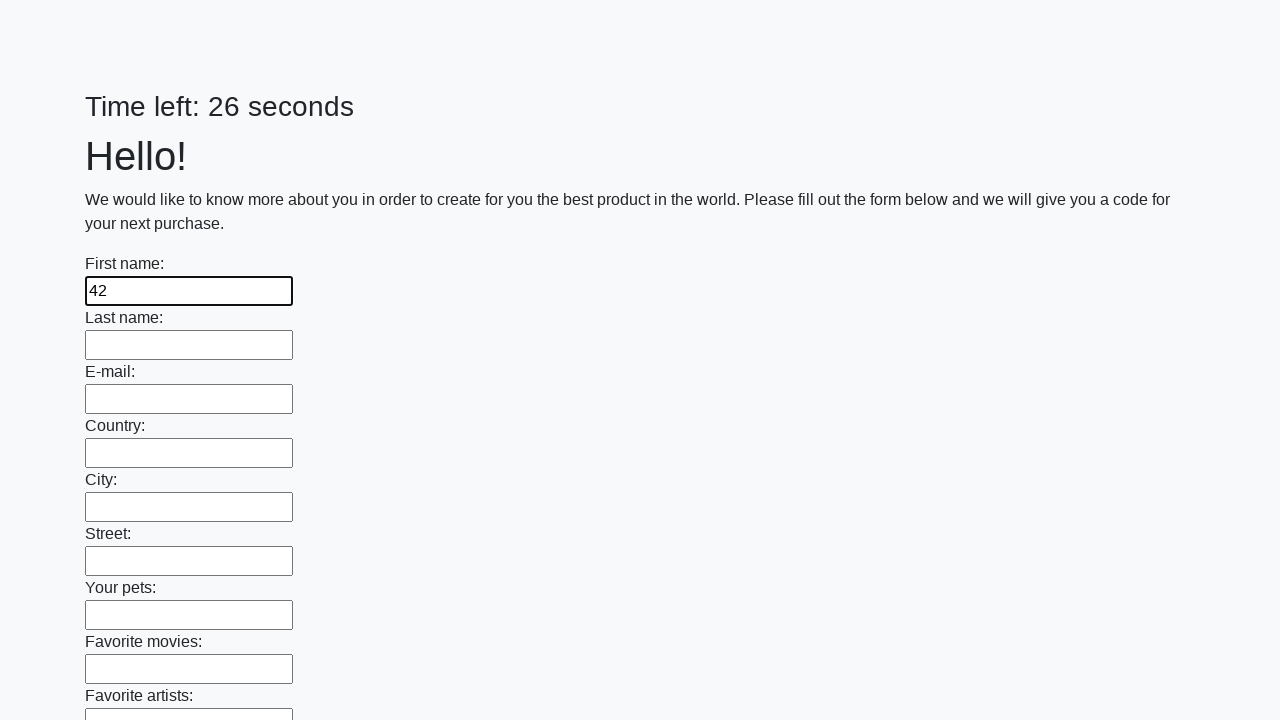

Filled an input field with '42' on input >> nth=1
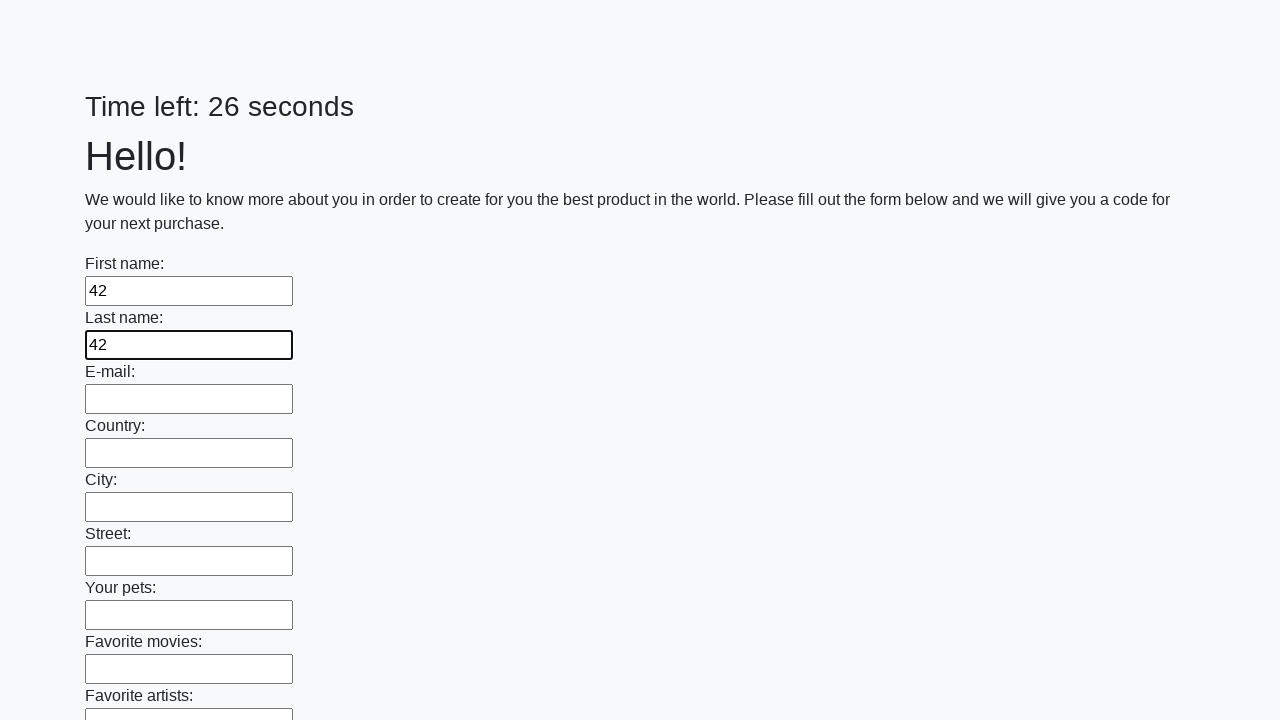

Filled an input field with '42' on input >> nth=2
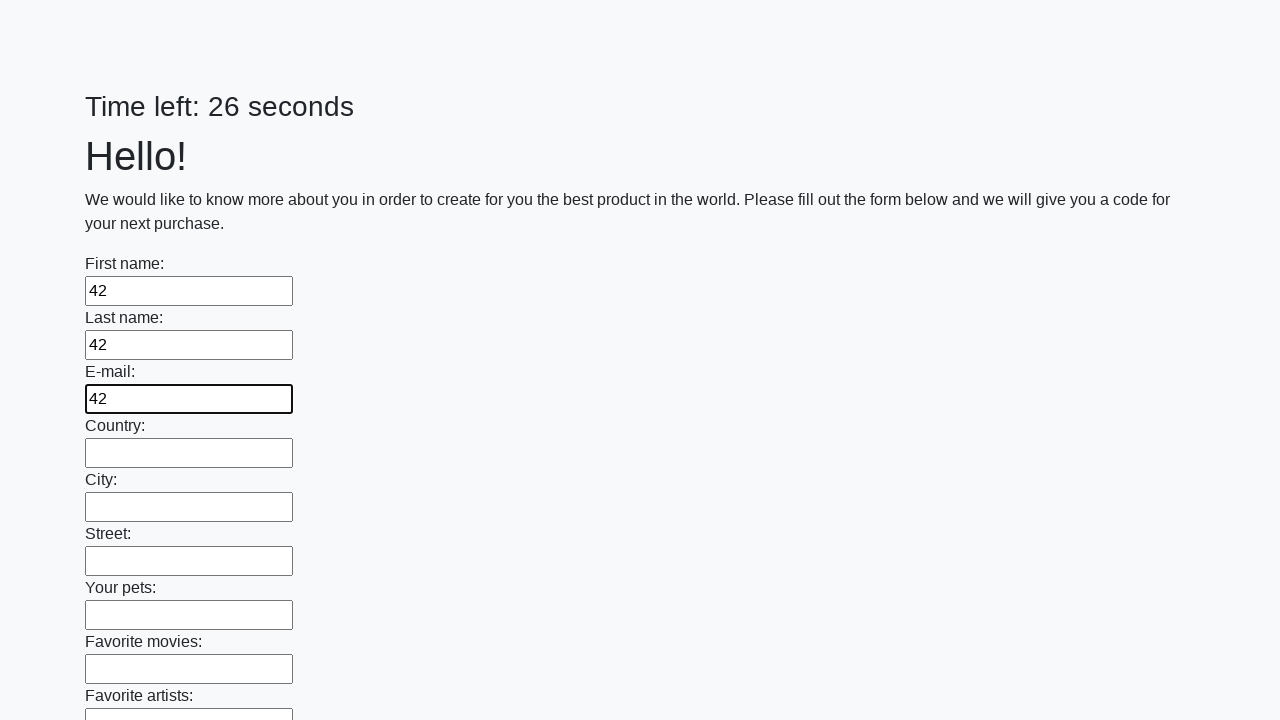

Filled an input field with '42' on input >> nth=3
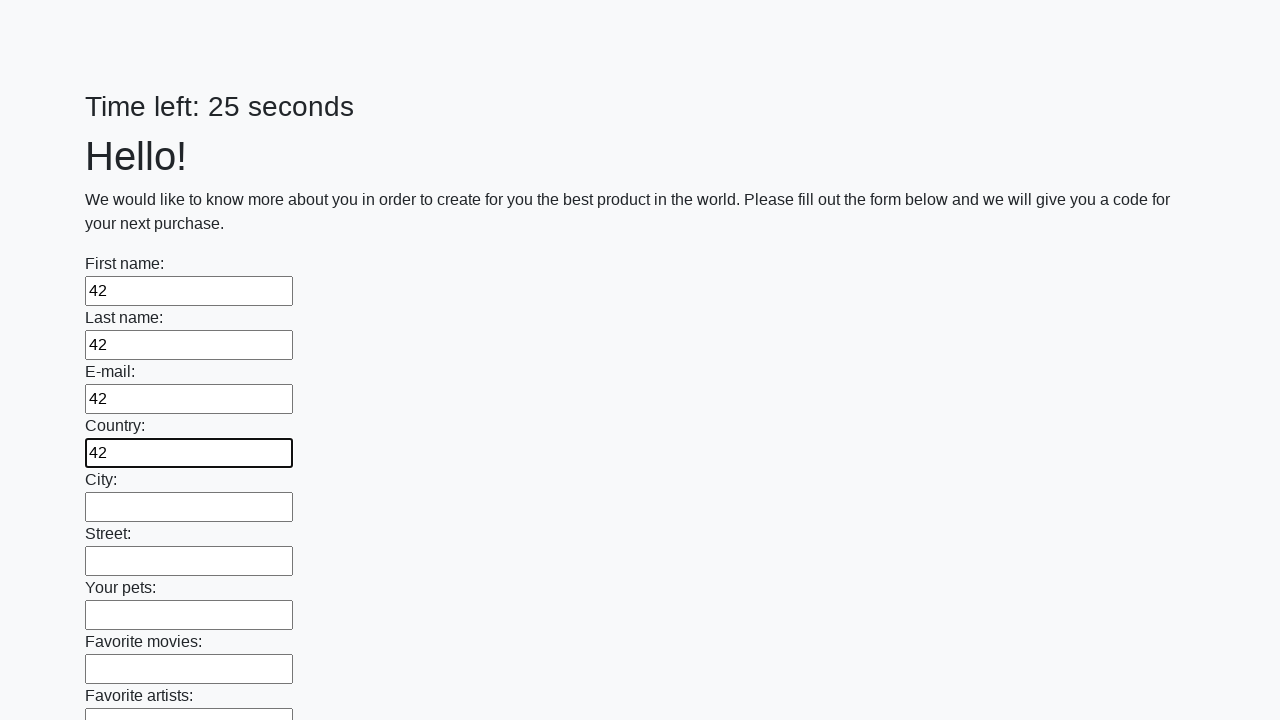

Filled an input field with '42' on input >> nth=4
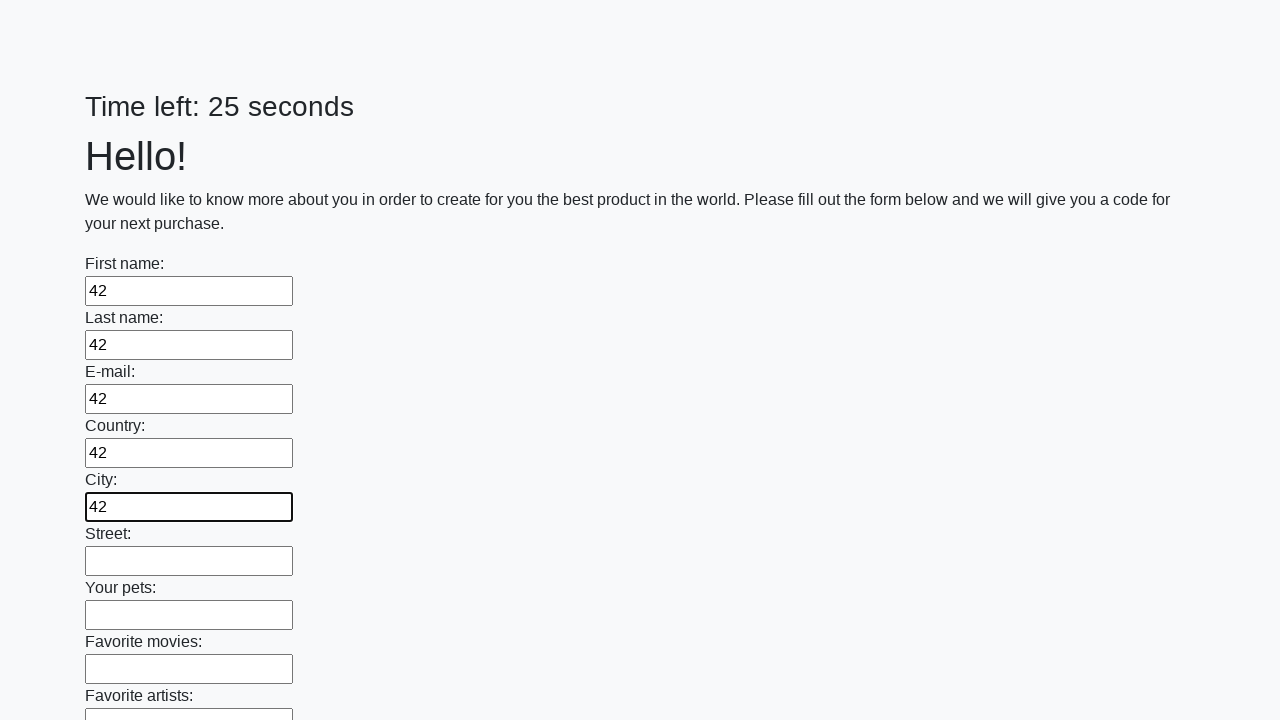

Filled an input field with '42' on input >> nth=5
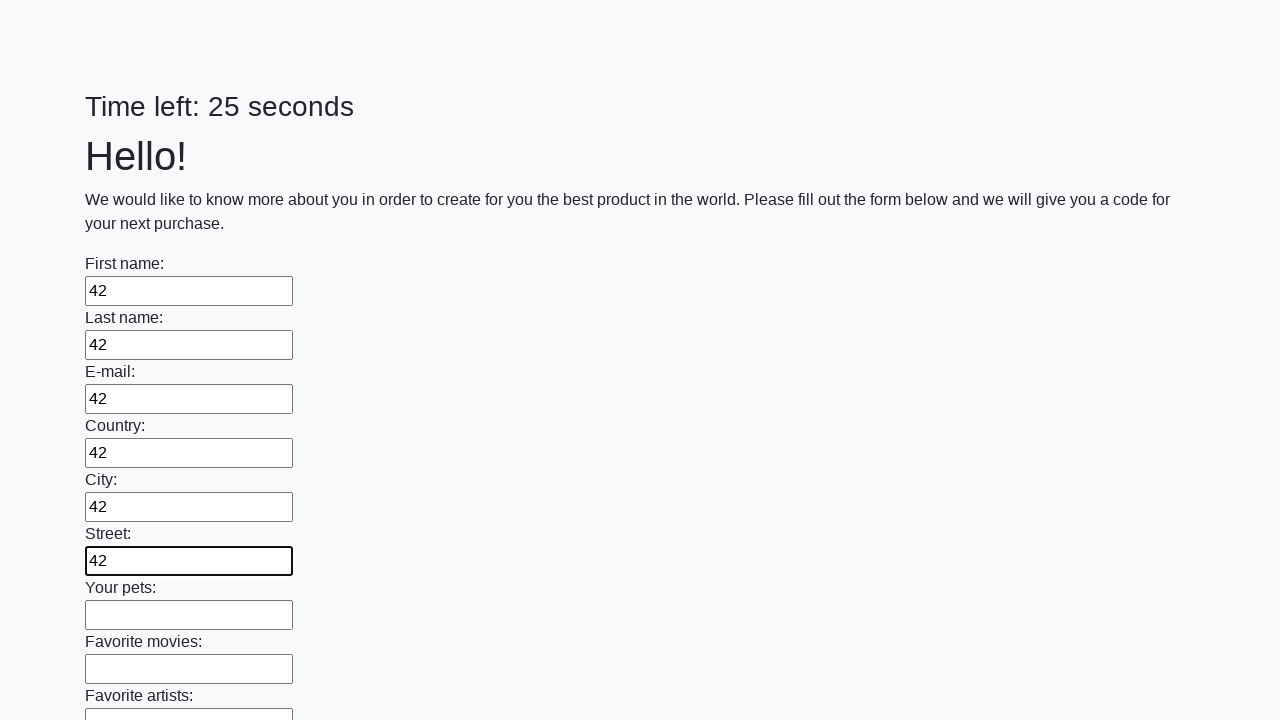

Filled an input field with '42' on input >> nth=6
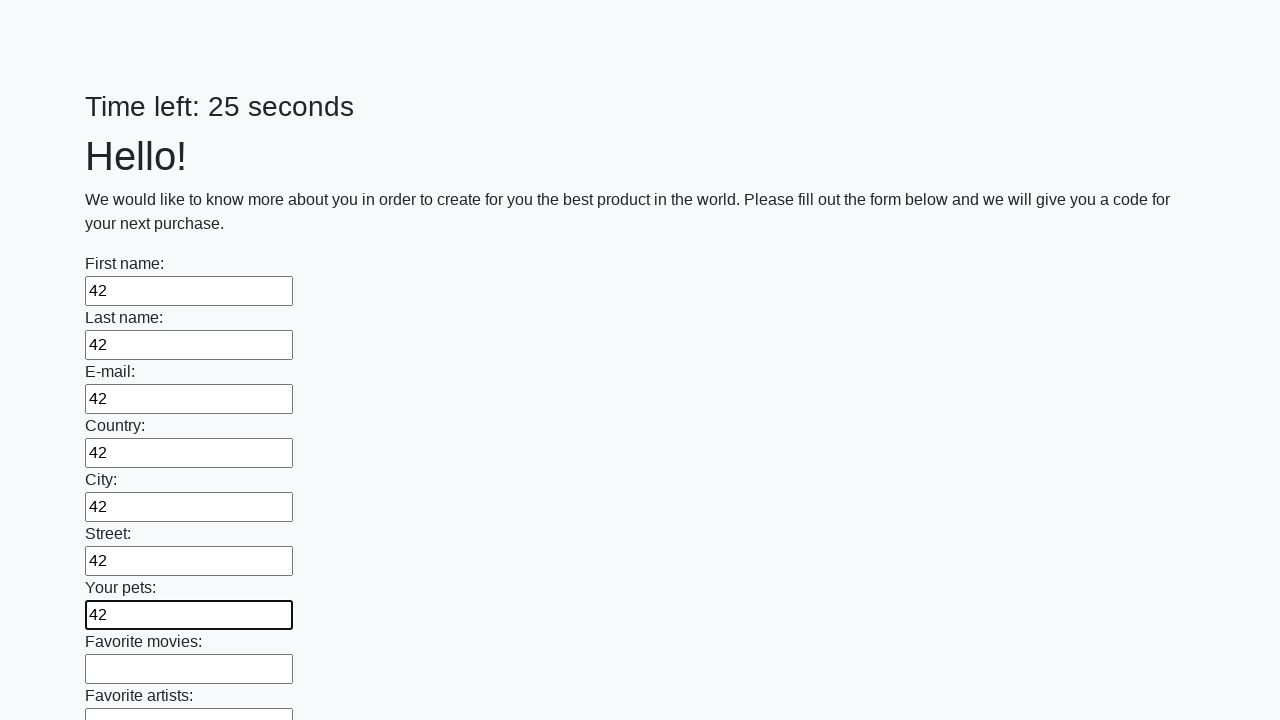

Filled an input field with '42' on input >> nth=7
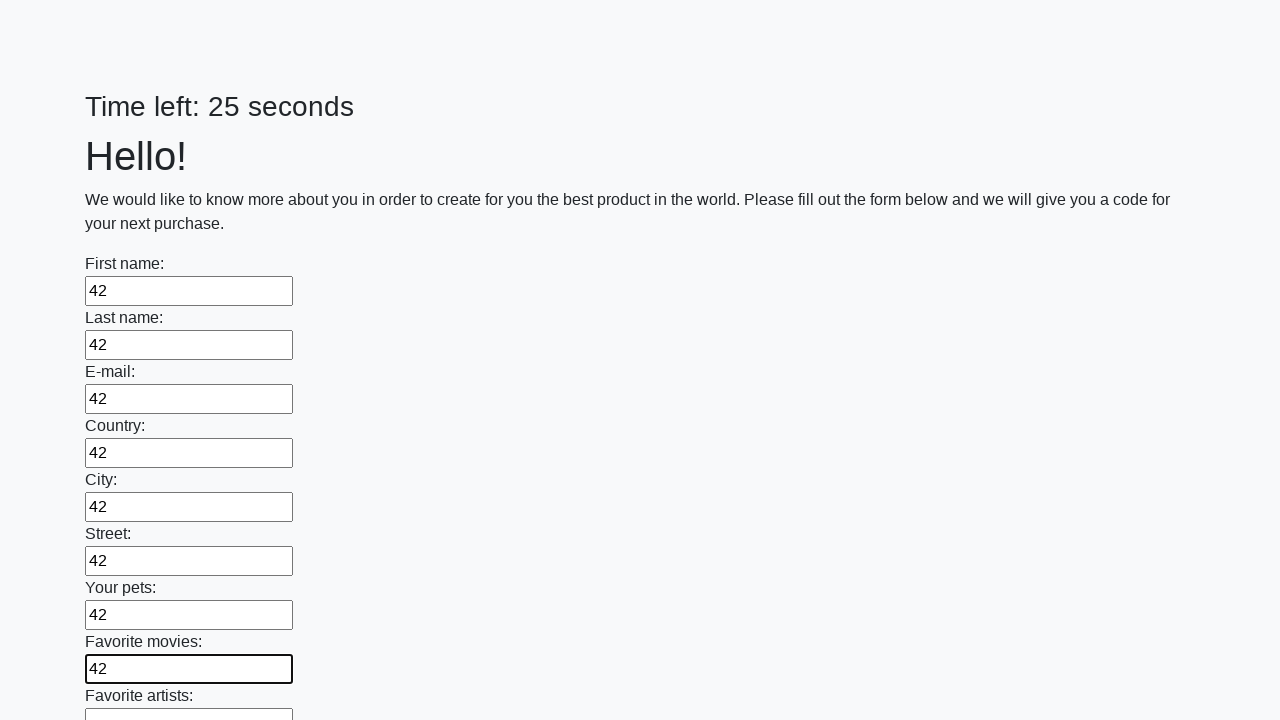

Filled an input field with '42' on input >> nth=8
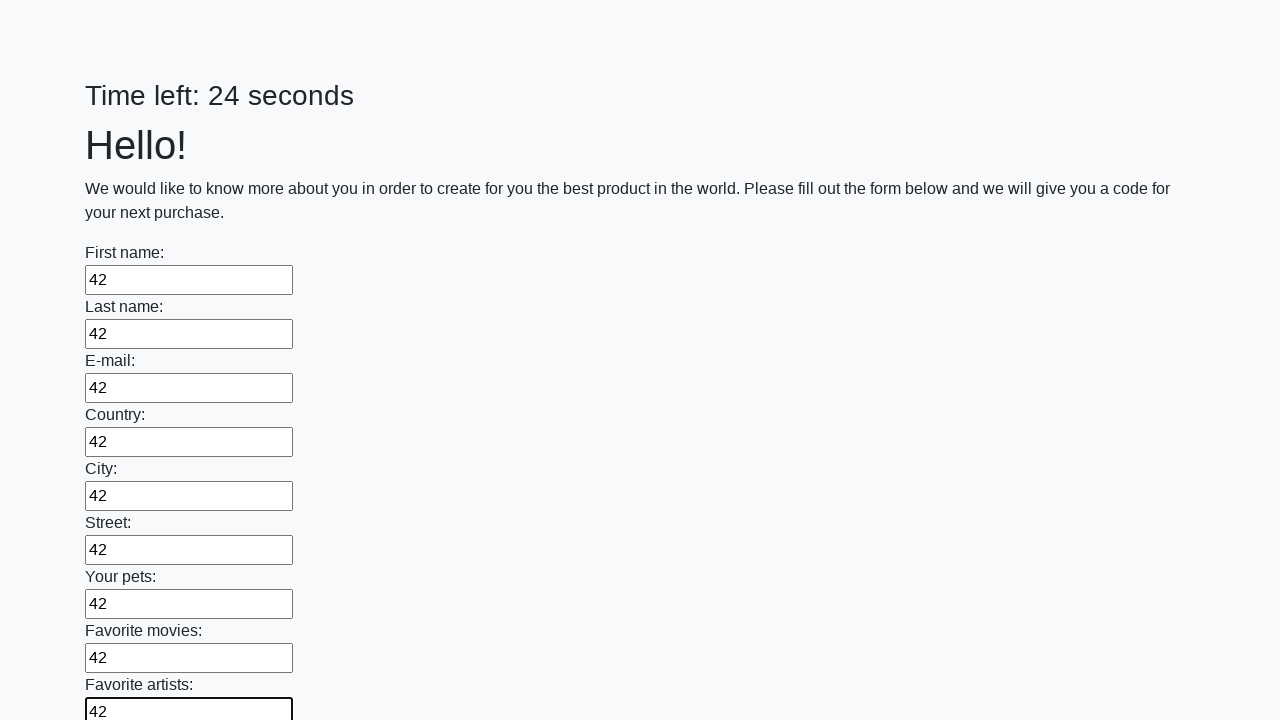

Filled an input field with '42' on input >> nth=9
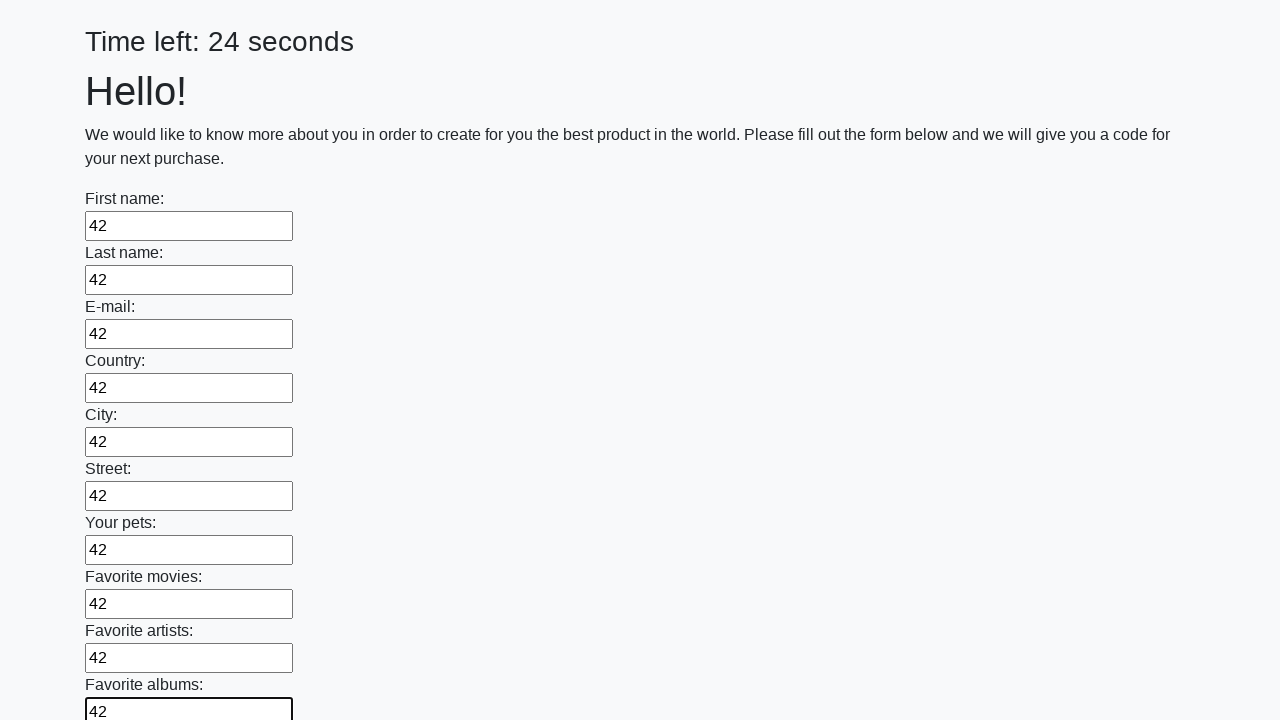

Filled an input field with '42' on input >> nth=10
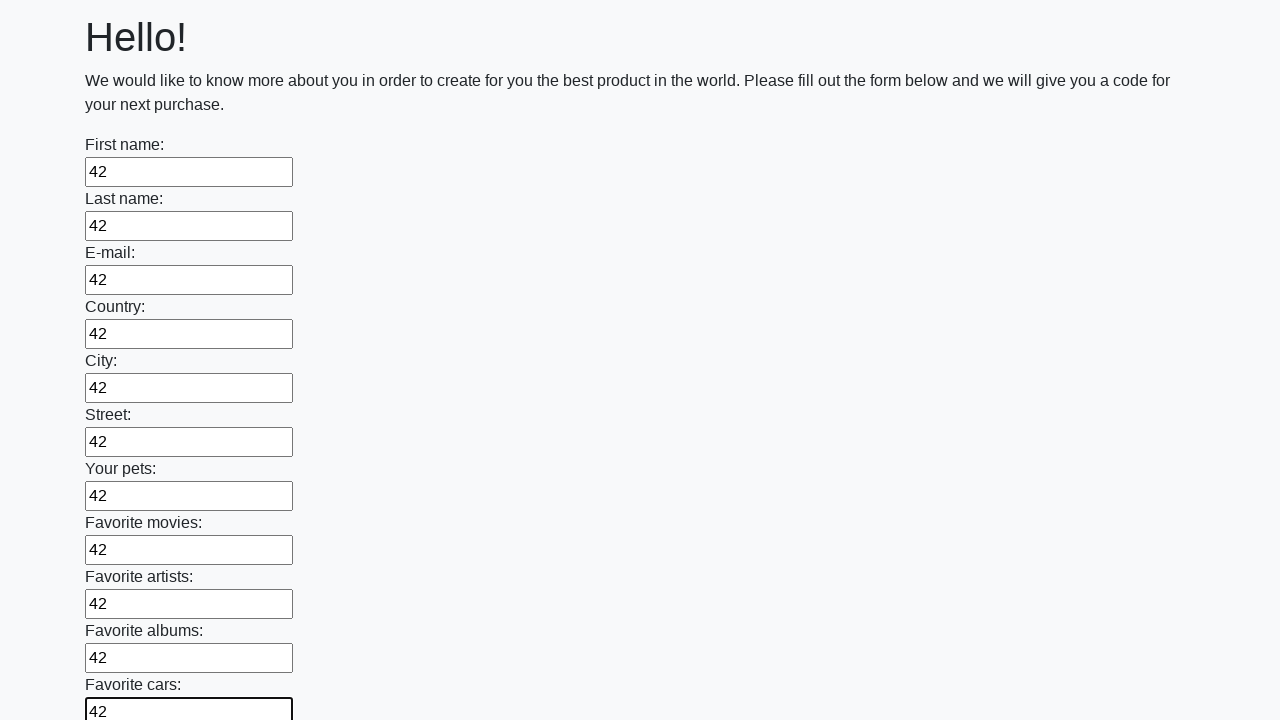

Filled an input field with '42' on input >> nth=11
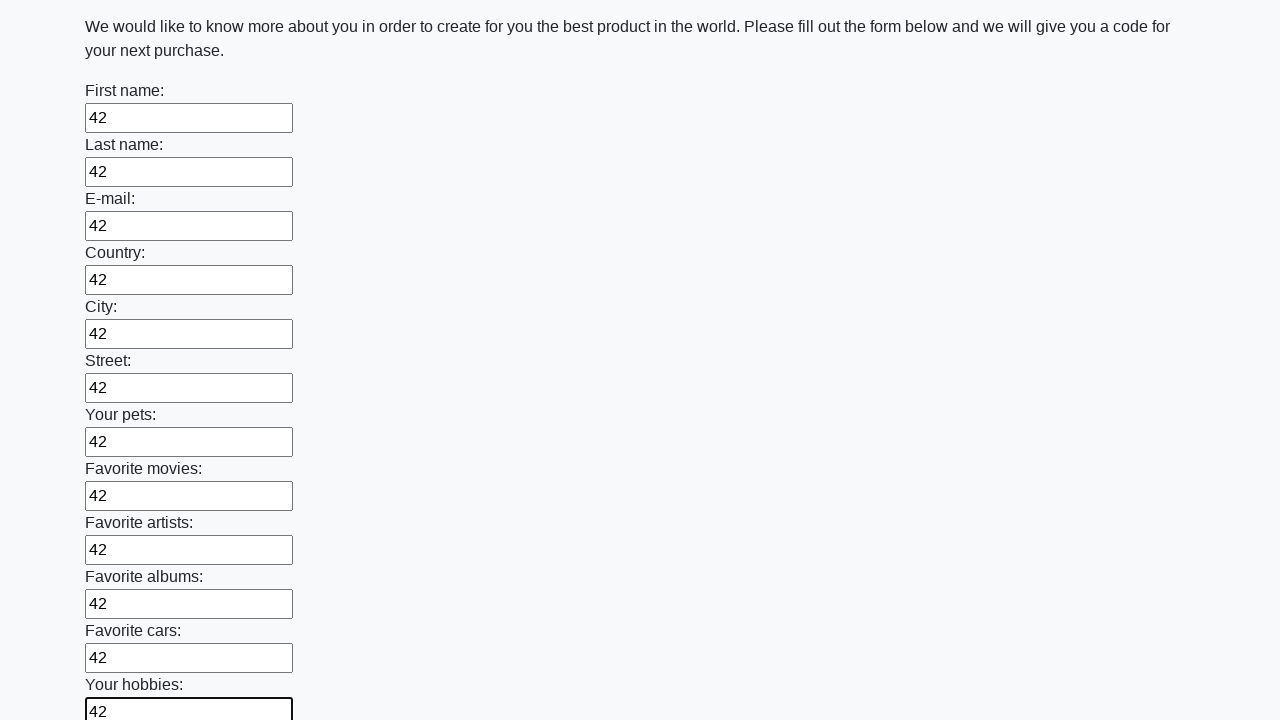

Filled an input field with '42' on input >> nth=12
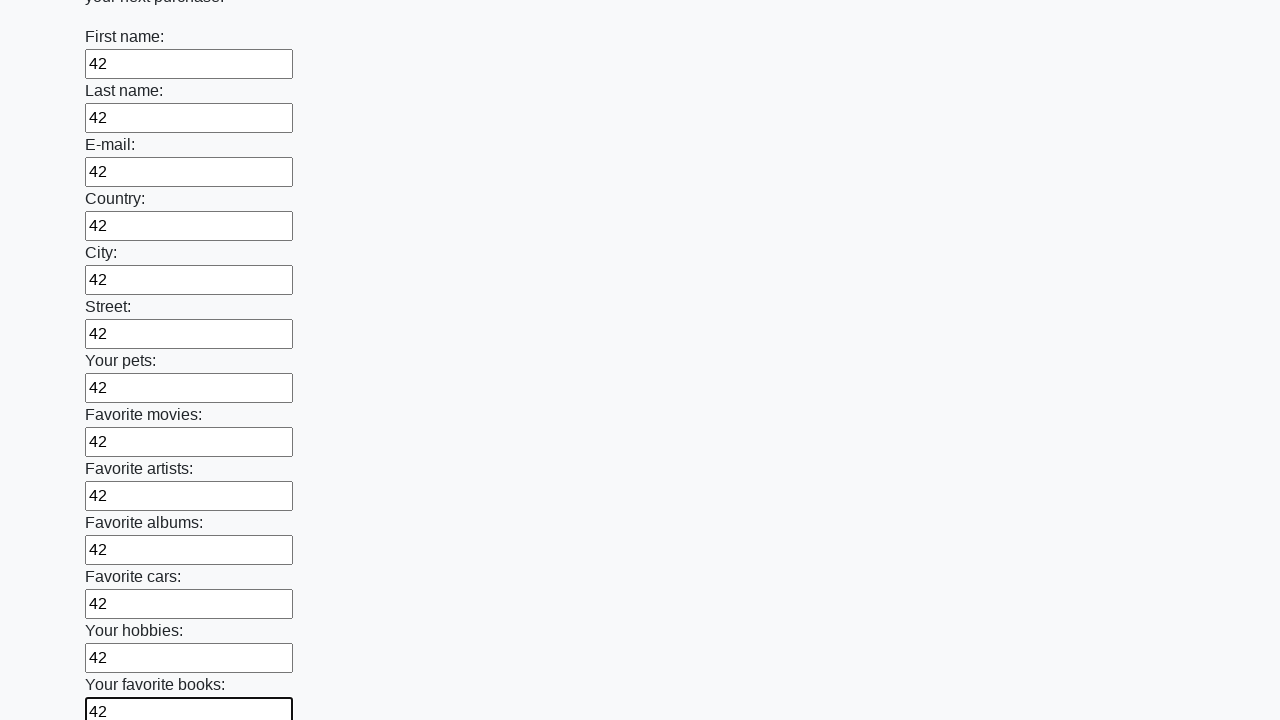

Filled an input field with '42' on input >> nth=13
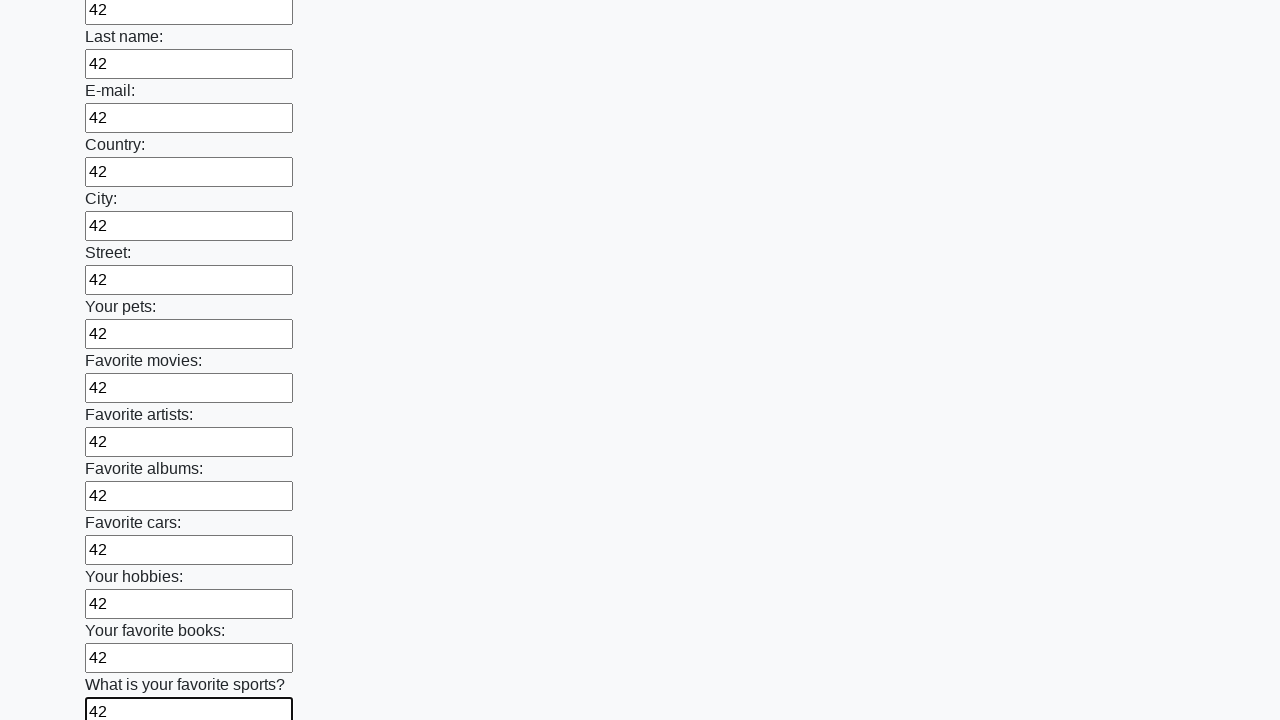

Filled an input field with '42' on input >> nth=14
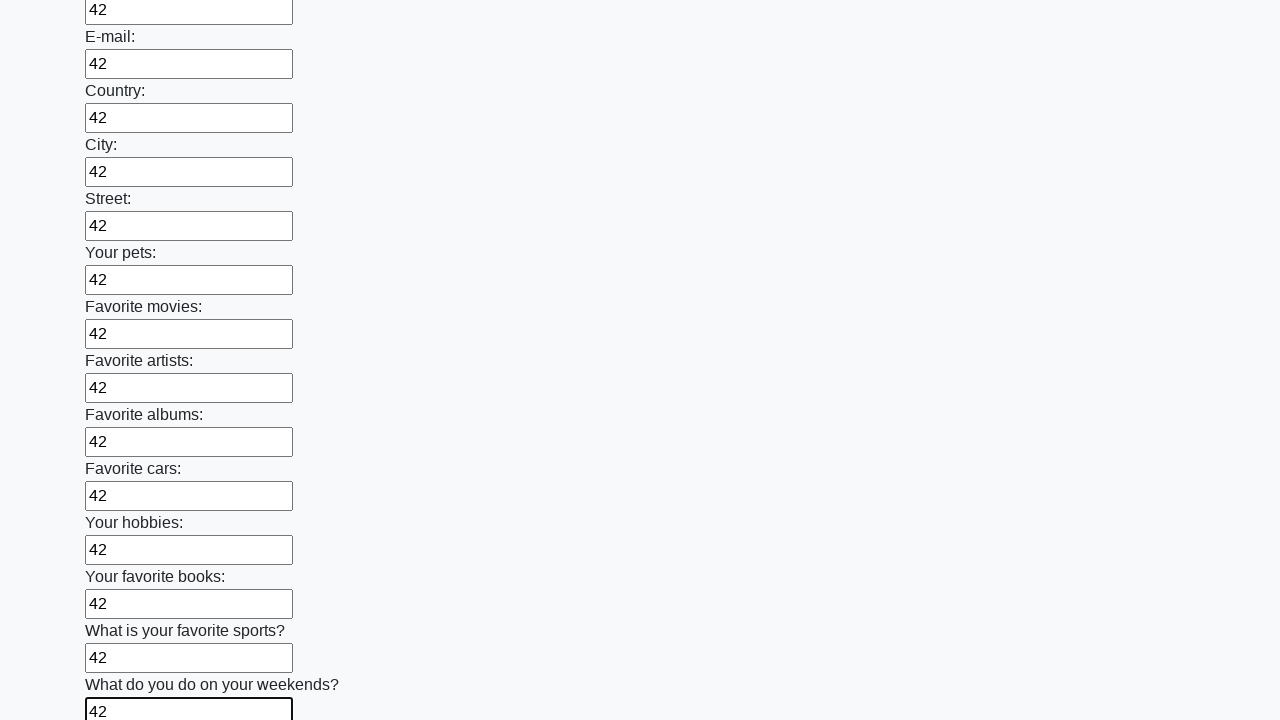

Filled an input field with '42' on input >> nth=15
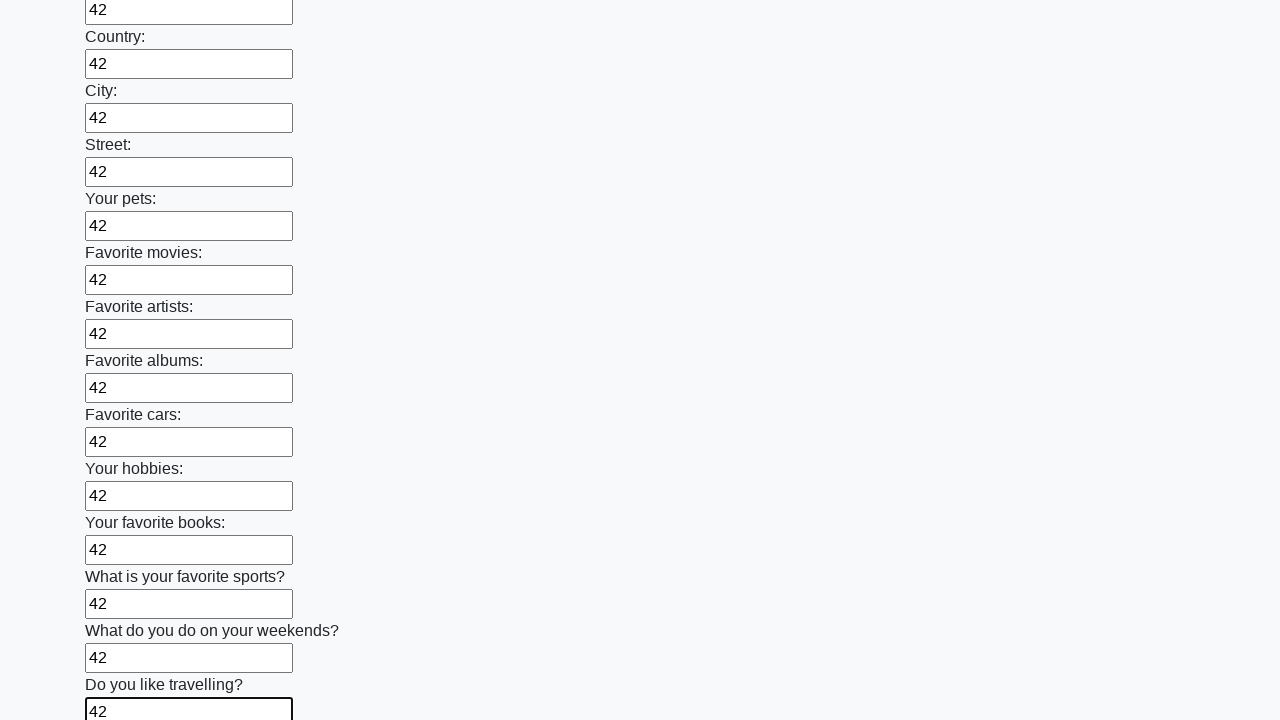

Filled an input field with '42' on input >> nth=16
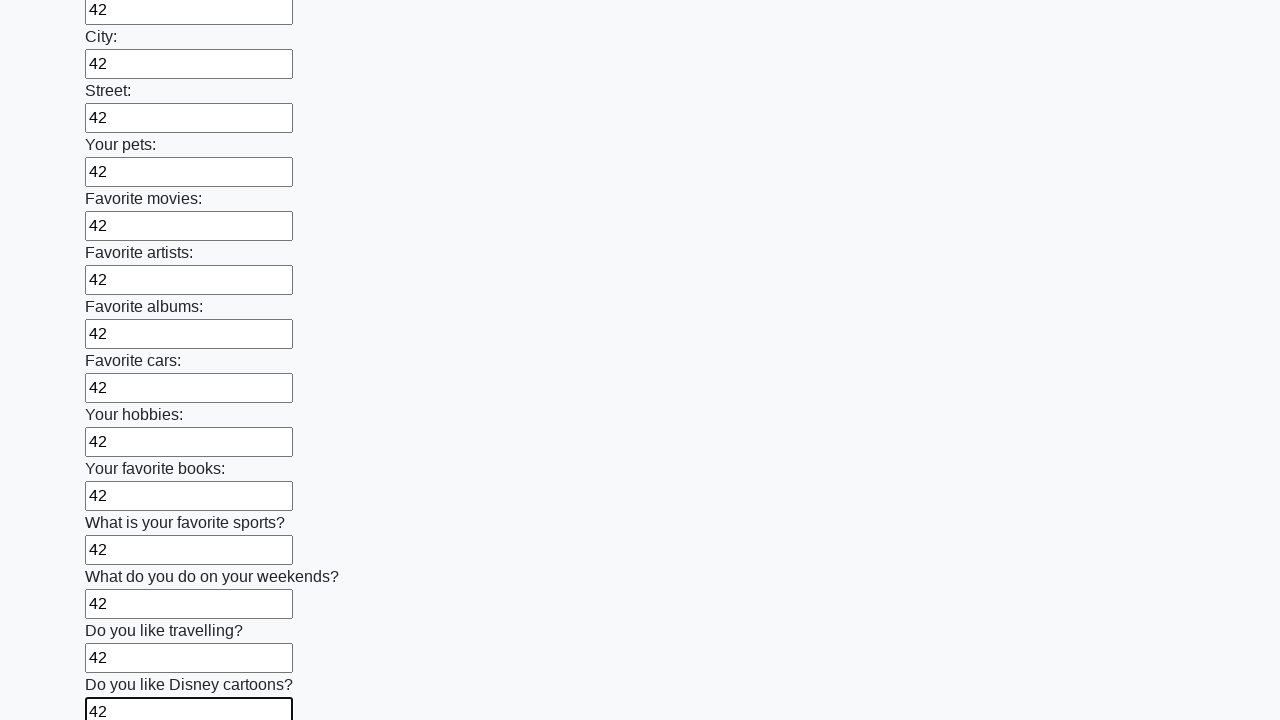

Filled an input field with '42' on input >> nth=17
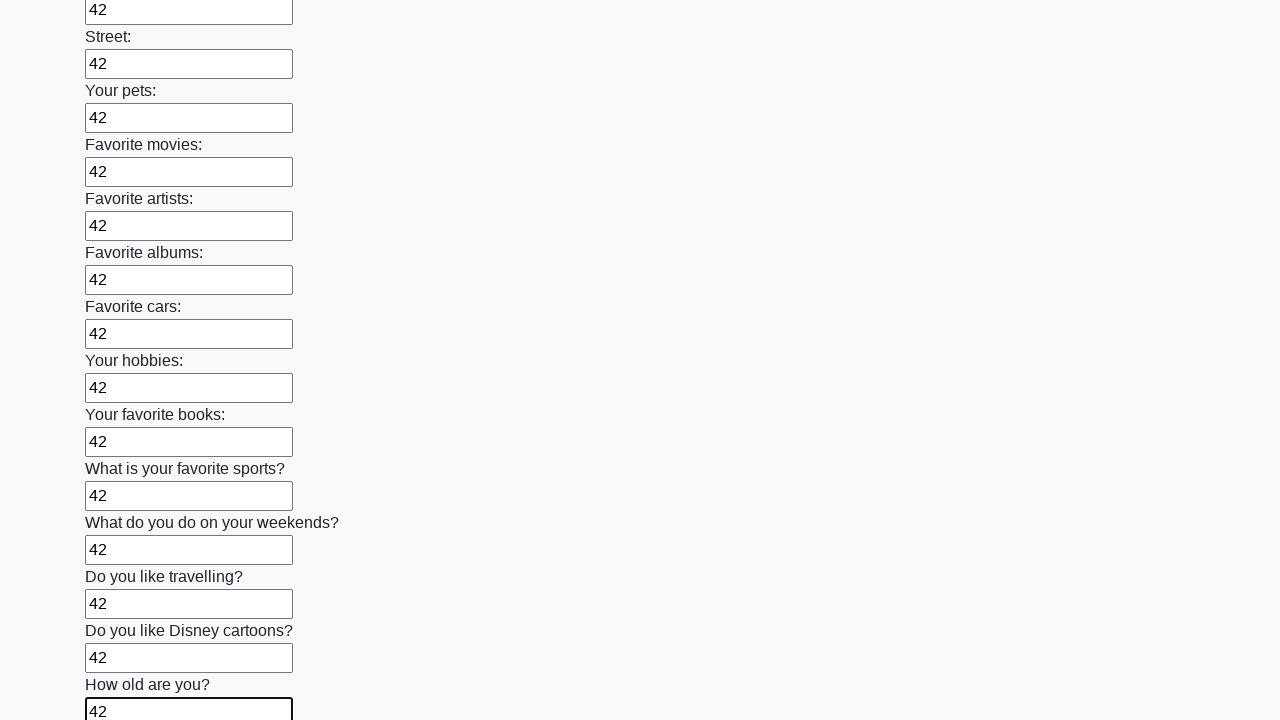

Filled an input field with '42' on input >> nth=18
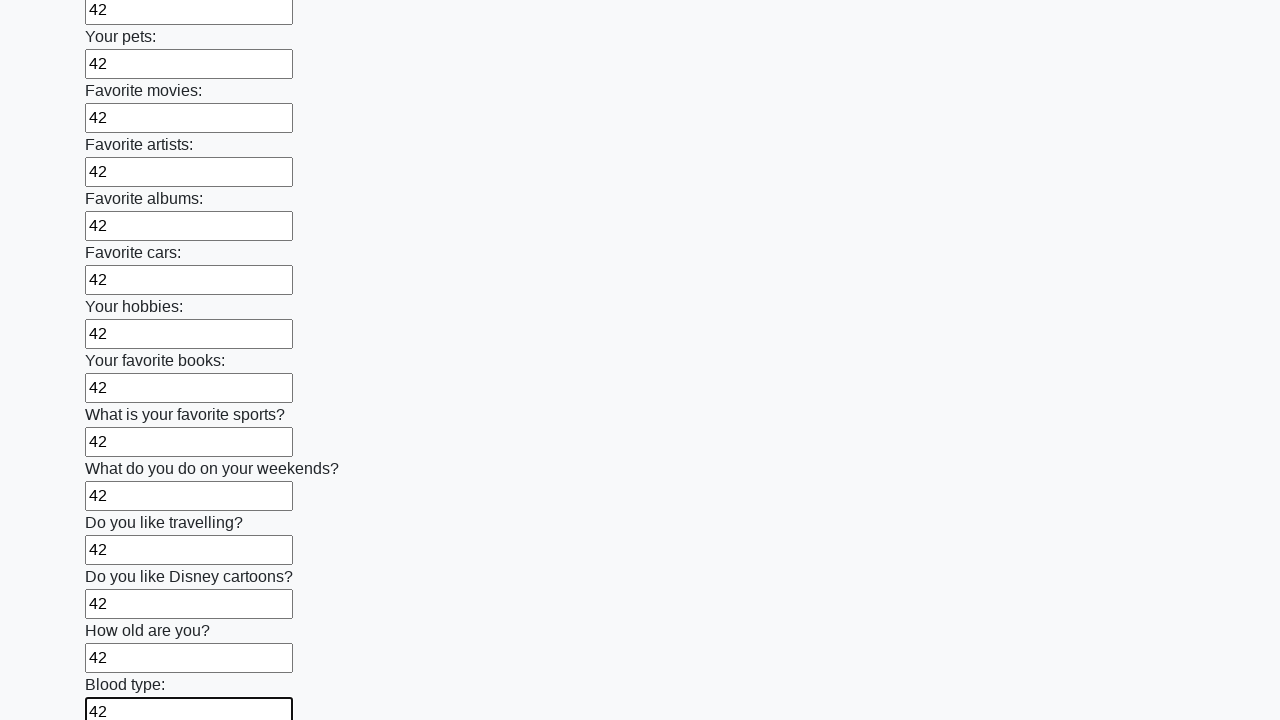

Filled an input field with '42' on input >> nth=19
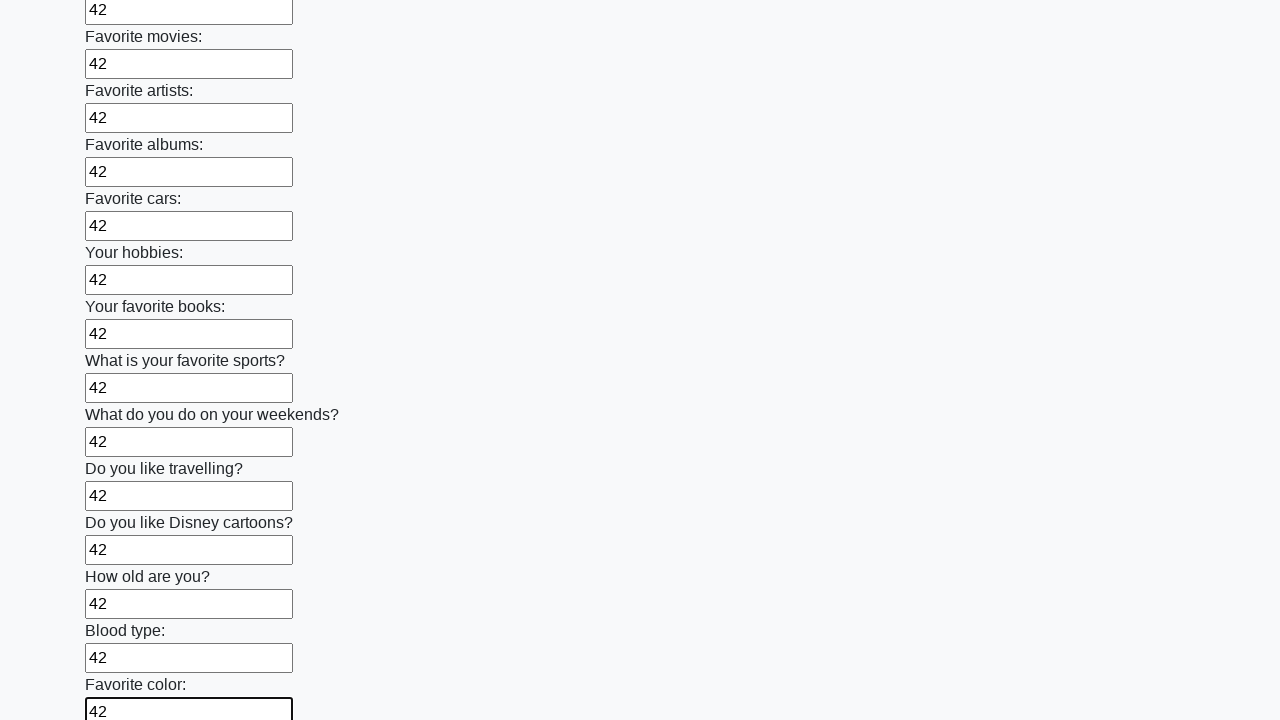

Filled an input field with '42' on input >> nth=20
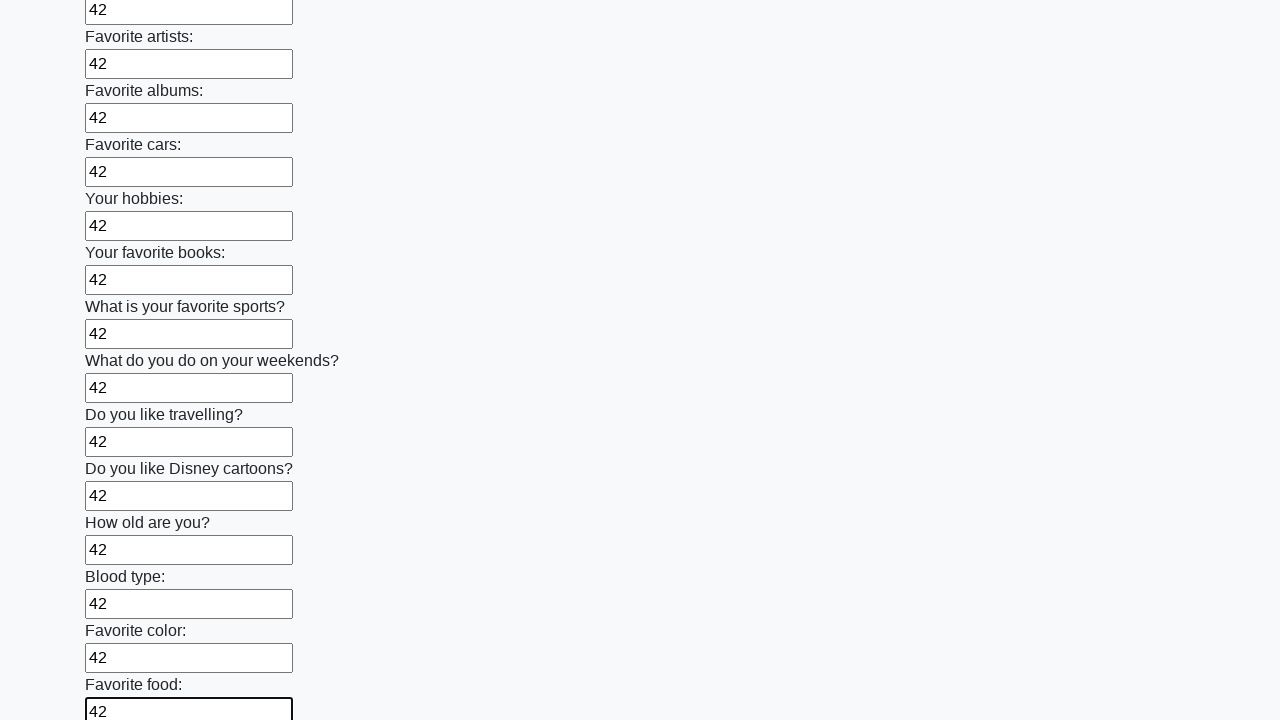

Filled an input field with '42' on input >> nth=21
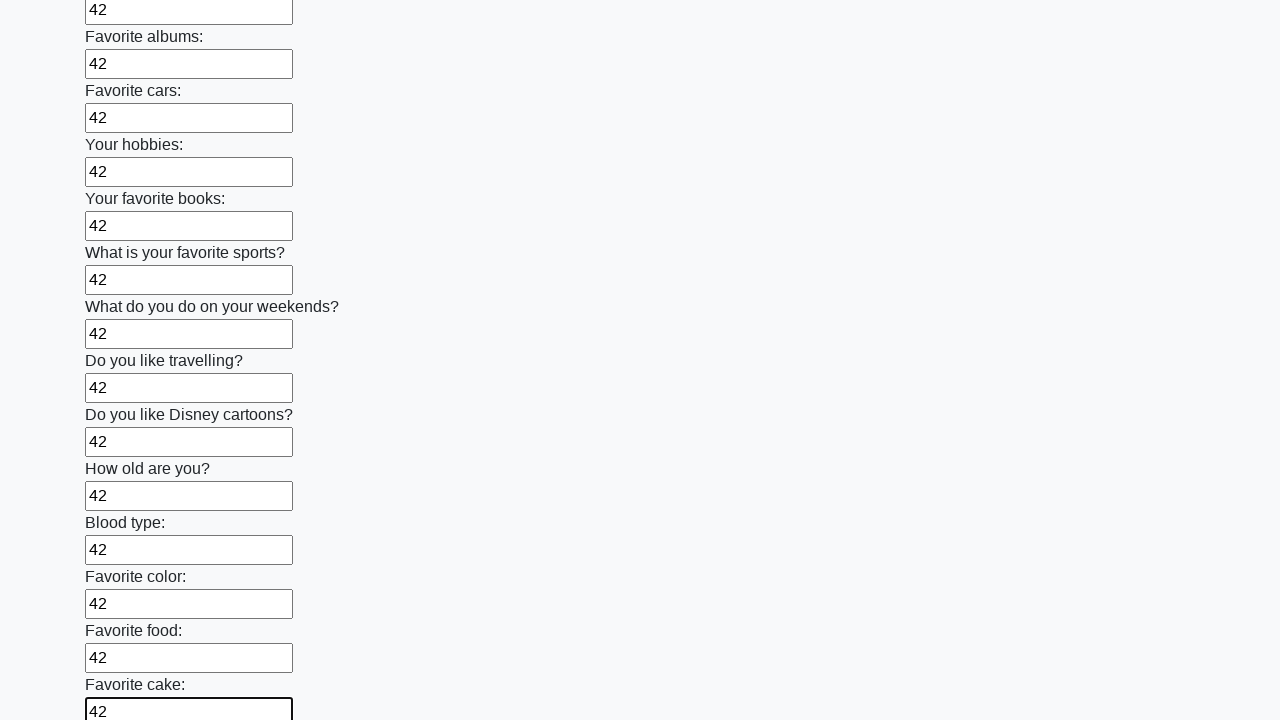

Filled an input field with '42' on input >> nth=22
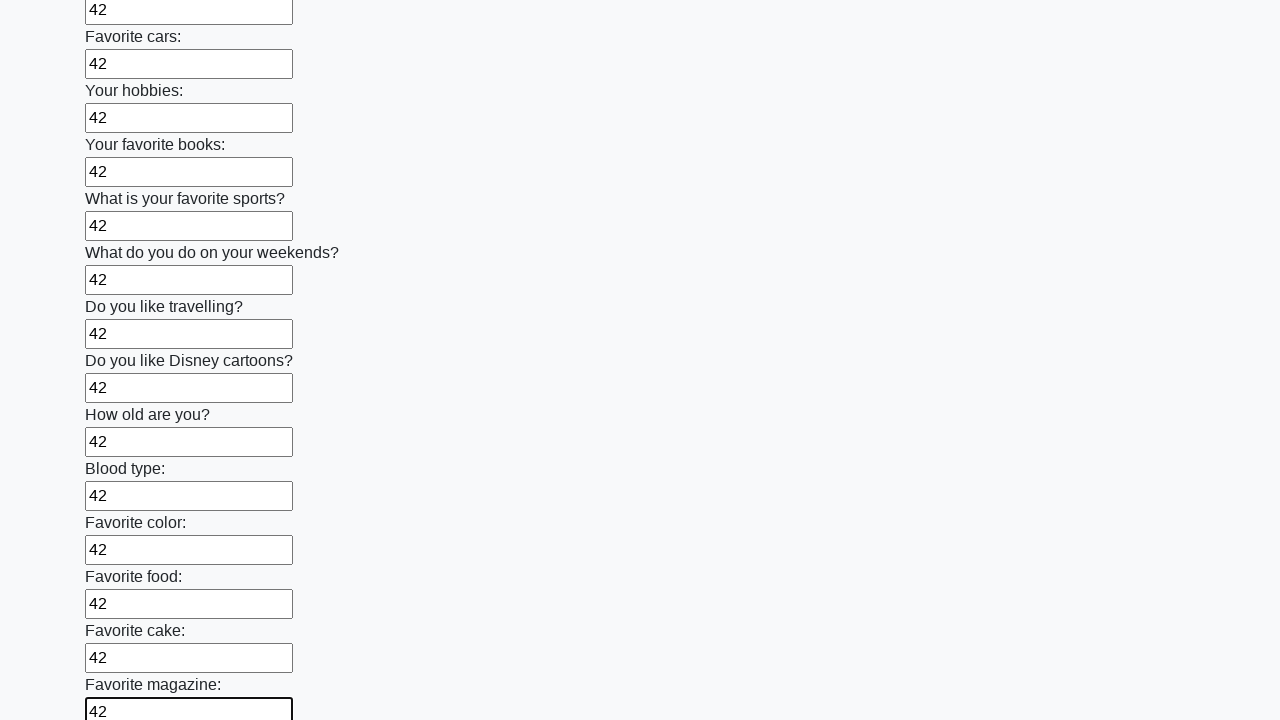

Filled an input field with '42' on input >> nth=23
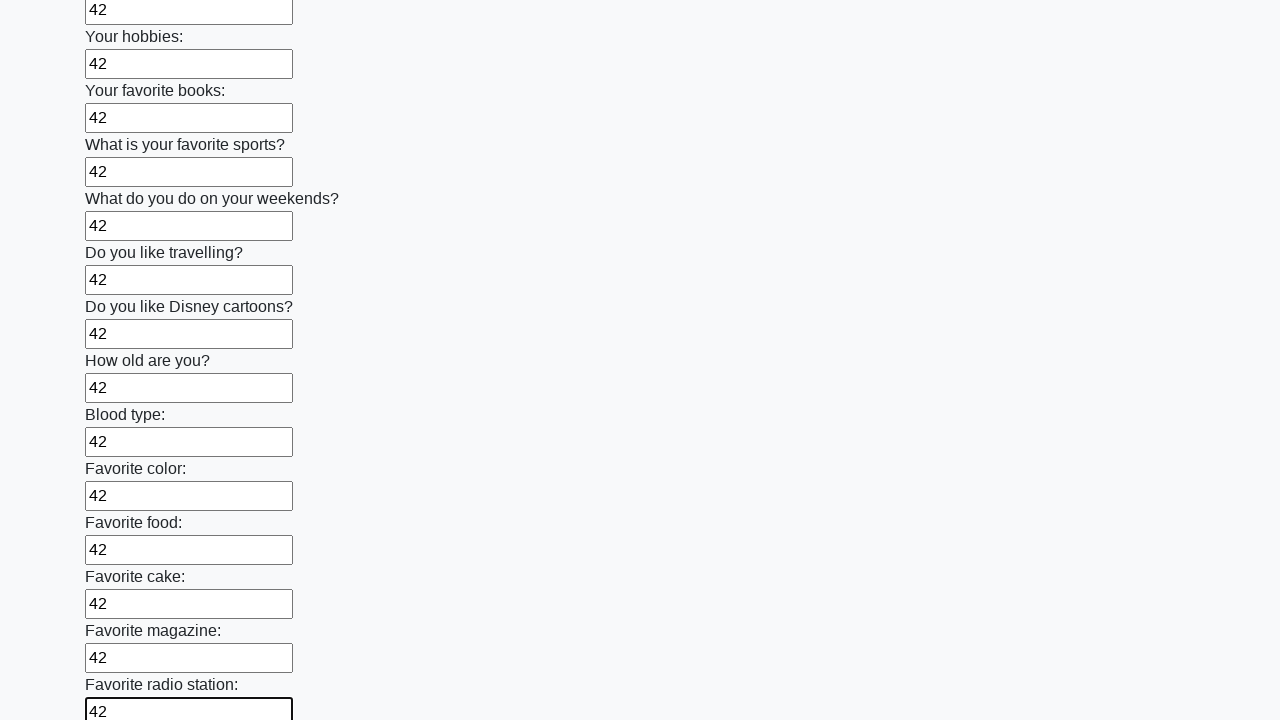

Filled an input field with '42' on input >> nth=24
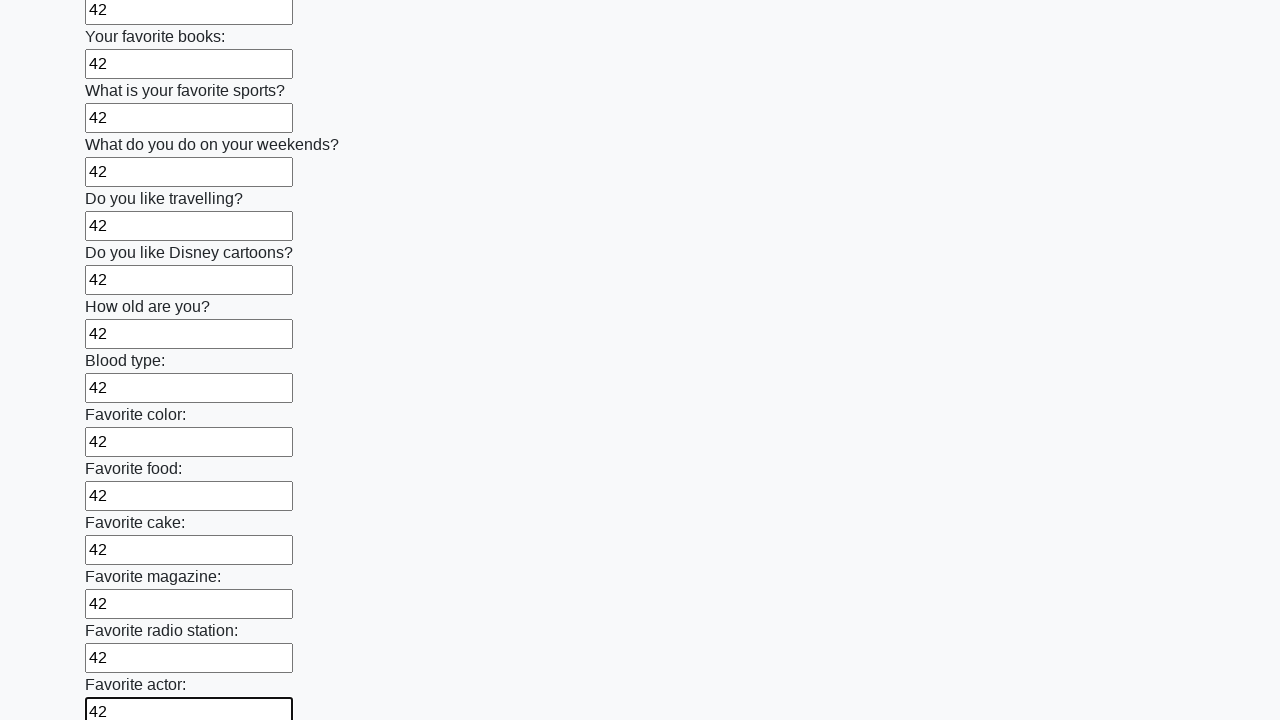

Filled an input field with '42' on input >> nth=25
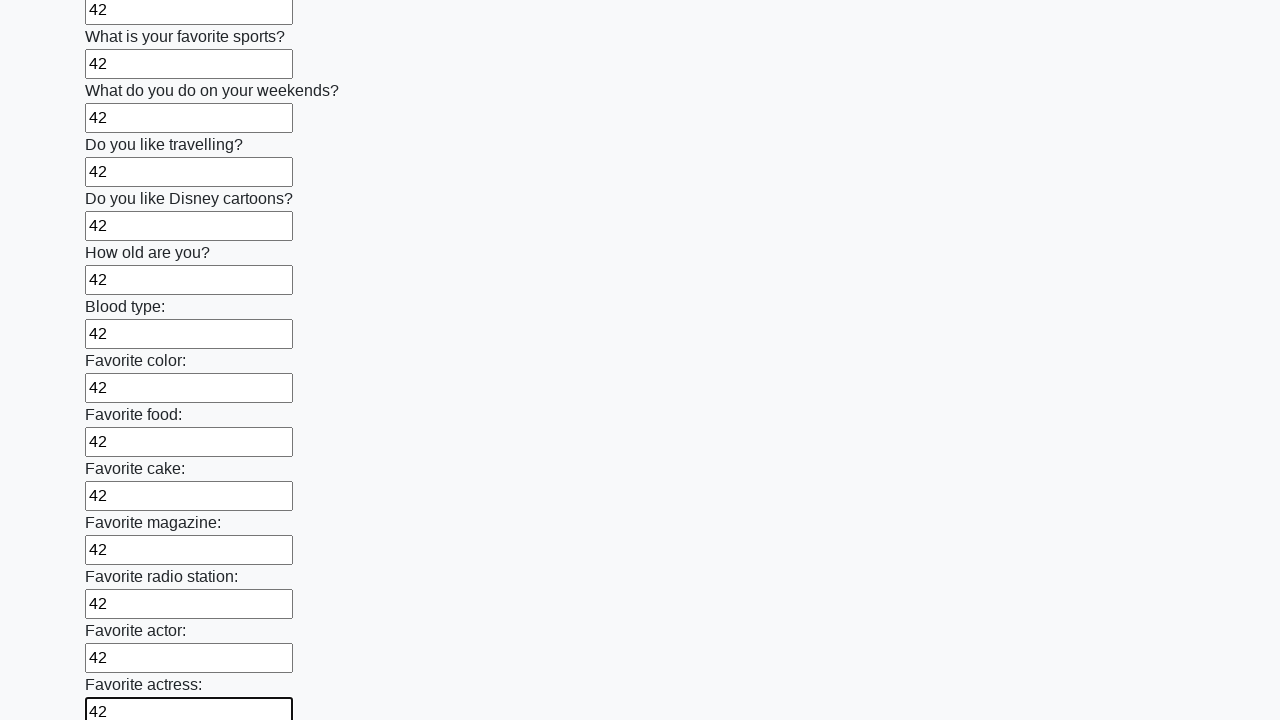

Filled an input field with '42' on input >> nth=26
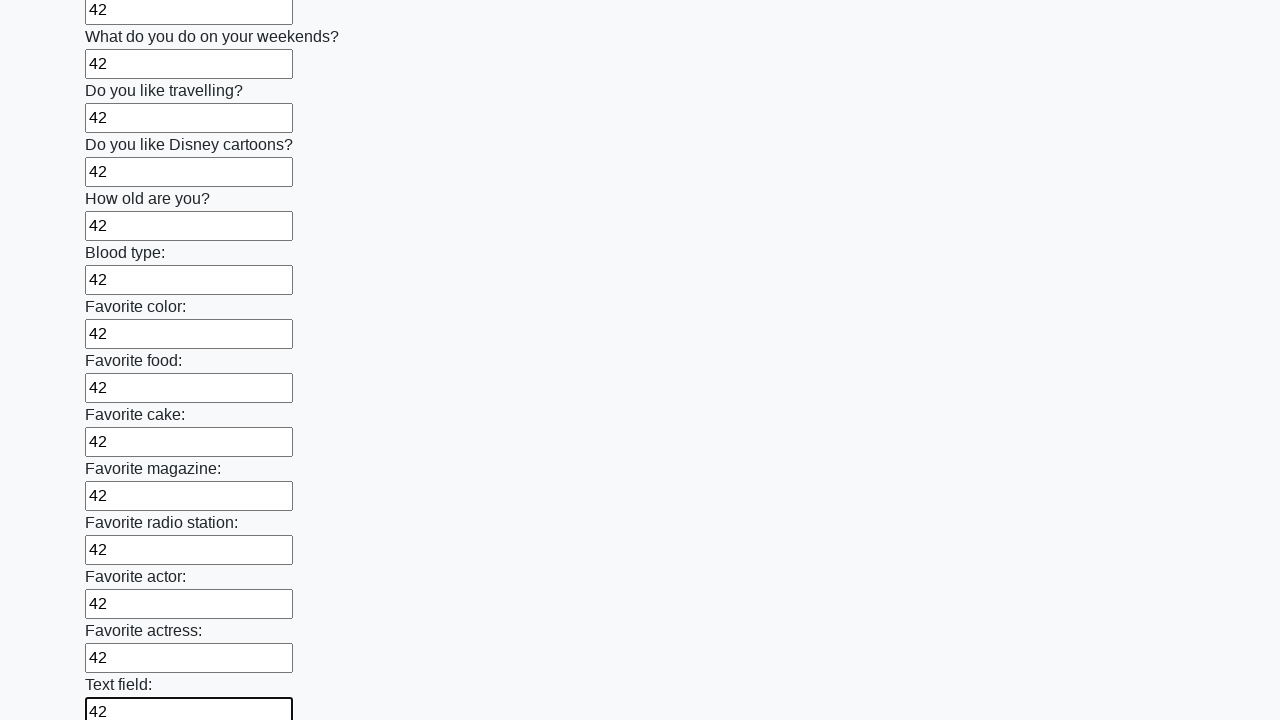

Filled an input field with '42' on input >> nth=27
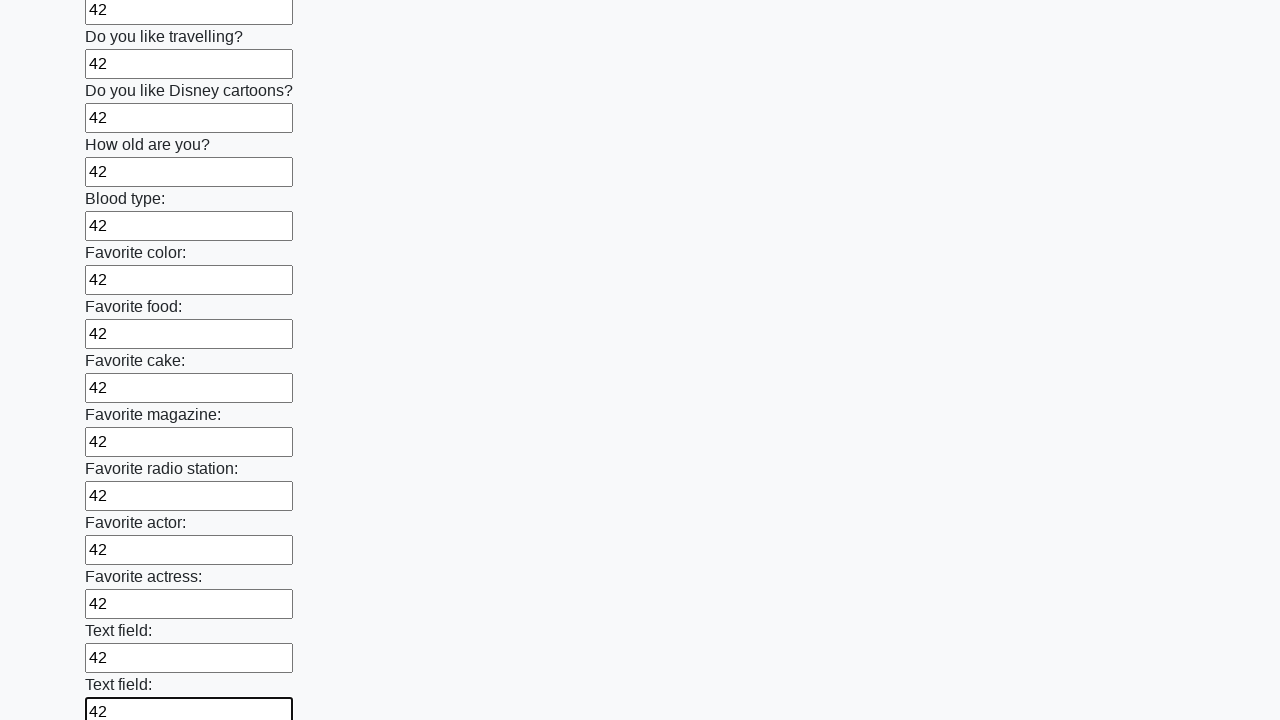

Filled an input field with '42' on input >> nth=28
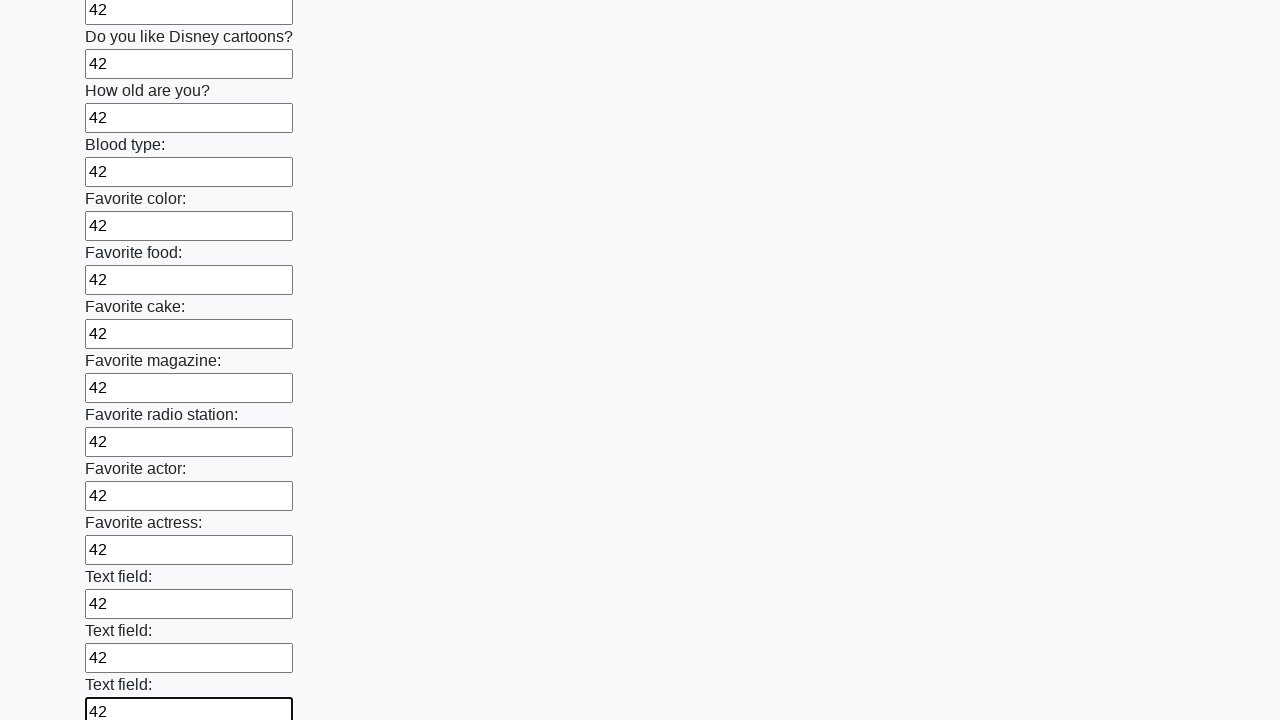

Filled an input field with '42' on input >> nth=29
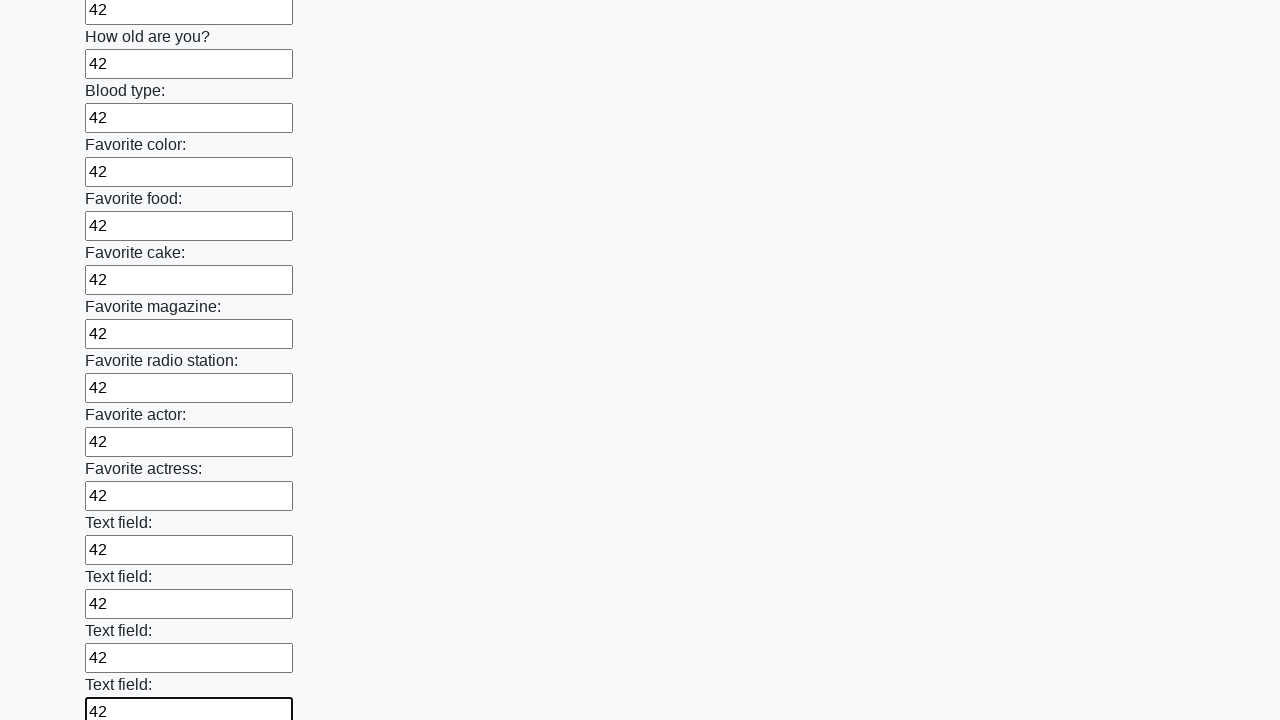

Filled an input field with '42' on input >> nth=30
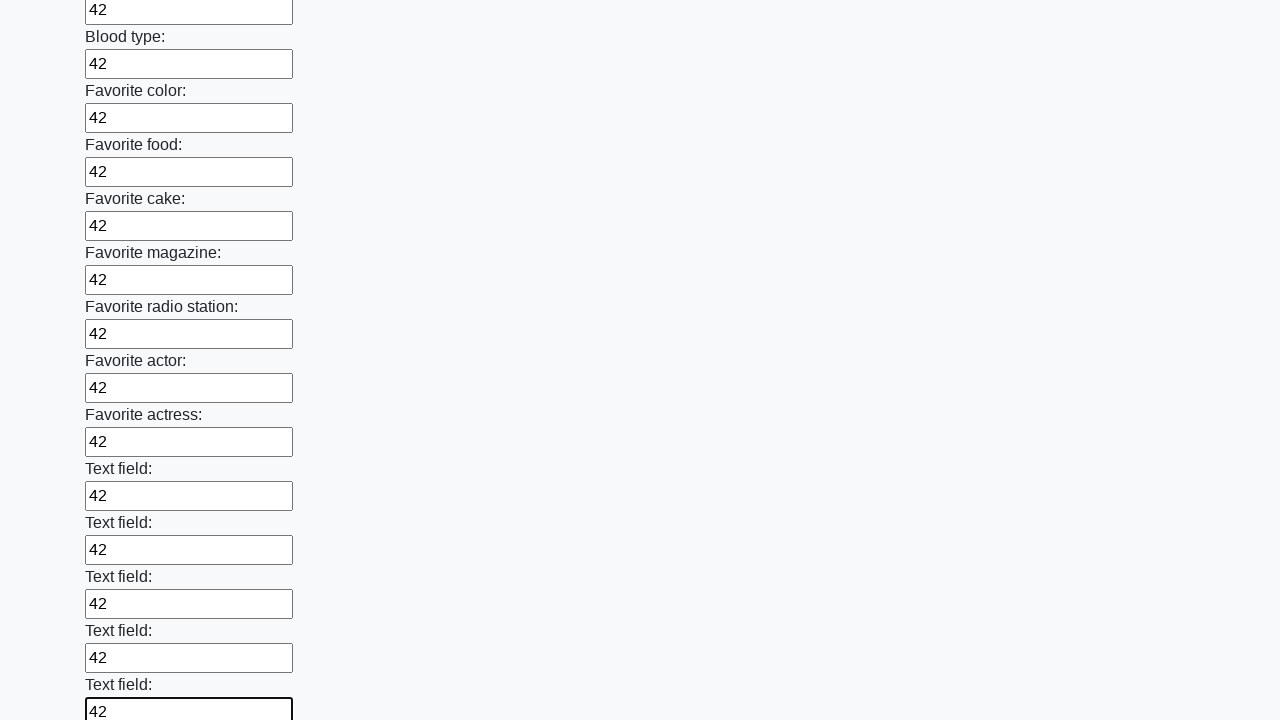

Filled an input field with '42' on input >> nth=31
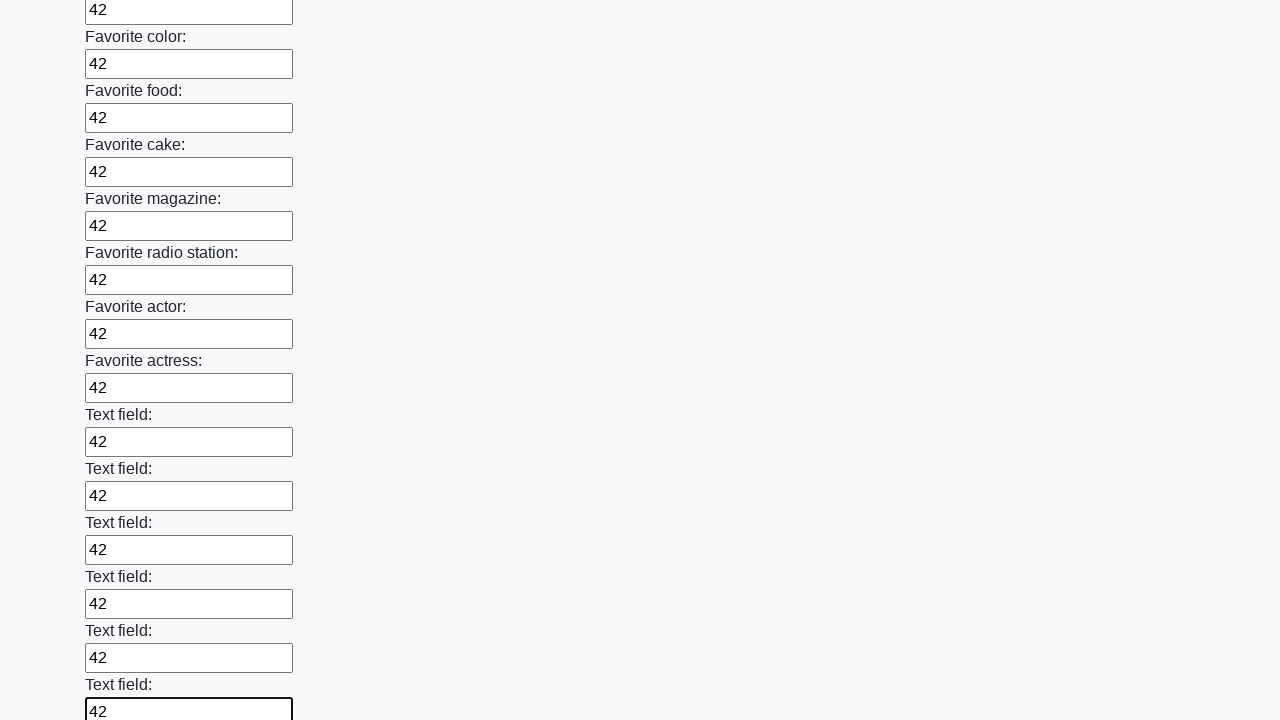

Filled an input field with '42' on input >> nth=32
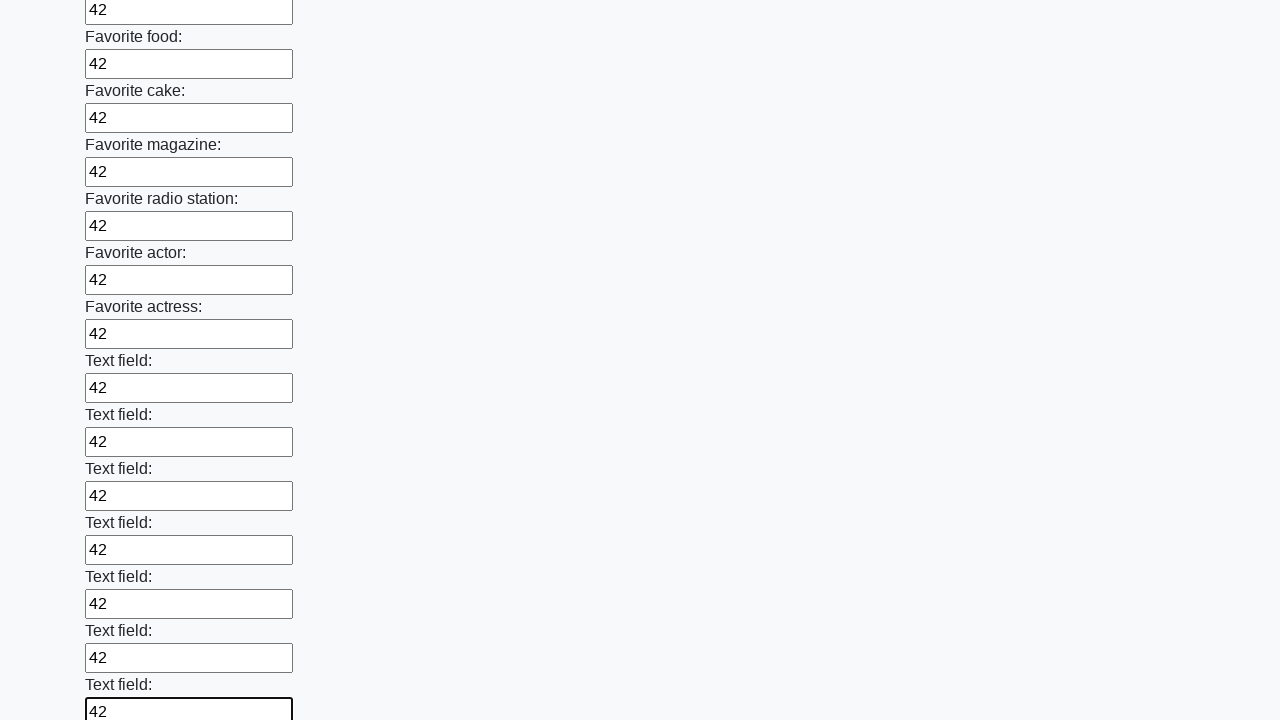

Filled an input field with '42' on input >> nth=33
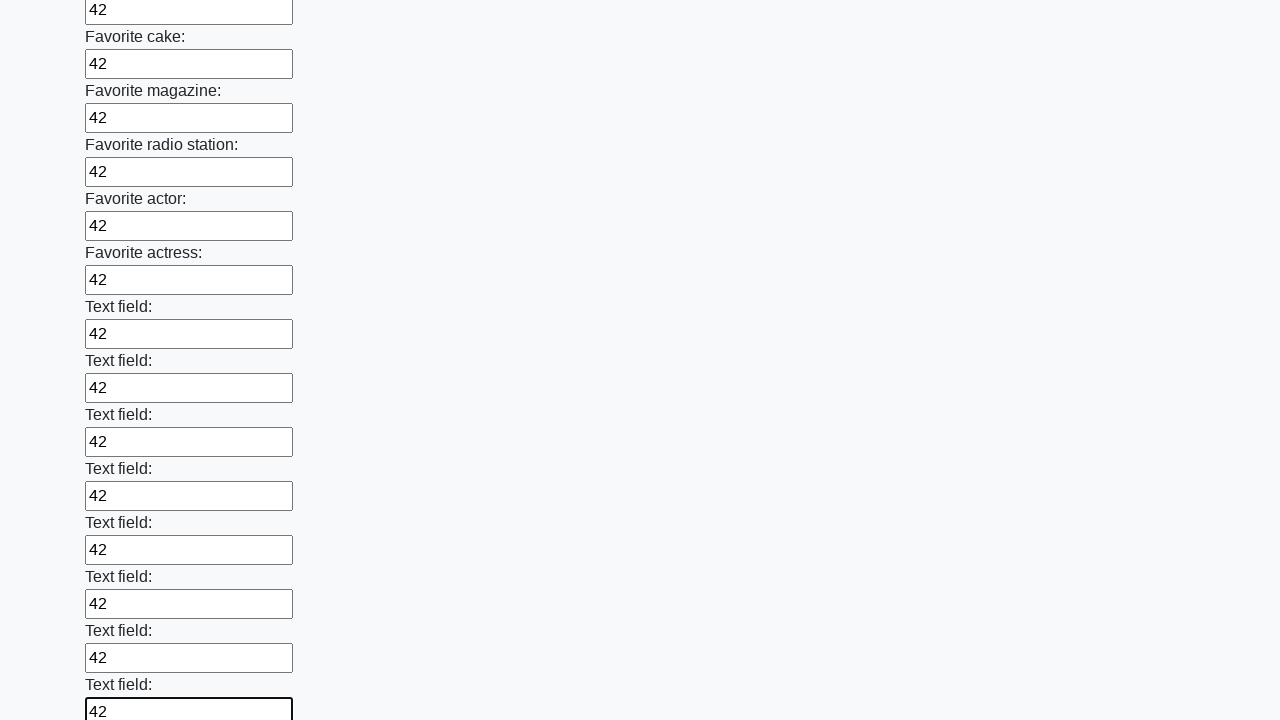

Filled an input field with '42' on input >> nth=34
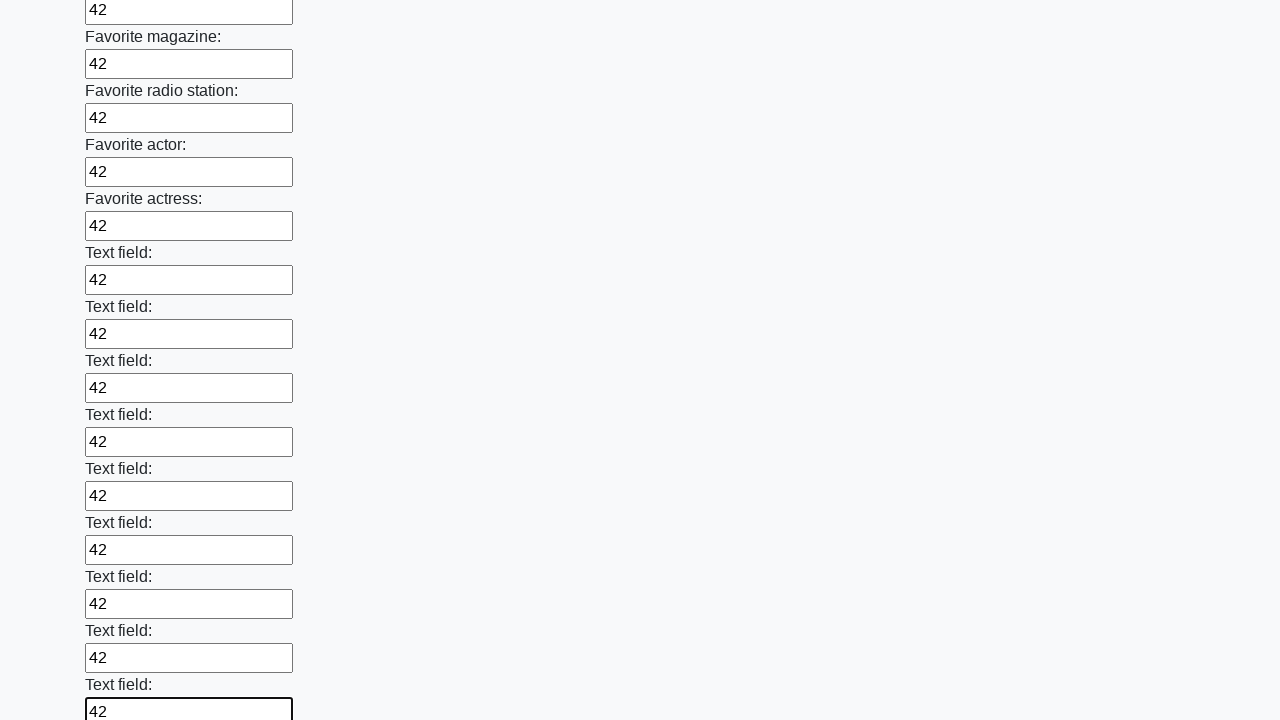

Filled an input field with '42' on input >> nth=35
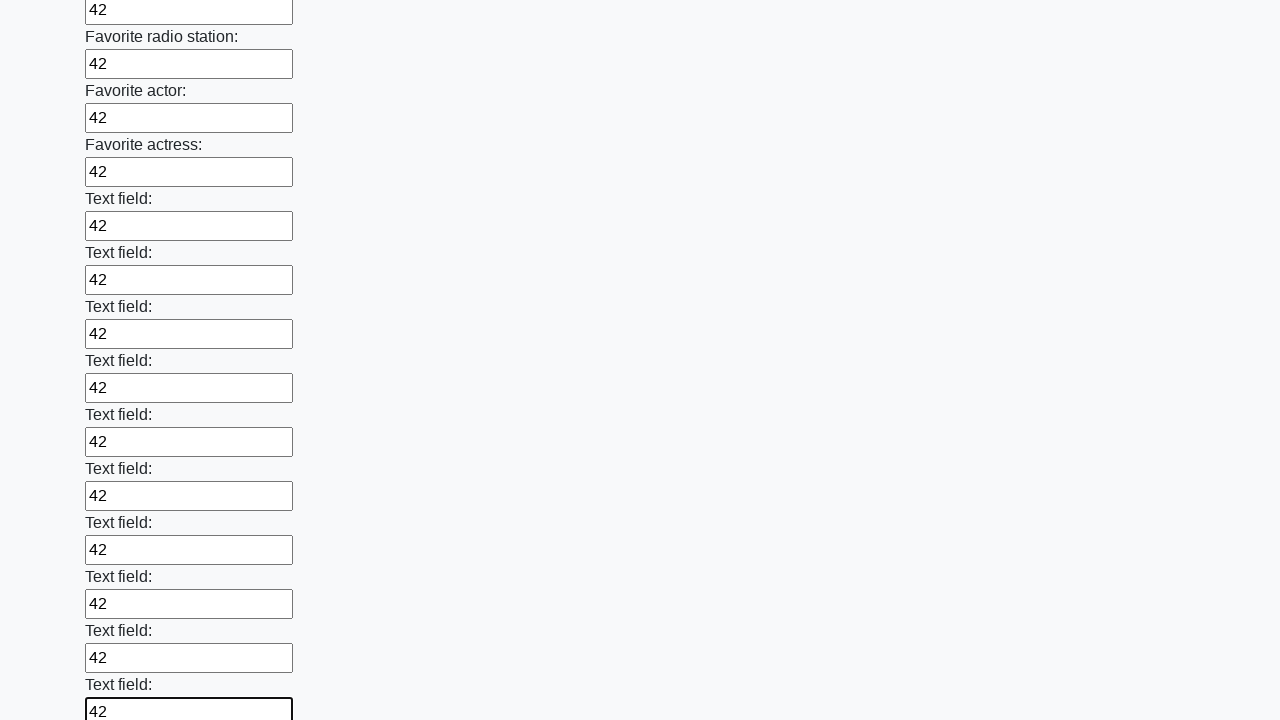

Filled an input field with '42' on input >> nth=36
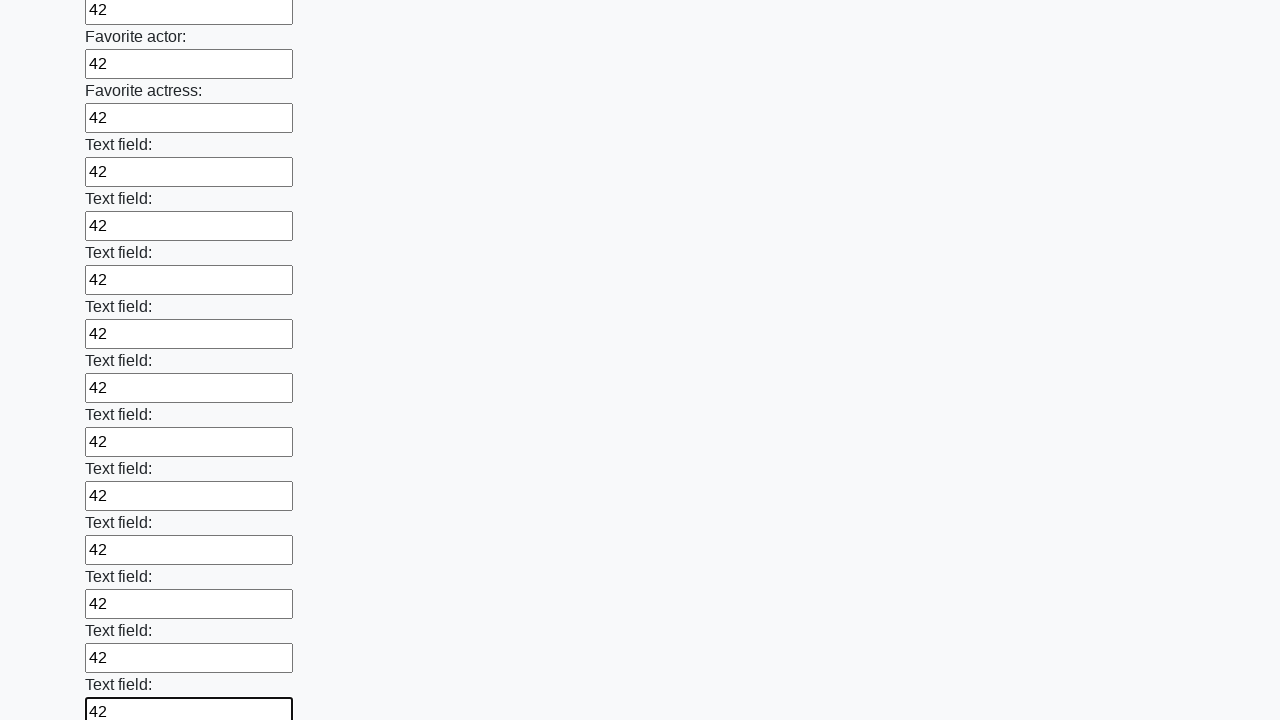

Filled an input field with '42' on input >> nth=37
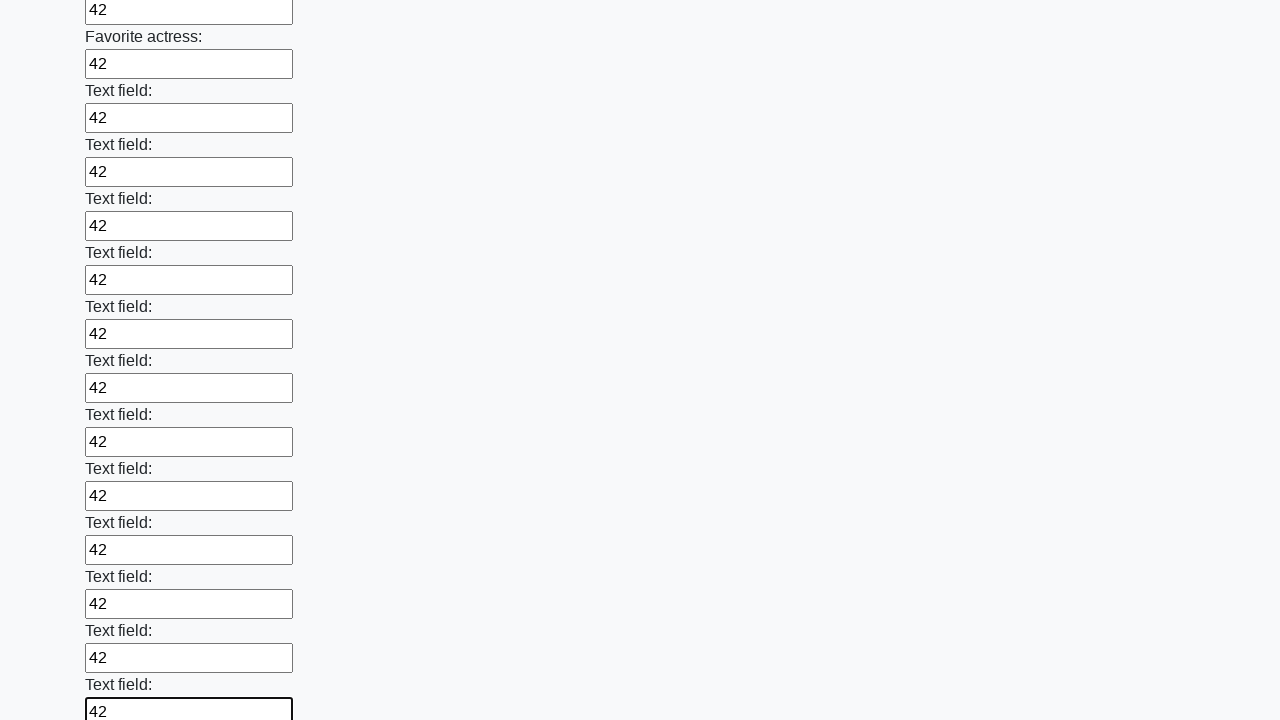

Filled an input field with '42' on input >> nth=38
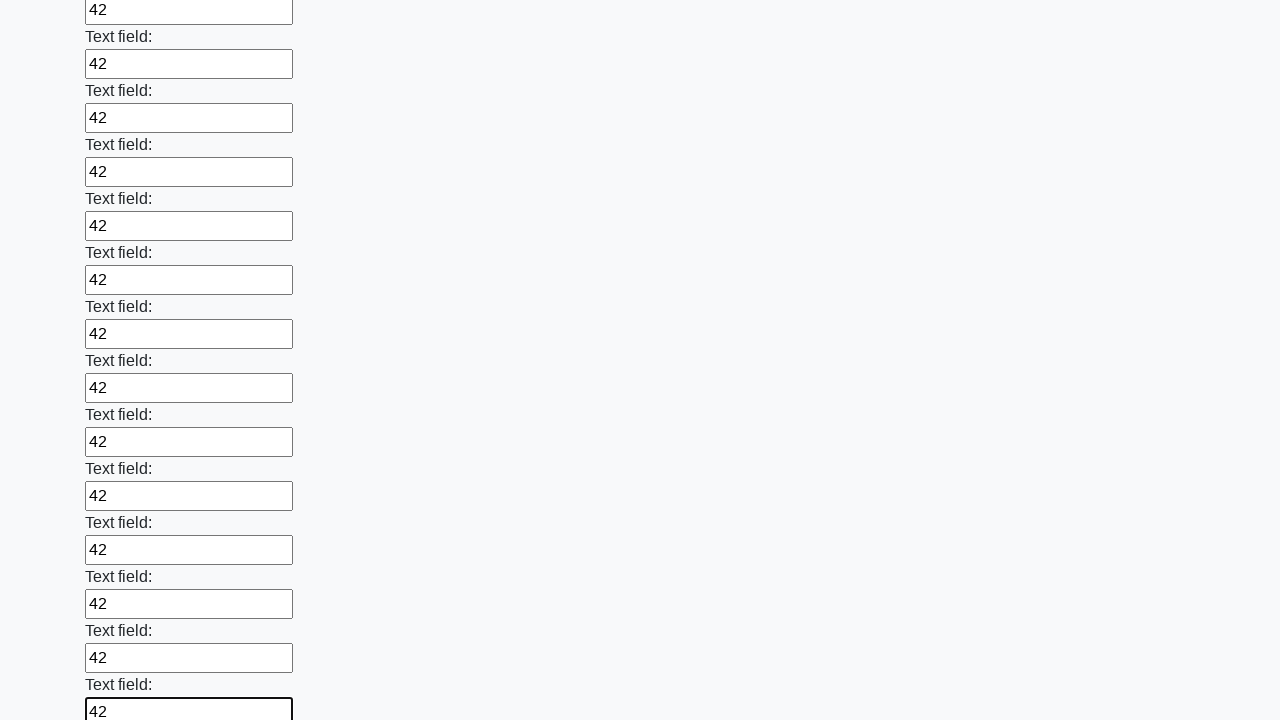

Filled an input field with '42' on input >> nth=39
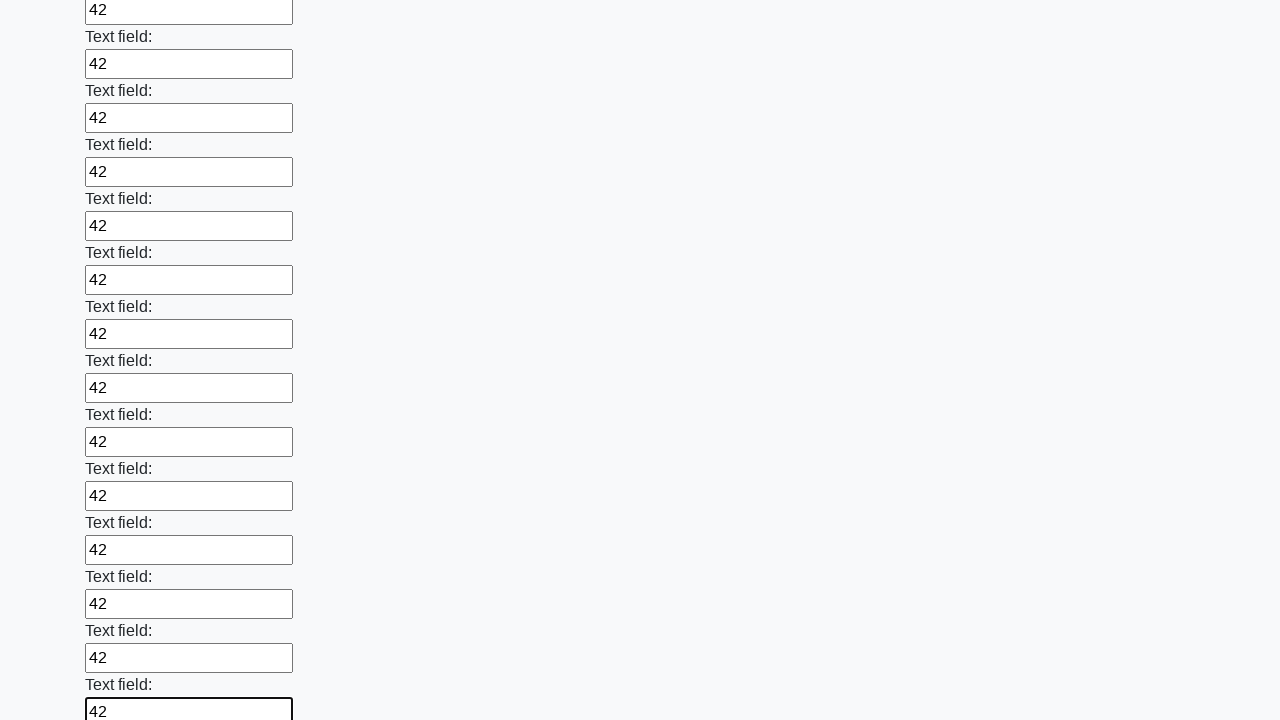

Filled an input field with '42' on input >> nth=40
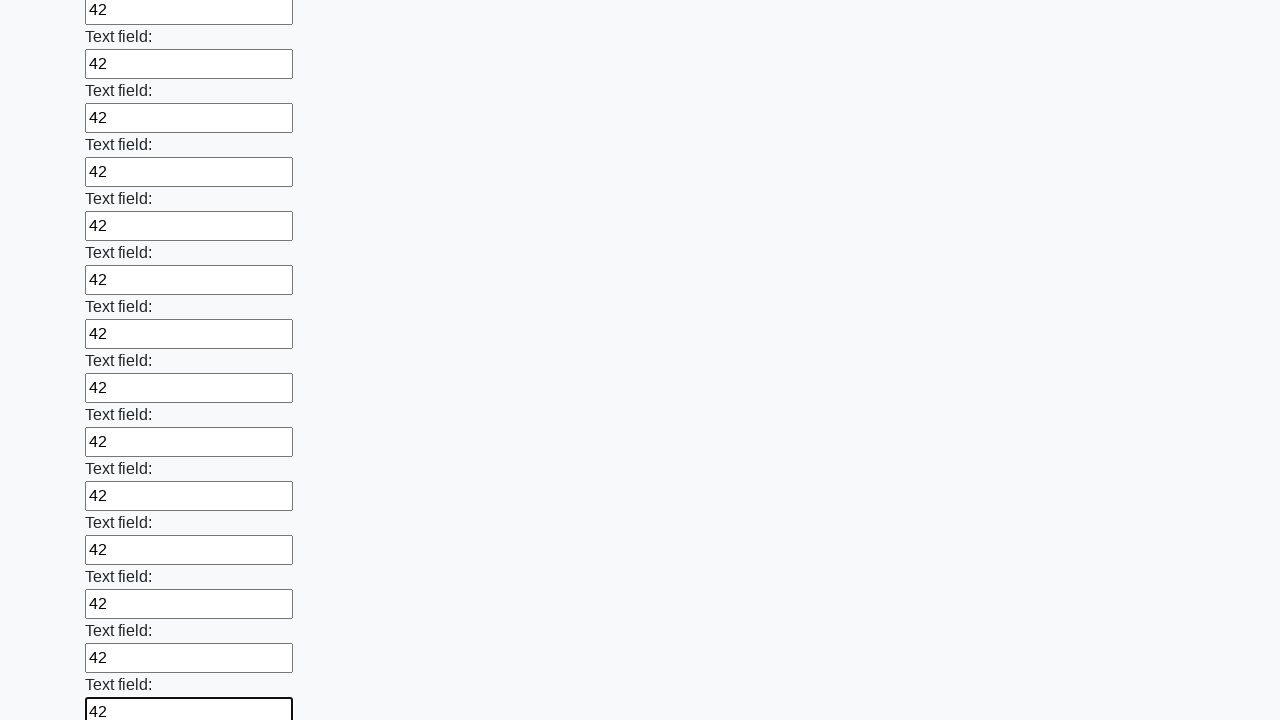

Filled an input field with '42' on input >> nth=41
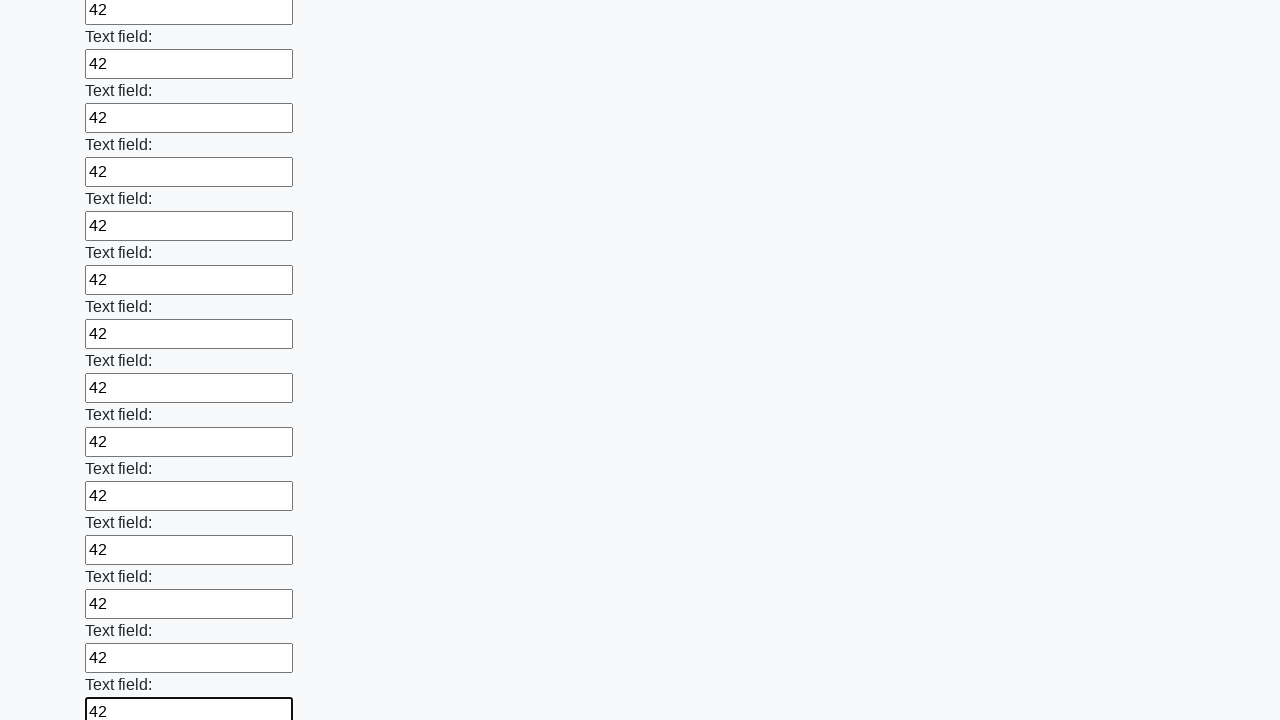

Filled an input field with '42' on input >> nth=42
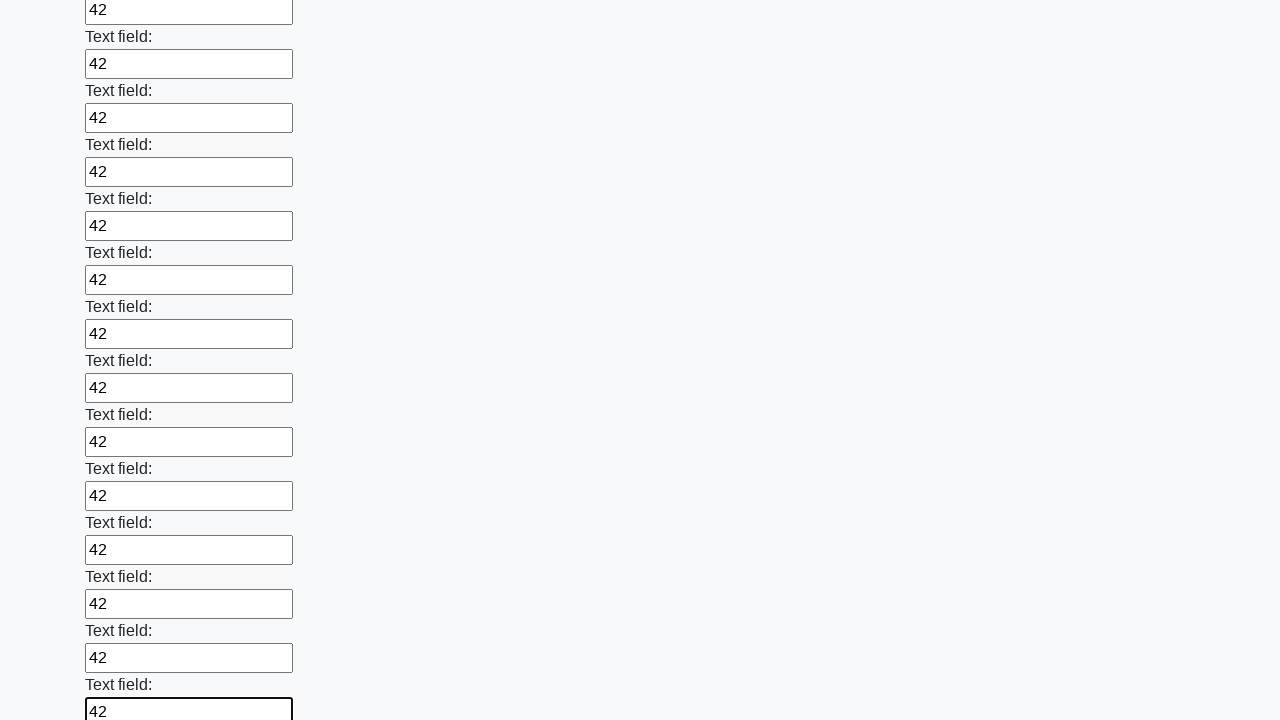

Filled an input field with '42' on input >> nth=43
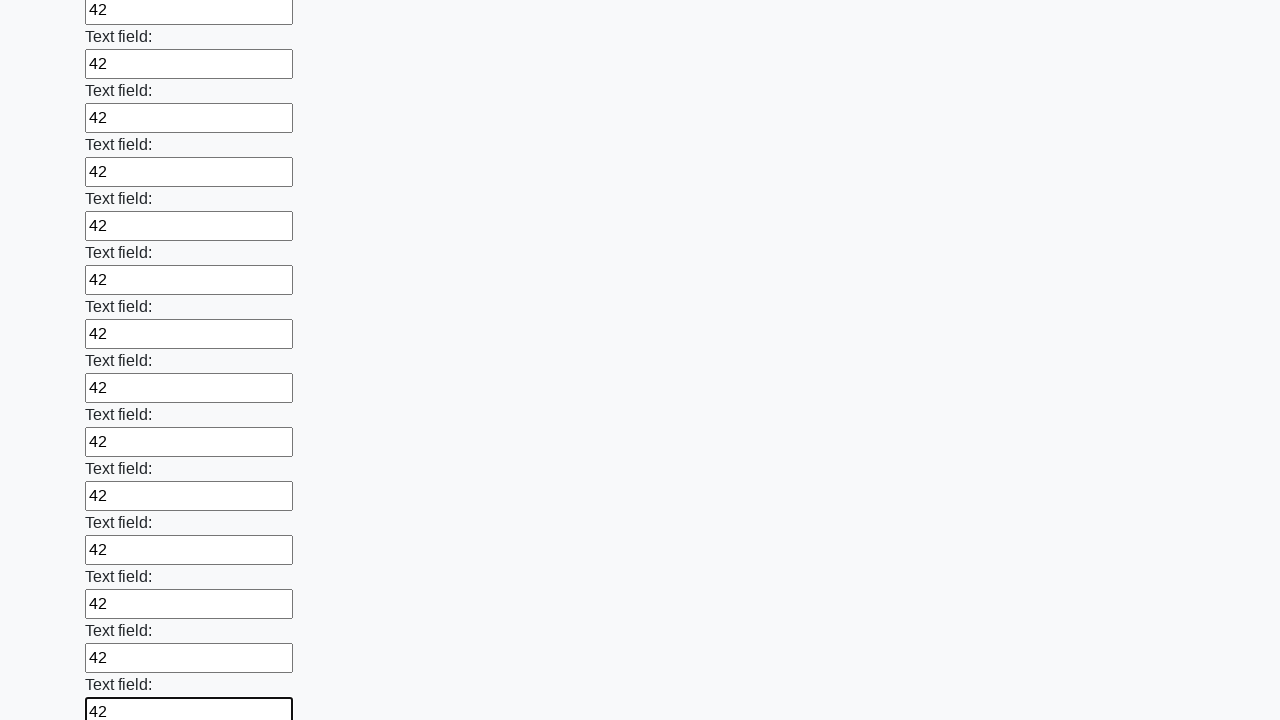

Filled an input field with '42' on input >> nth=44
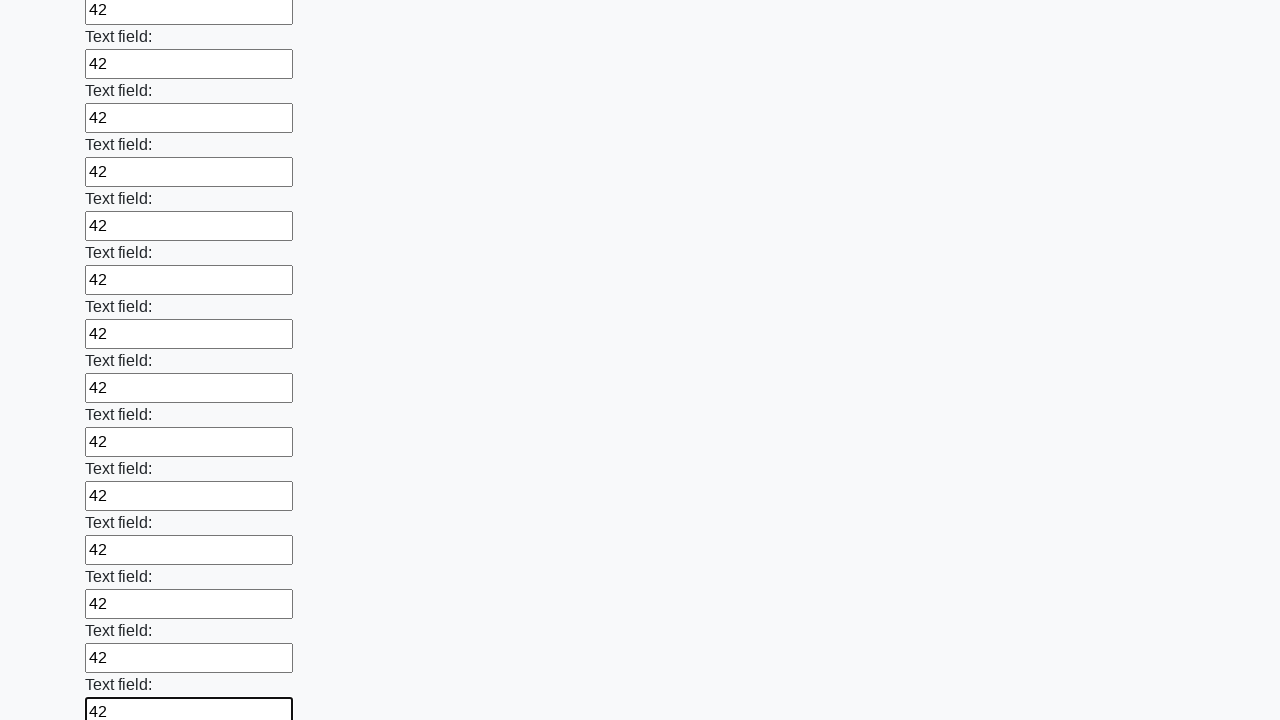

Filled an input field with '42' on input >> nth=45
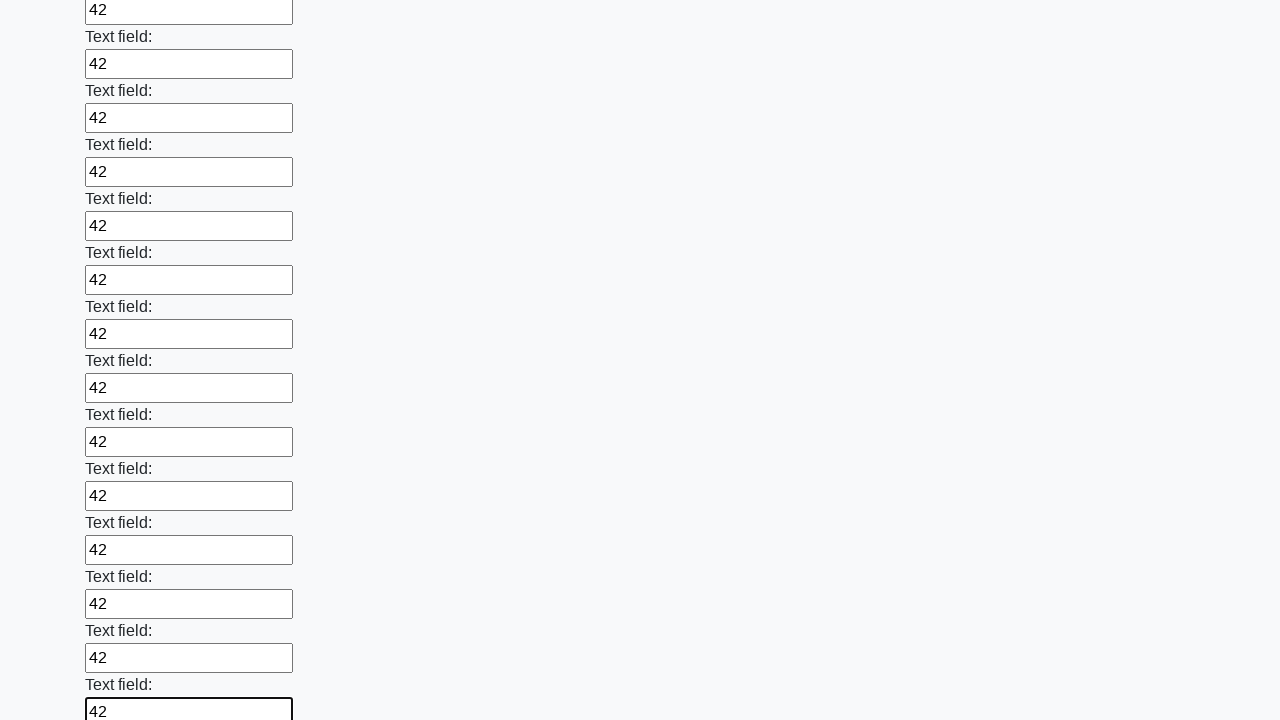

Filled an input field with '42' on input >> nth=46
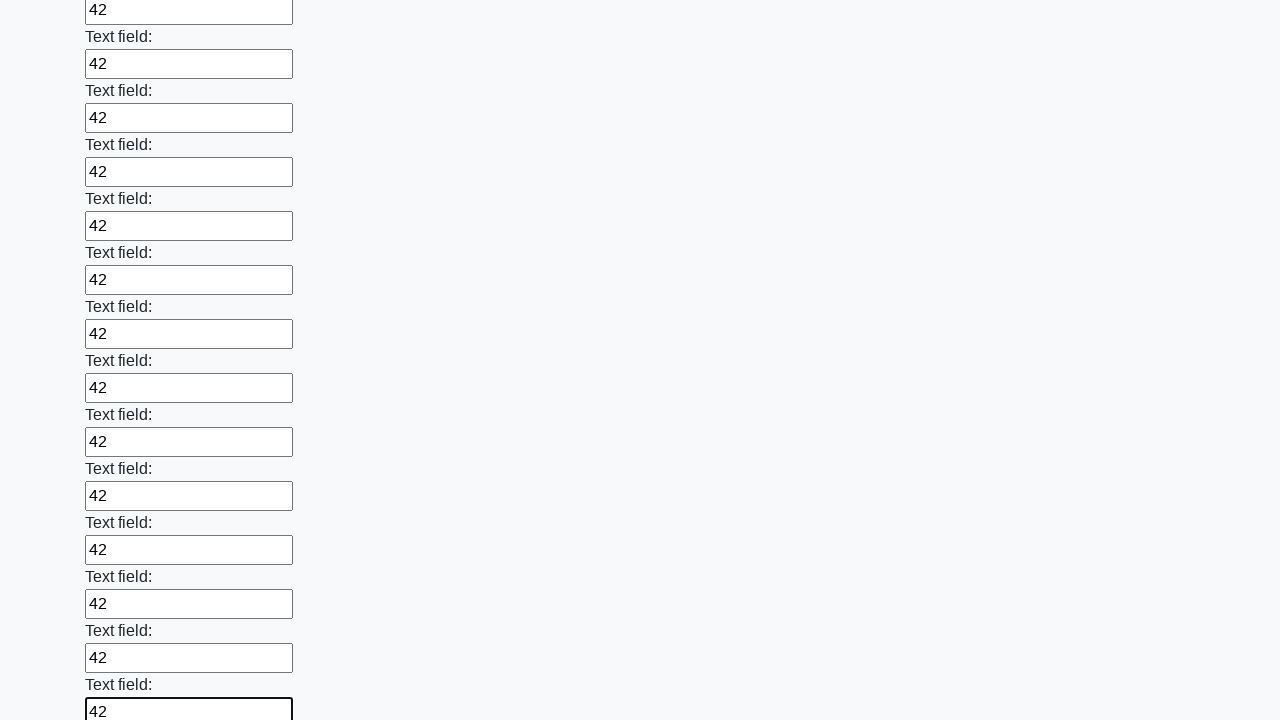

Filled an input field with '42' on input >> nth=47
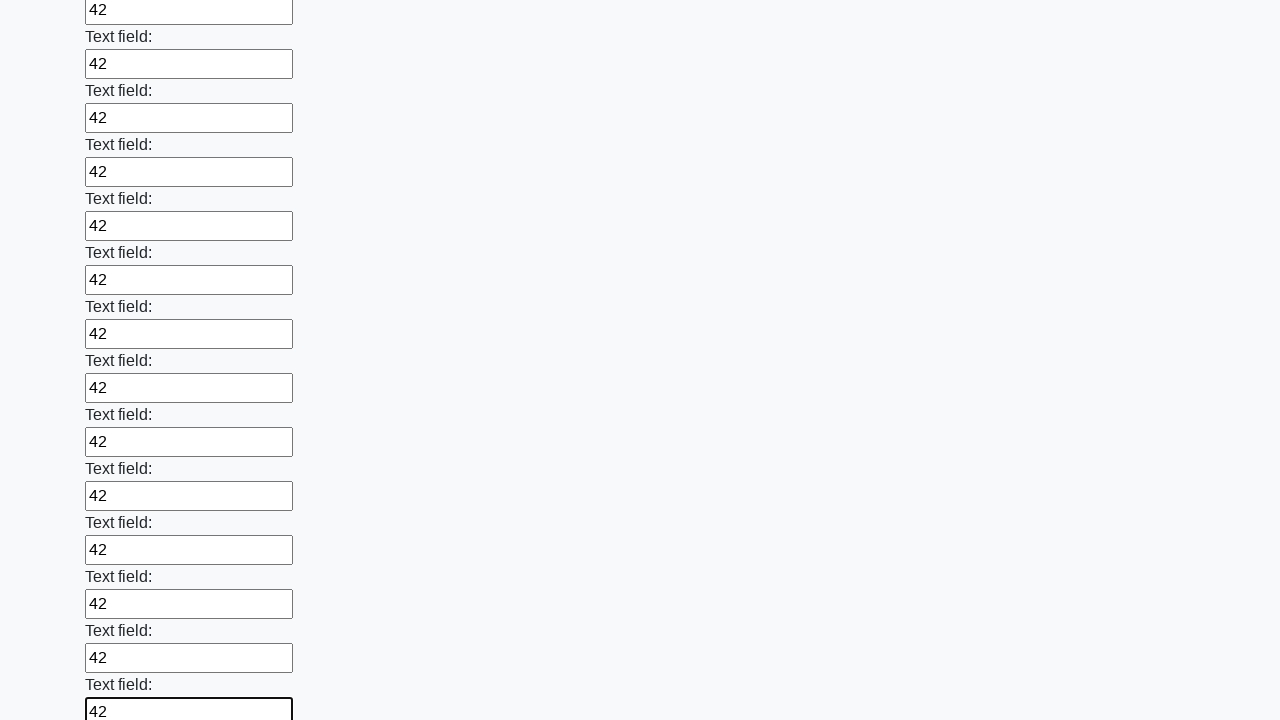

Filled an input field with '42' on input >> nth=48
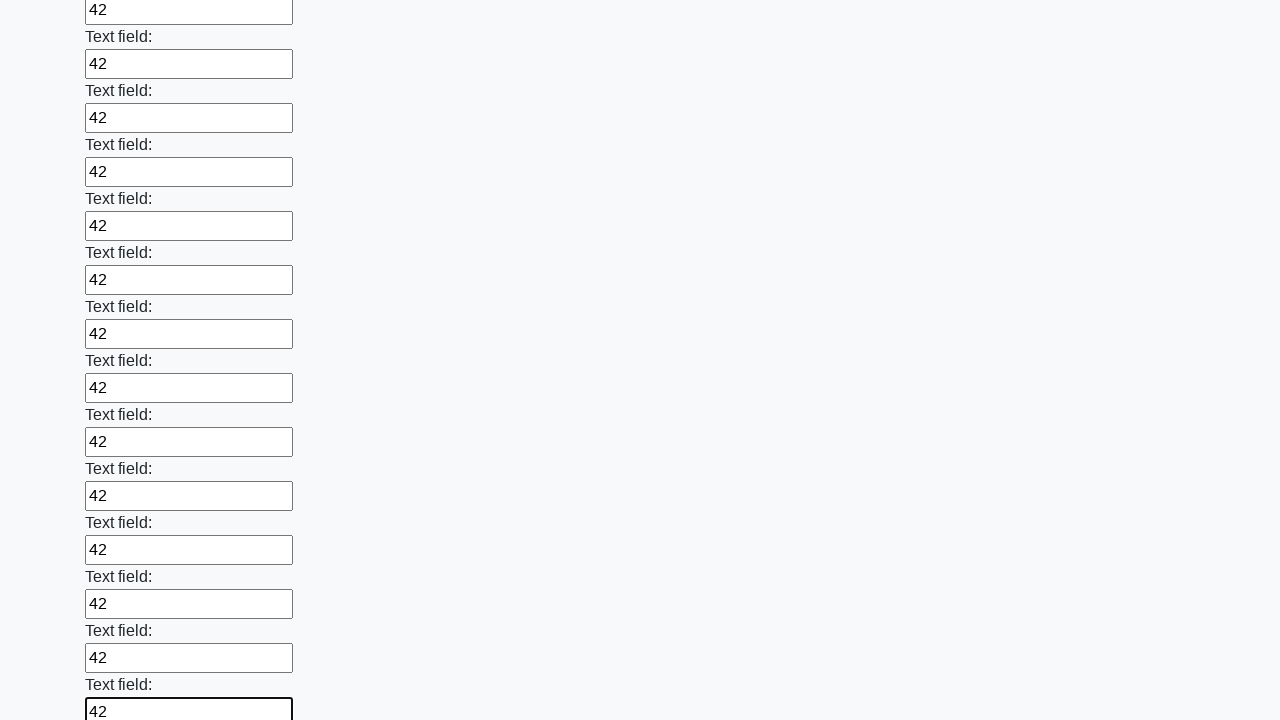

Filled an input field with '42' on input >> nth=49
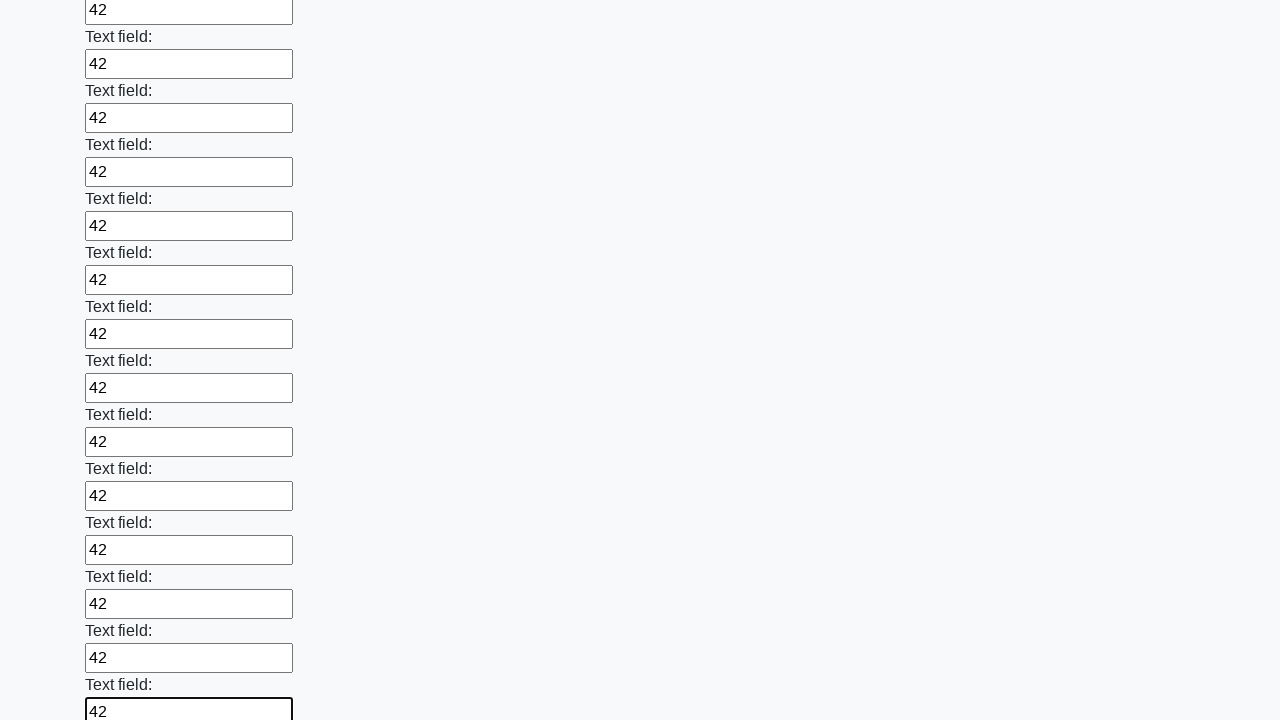

Filled an input field with '42' on input >> nth=50
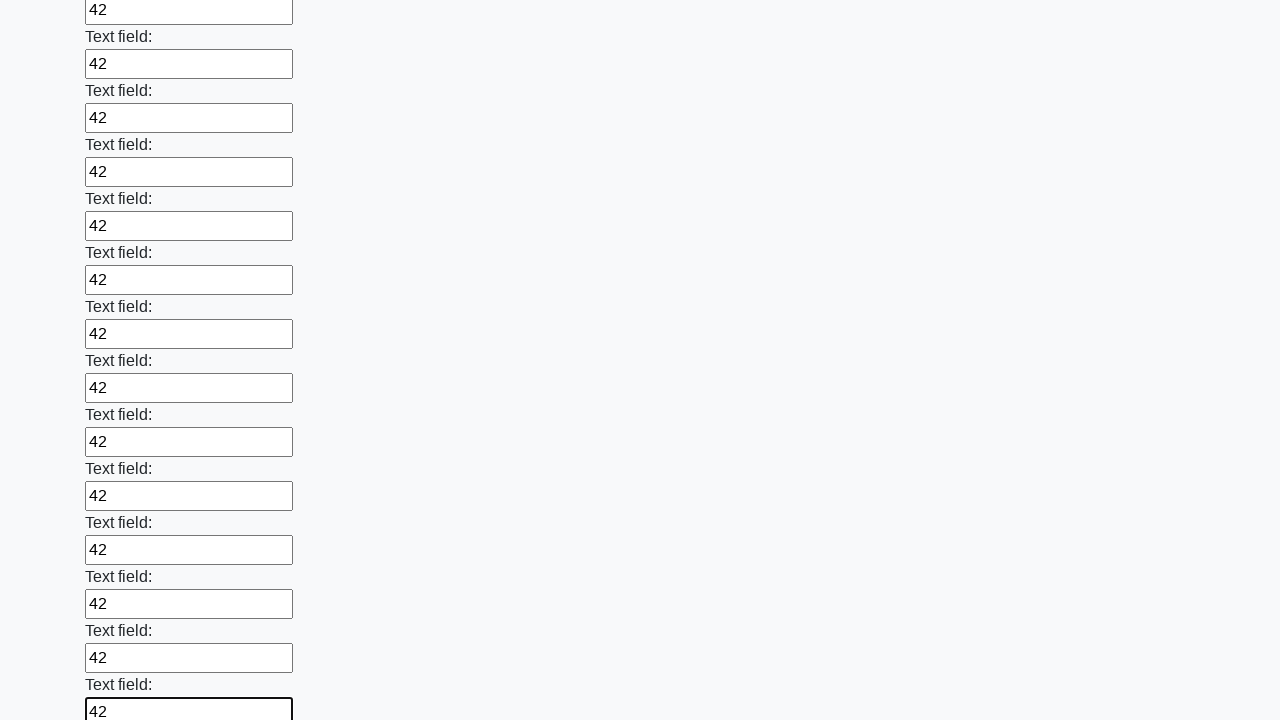

Filled an input field with '42' on input >> nth=51
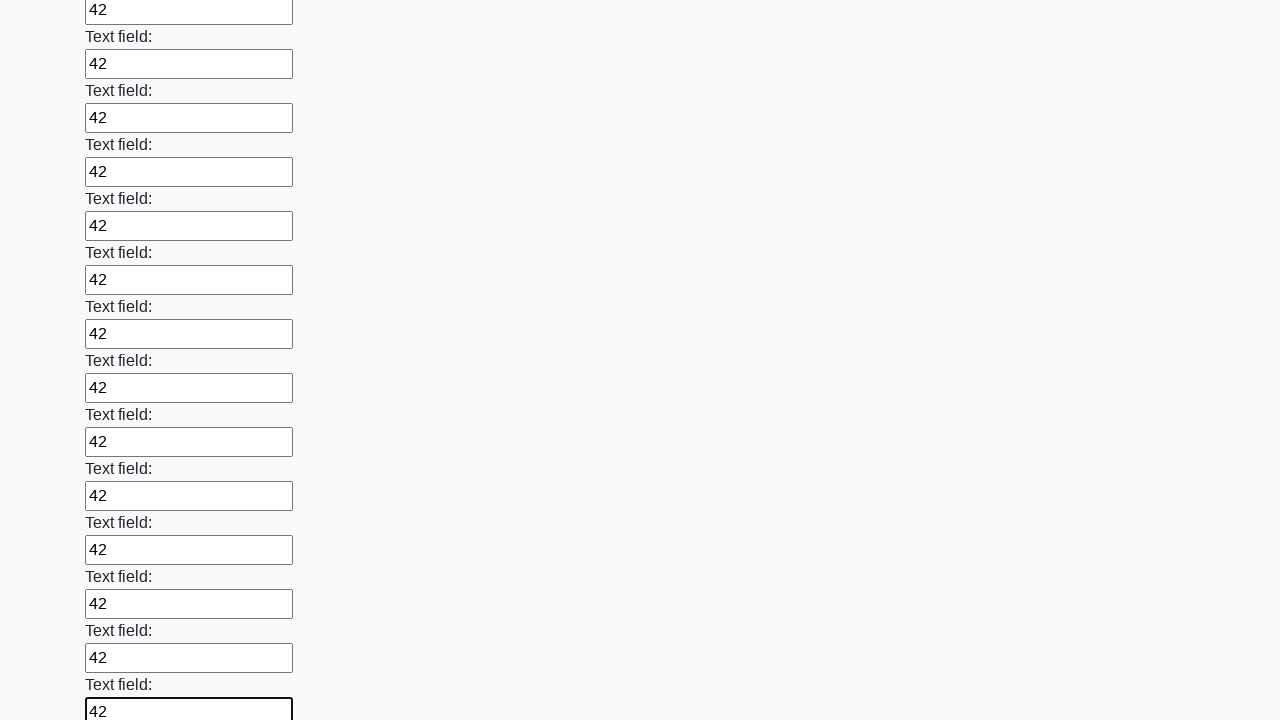

Filled an input field with '42' on input >> nth=52
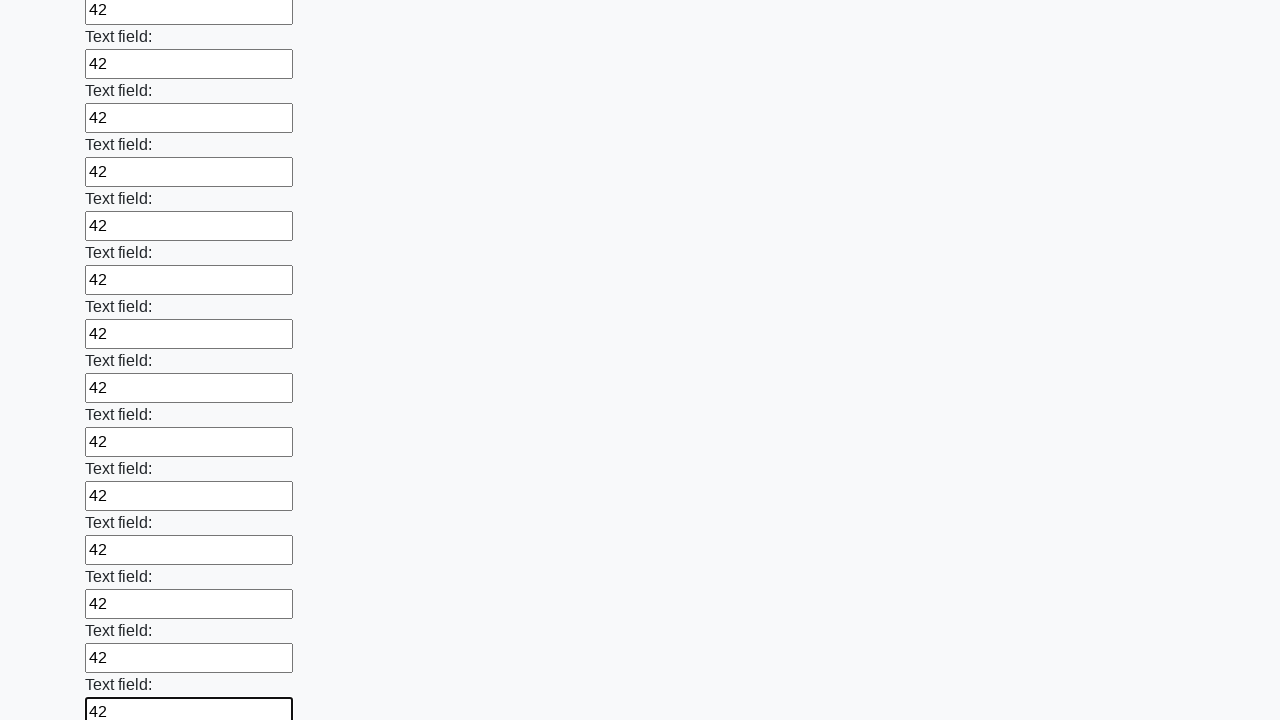

Filled an input field with '42' on input >> nth=53
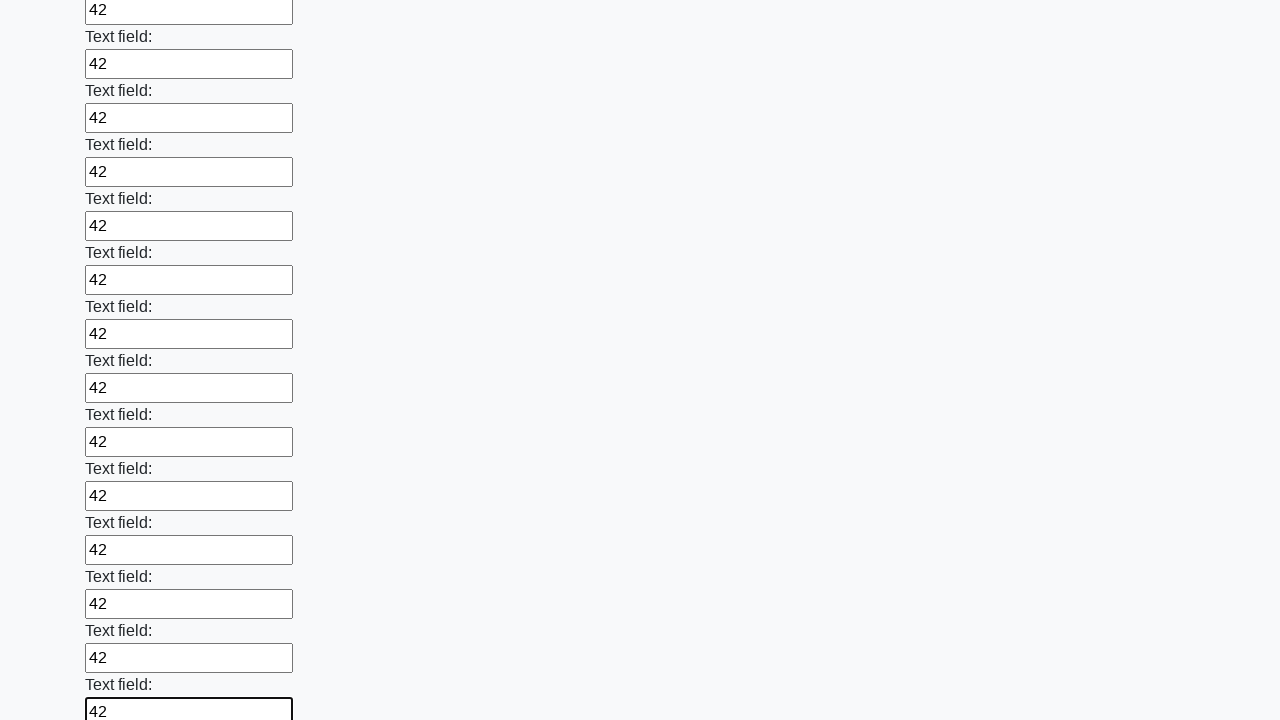

Filled an input field with '42' on input >> nth=54
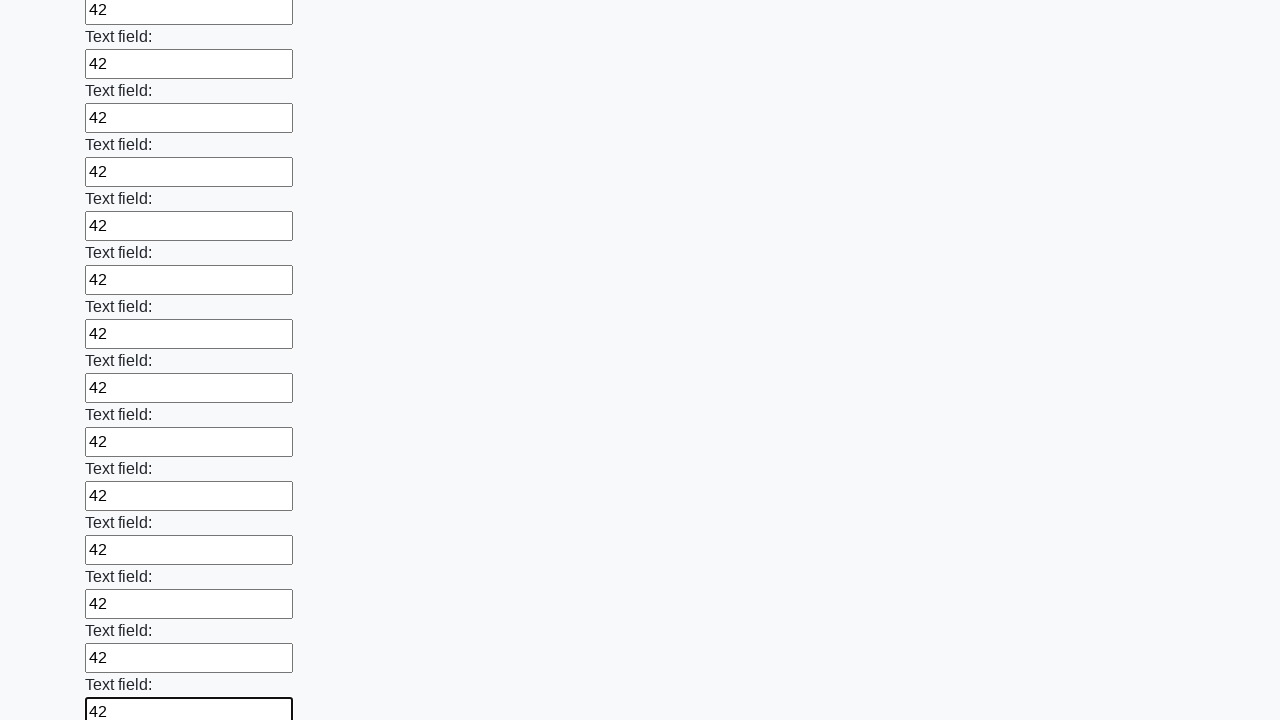

Filled an input field with '42' on input >> nth=55
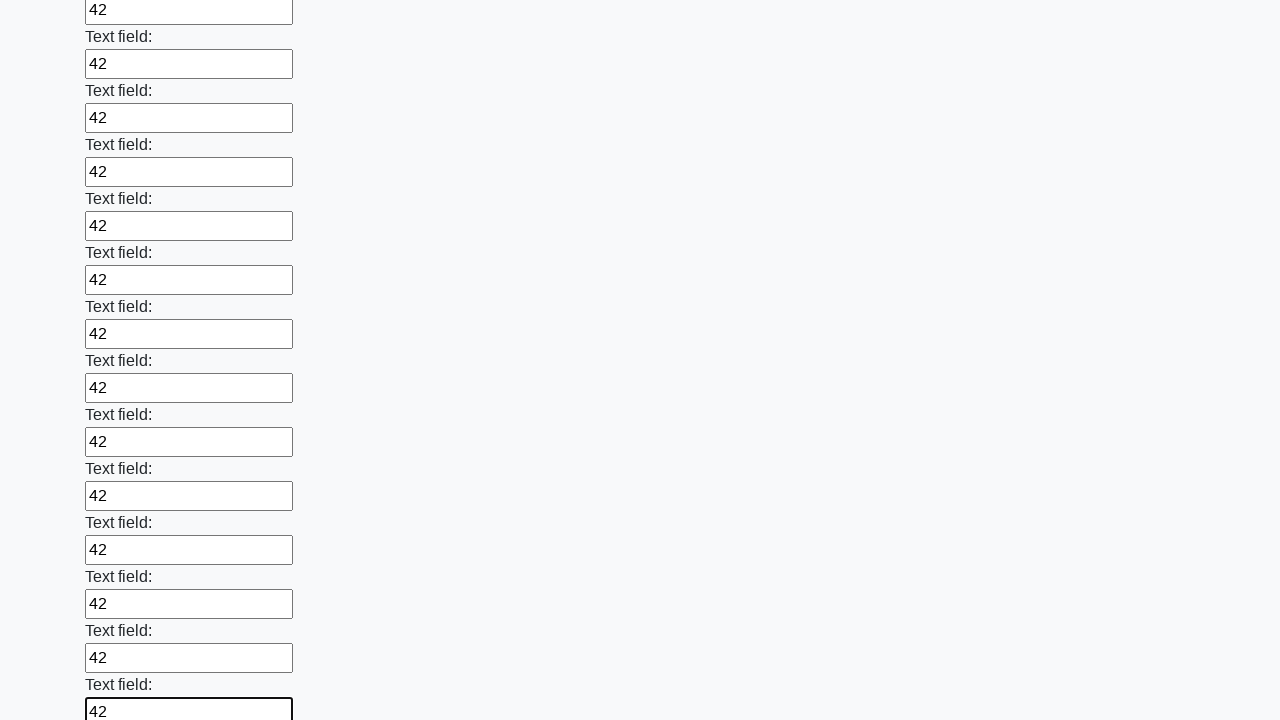

Filled an input field with '42' on input >> nth=56
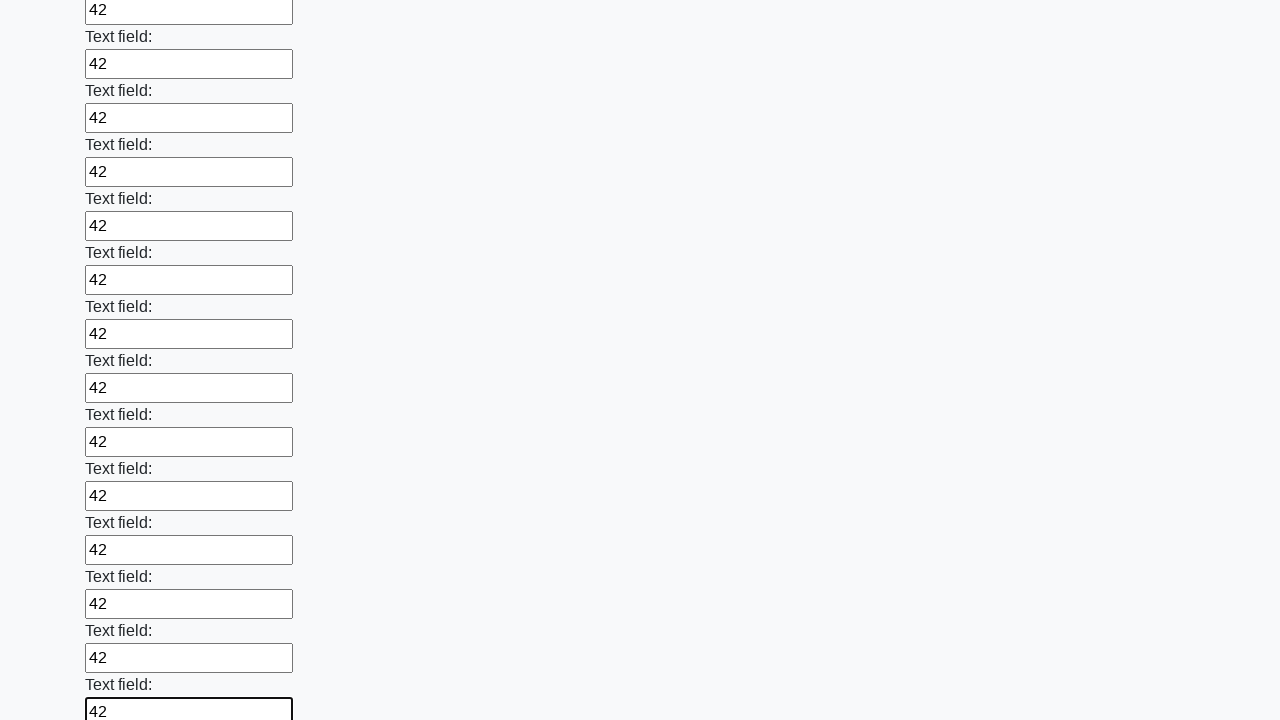

Filled an input field with '42' on input >> nth=57
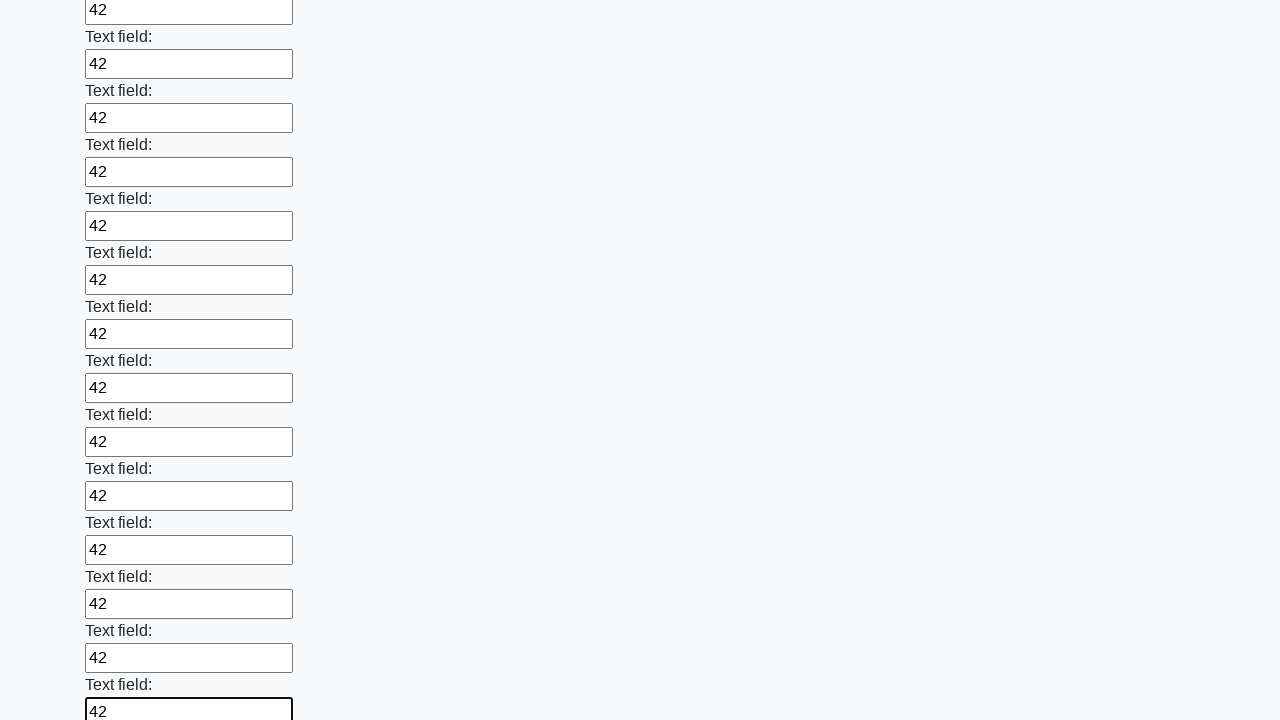

Filled an input field with '42' on input >> nth=58
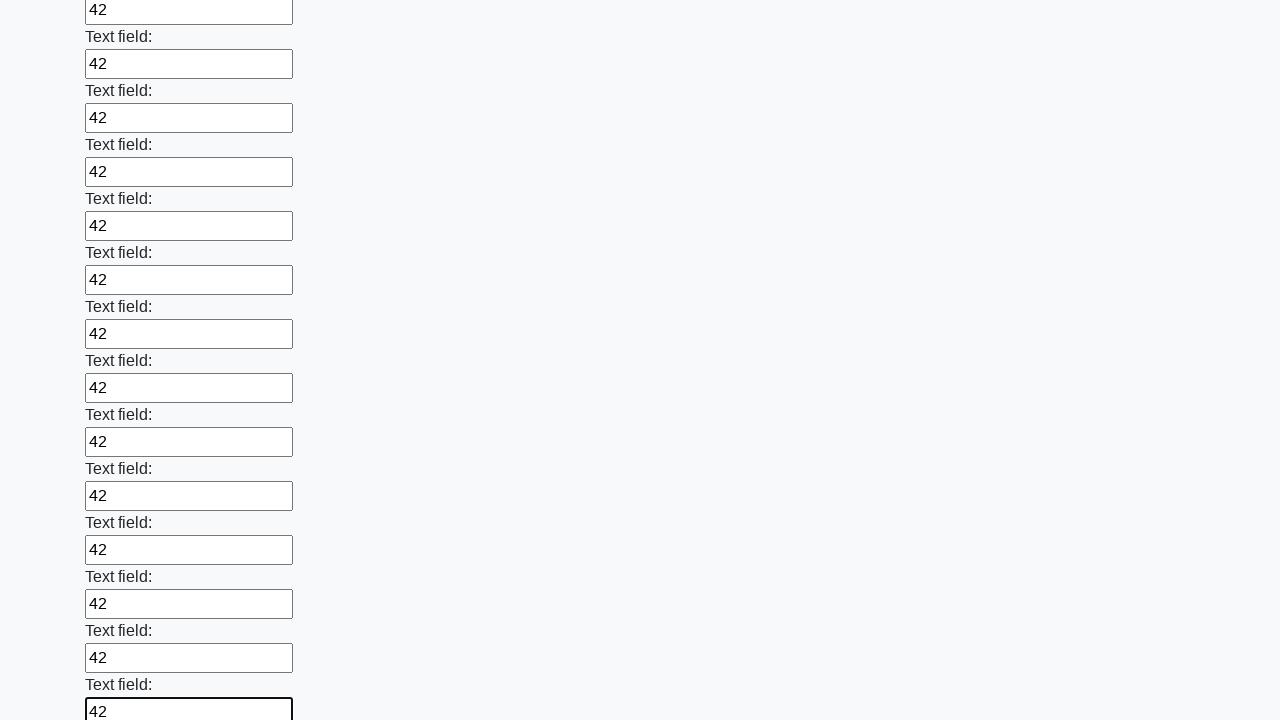

Filled an input field with '42' on input >> nth=59
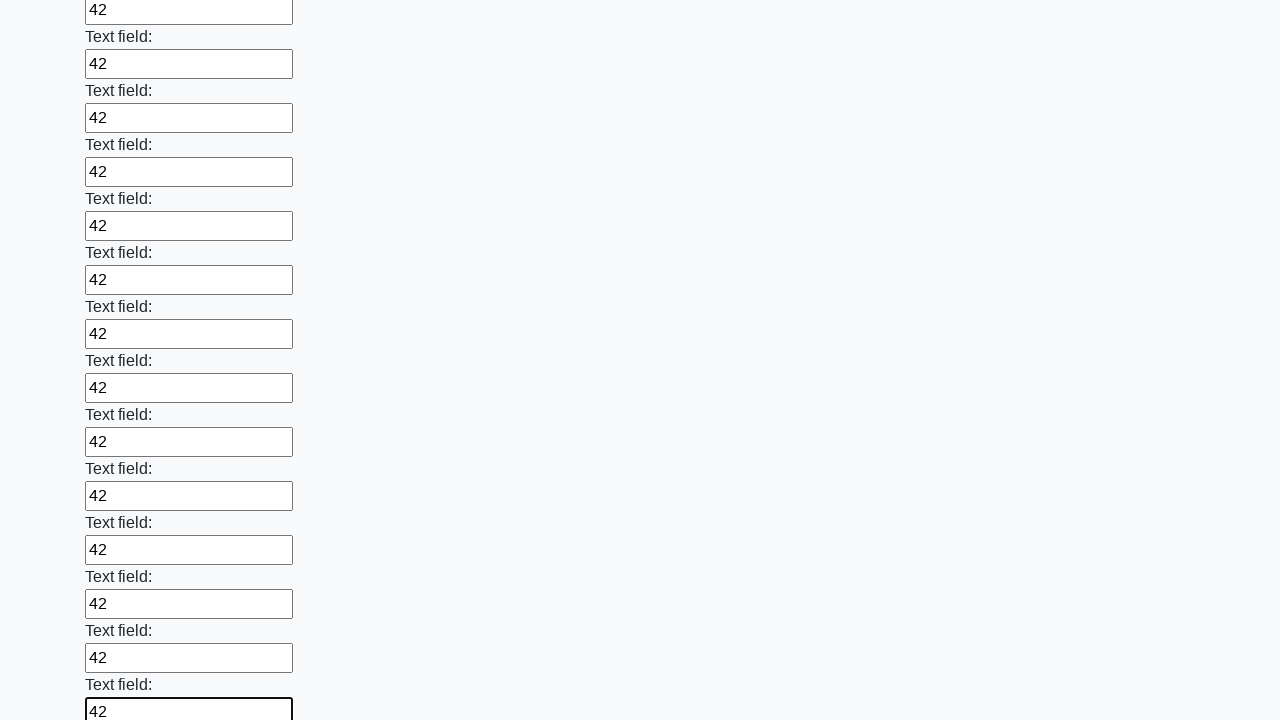

Filled an input field with '42' on input >> nth=60
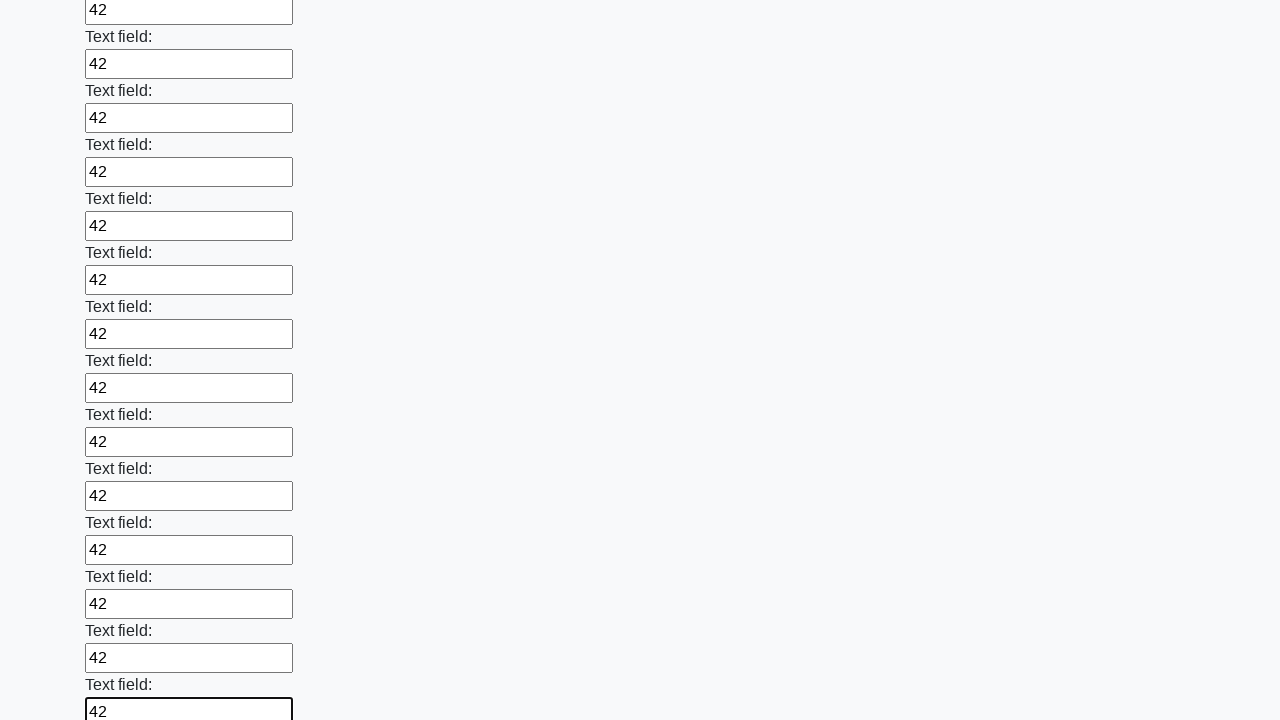

Filled an input field with '42' on input >> nth=61
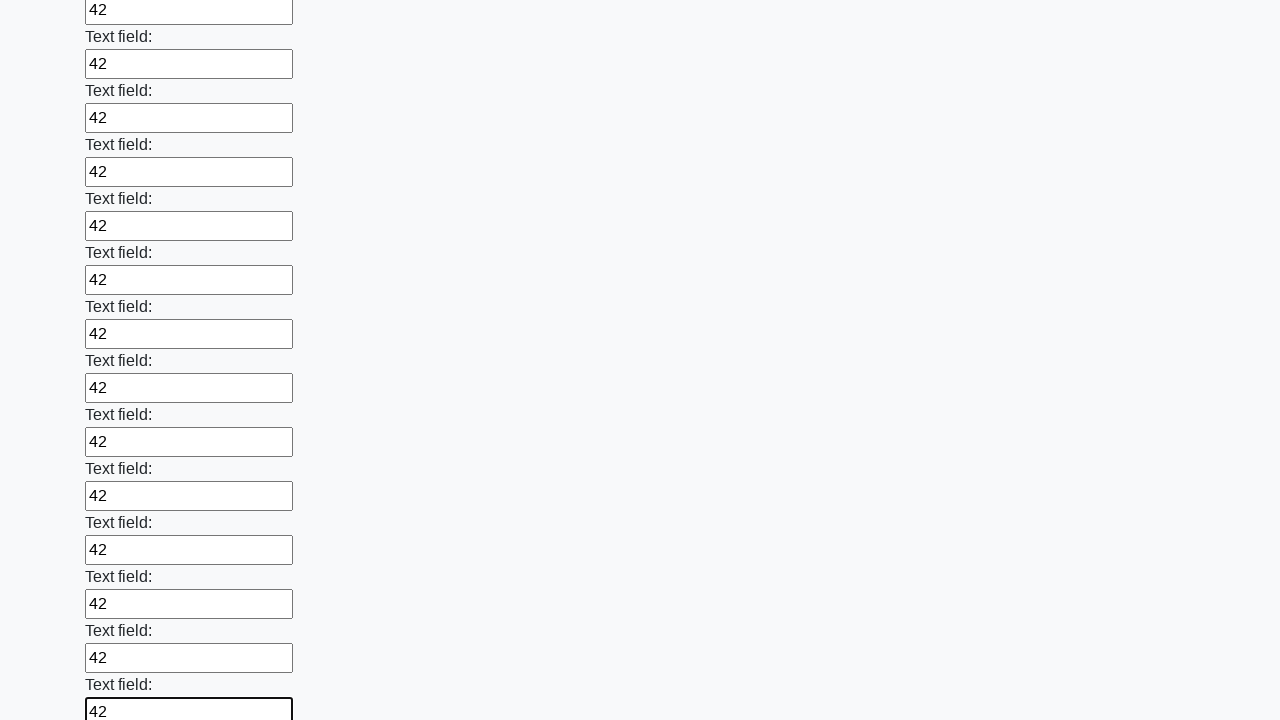

Filled an input field with '42' on input >> nth=62
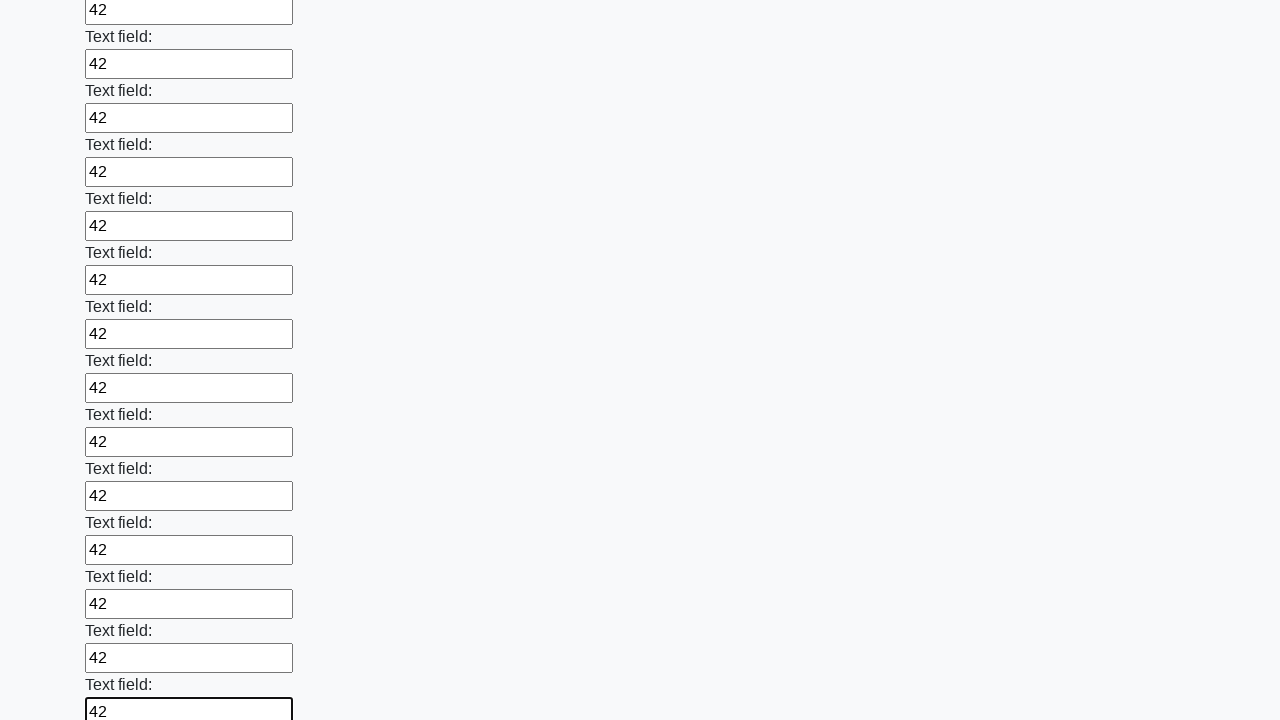

Filled an input field with '42' on input >> nth=63
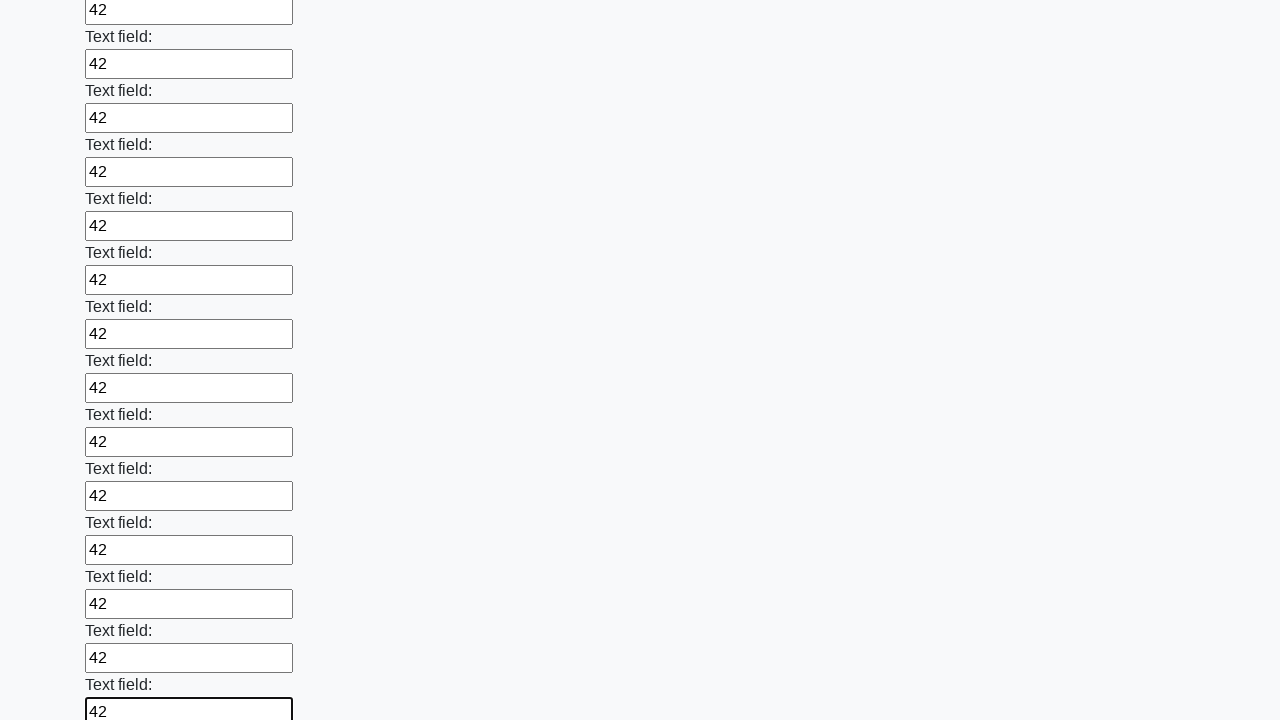

Filled an input field with '42' on input >> nth=64
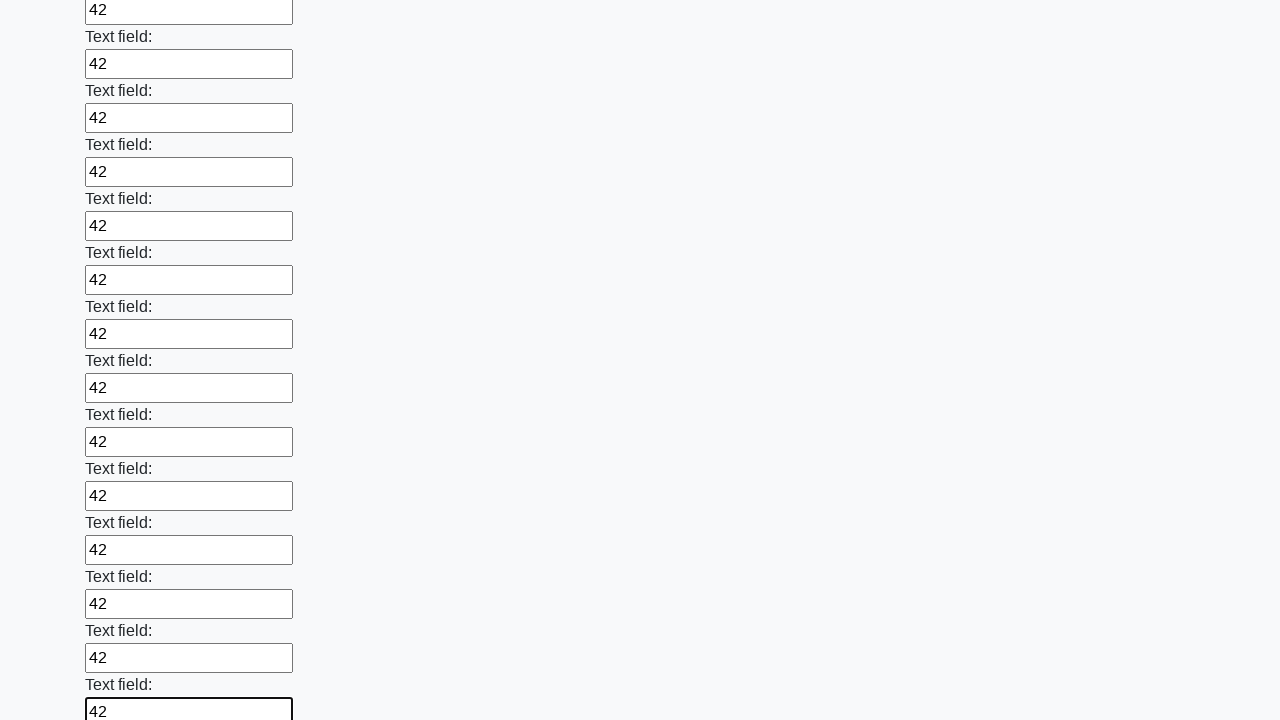

Filled an input field with '42' on input >> nth=65
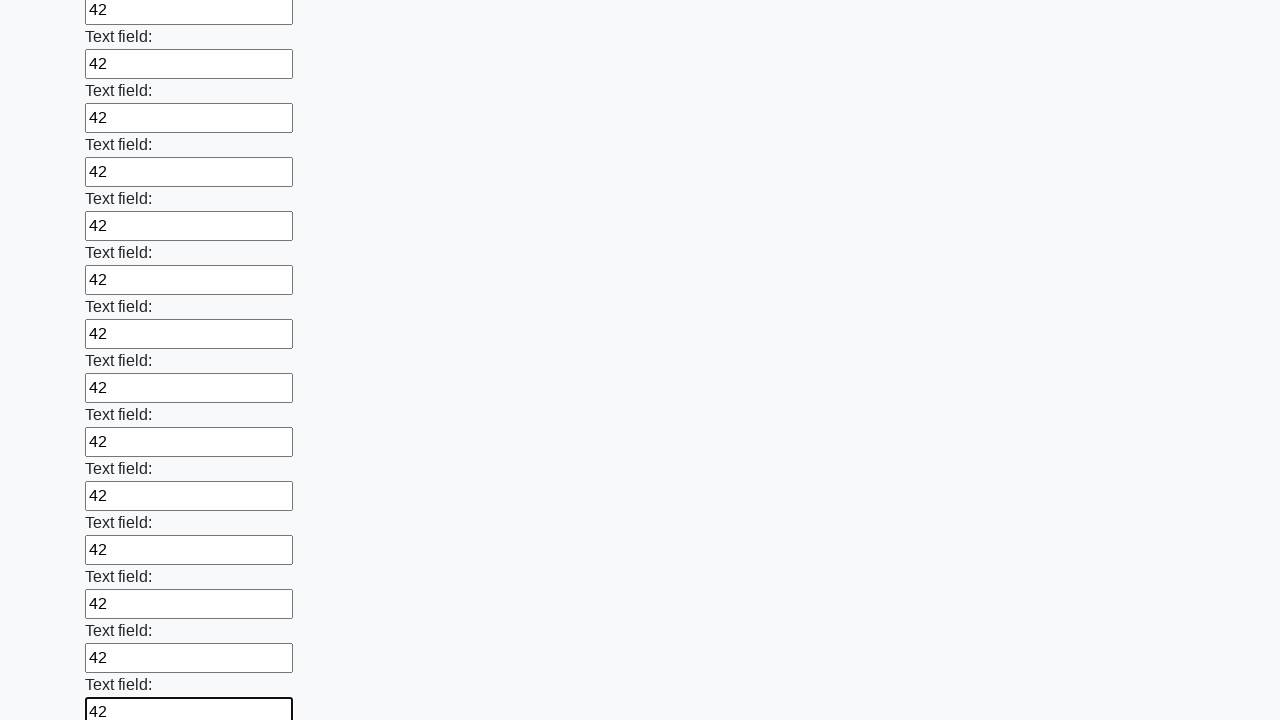

Filled an input field with '42' on input >> nth=66
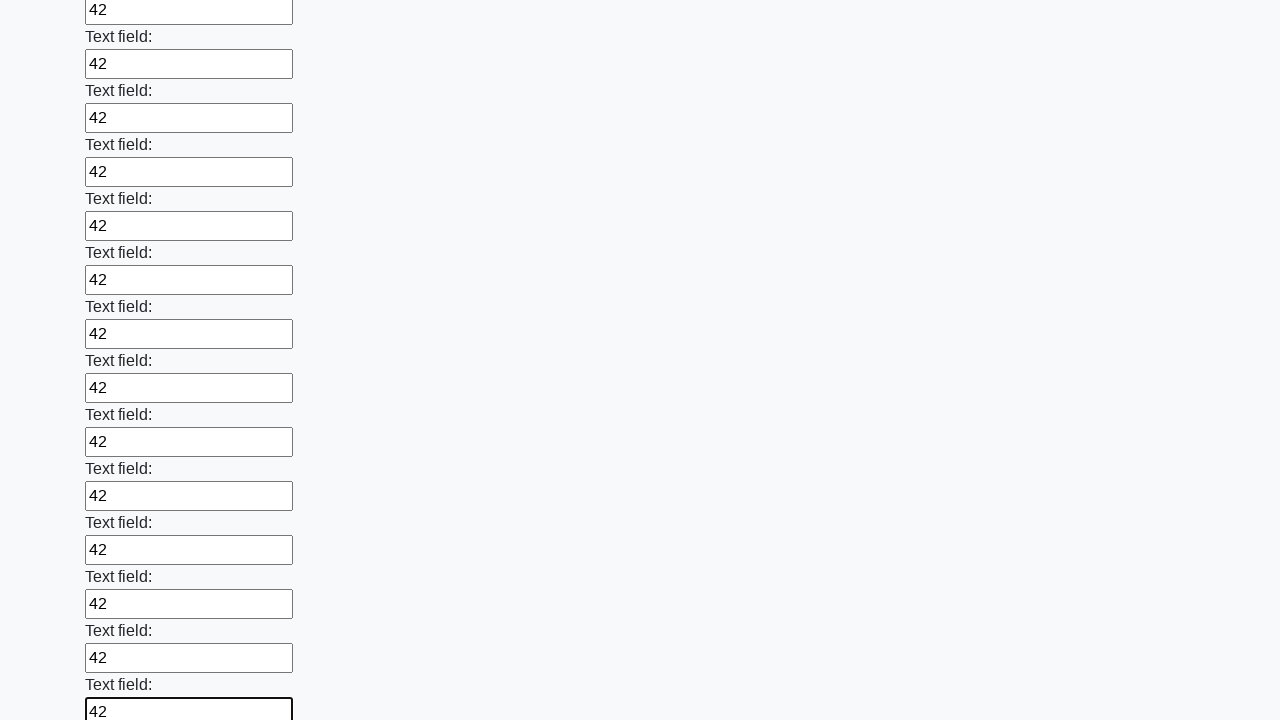

Filled an input field with '42' on input >> nth=67
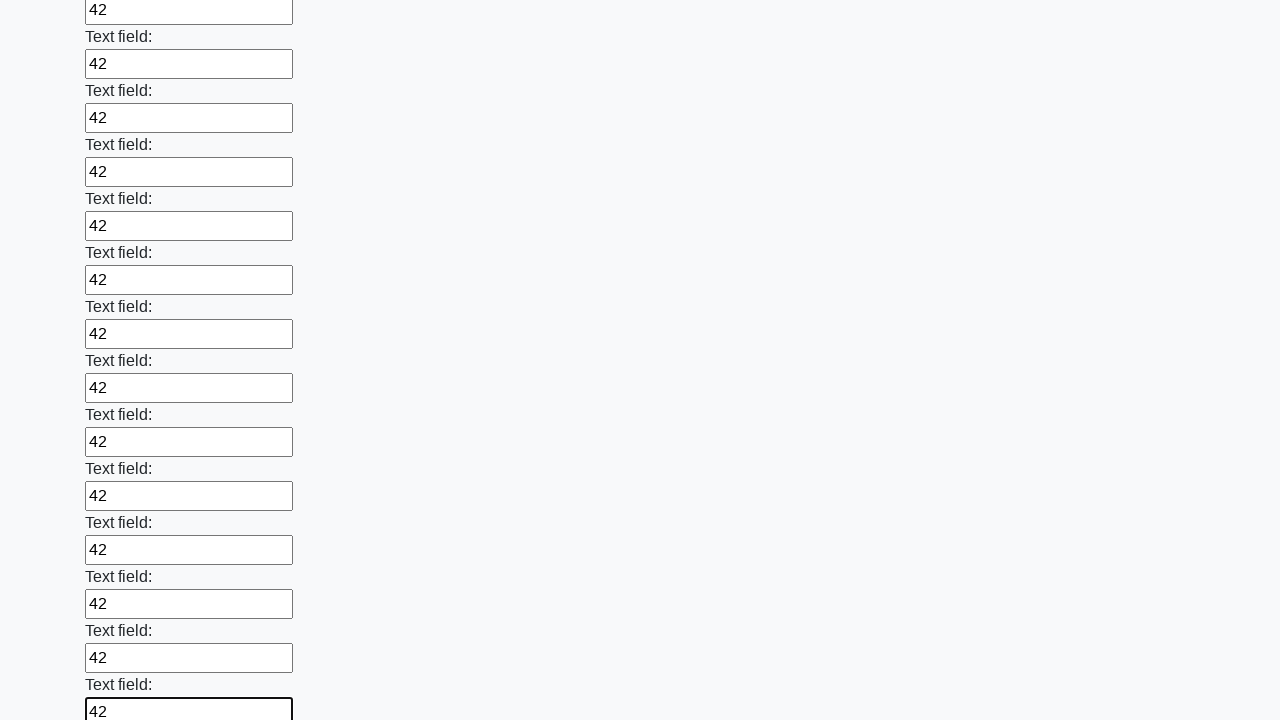

Filled an input field with '42' on input >> nth=68
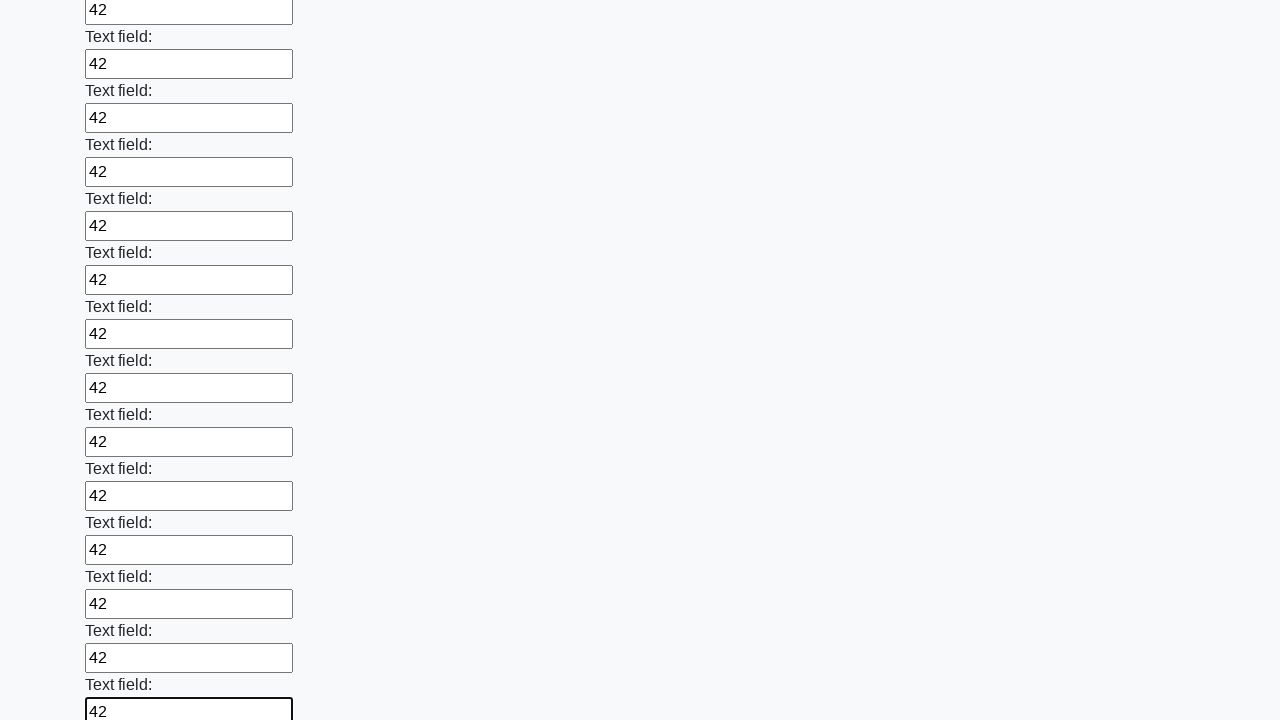

Filled an input field with '42' on input >> nth=69
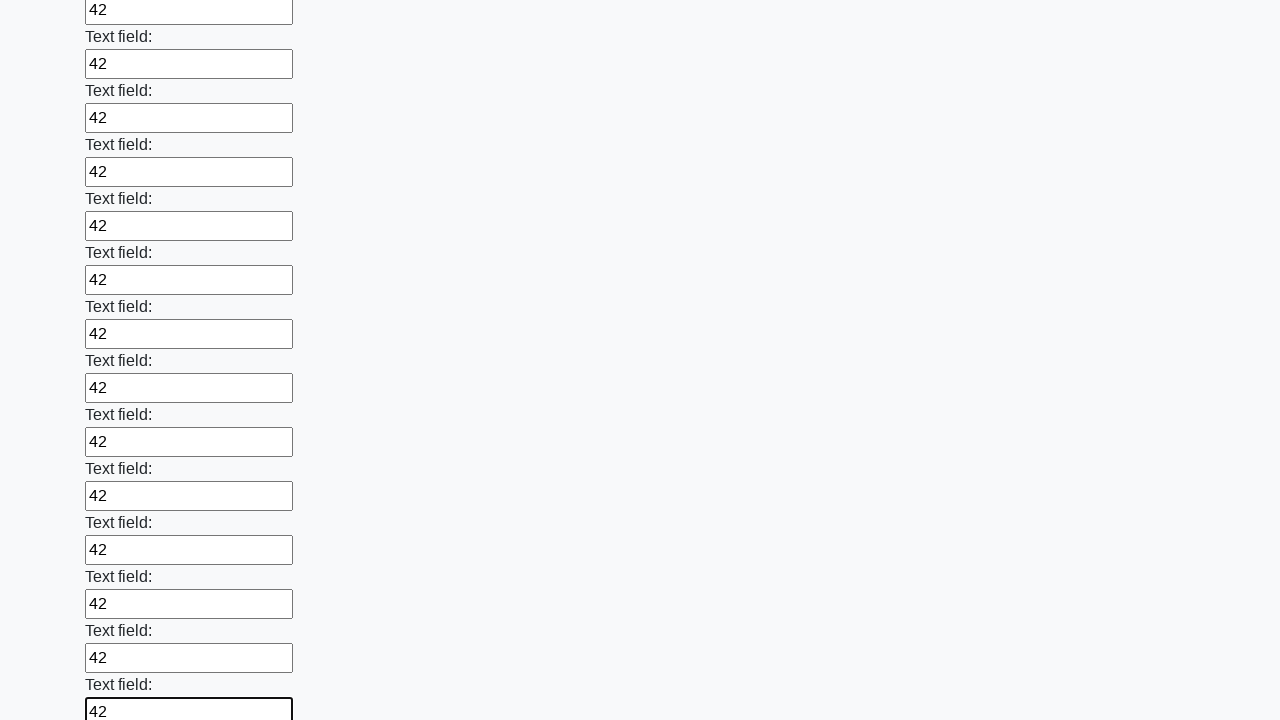

Filled an input field with '42' on input >> nth=70
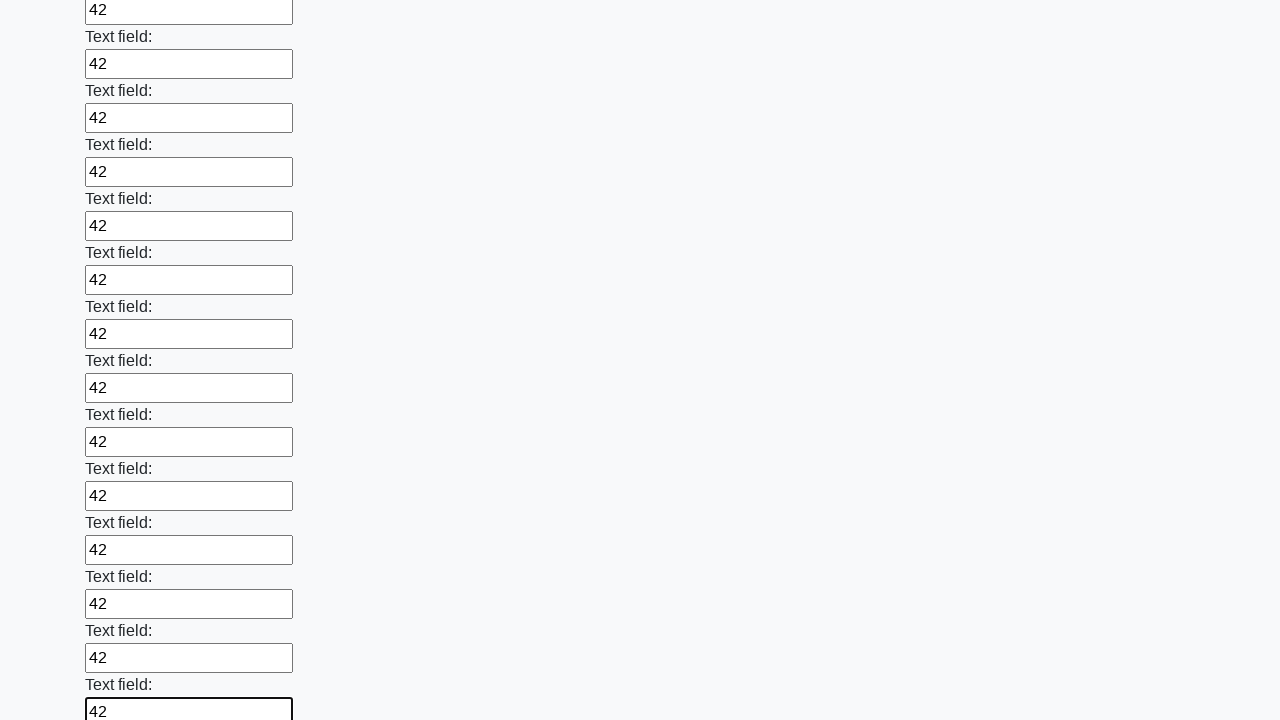

Filled an input field with '42' on input >> nth=71
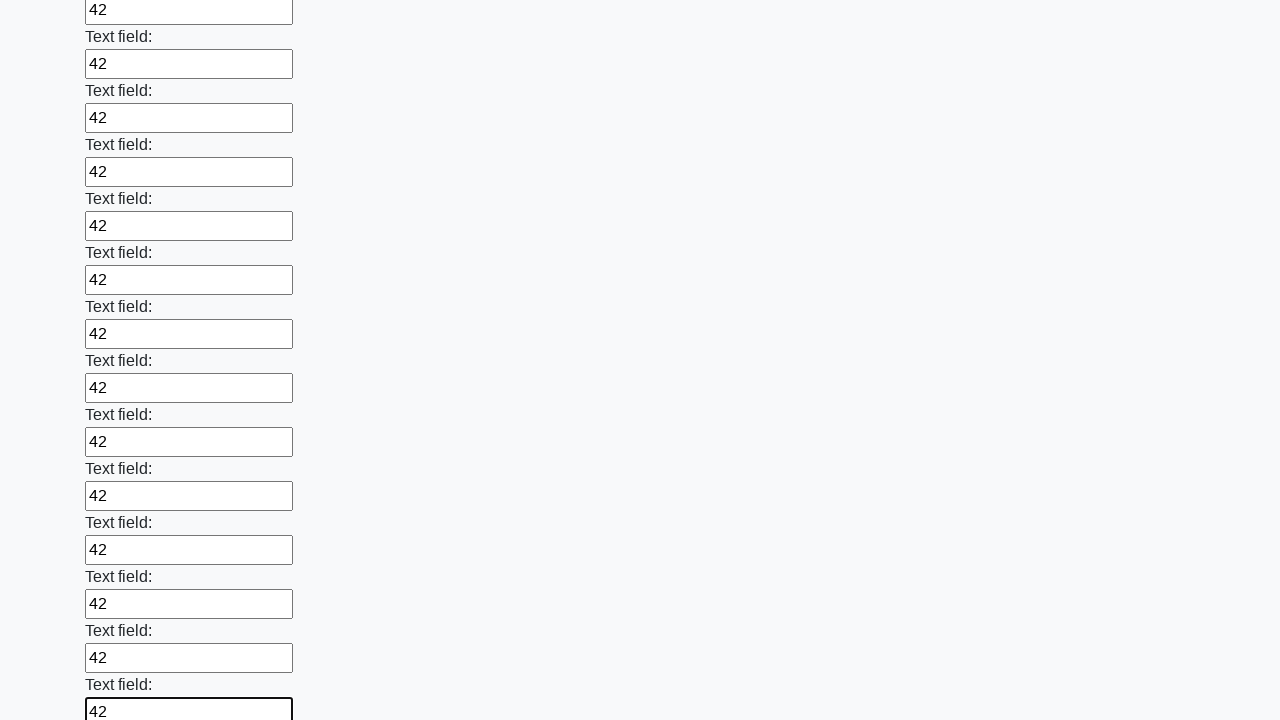

Filled an input field with '42' on input >> nth=72
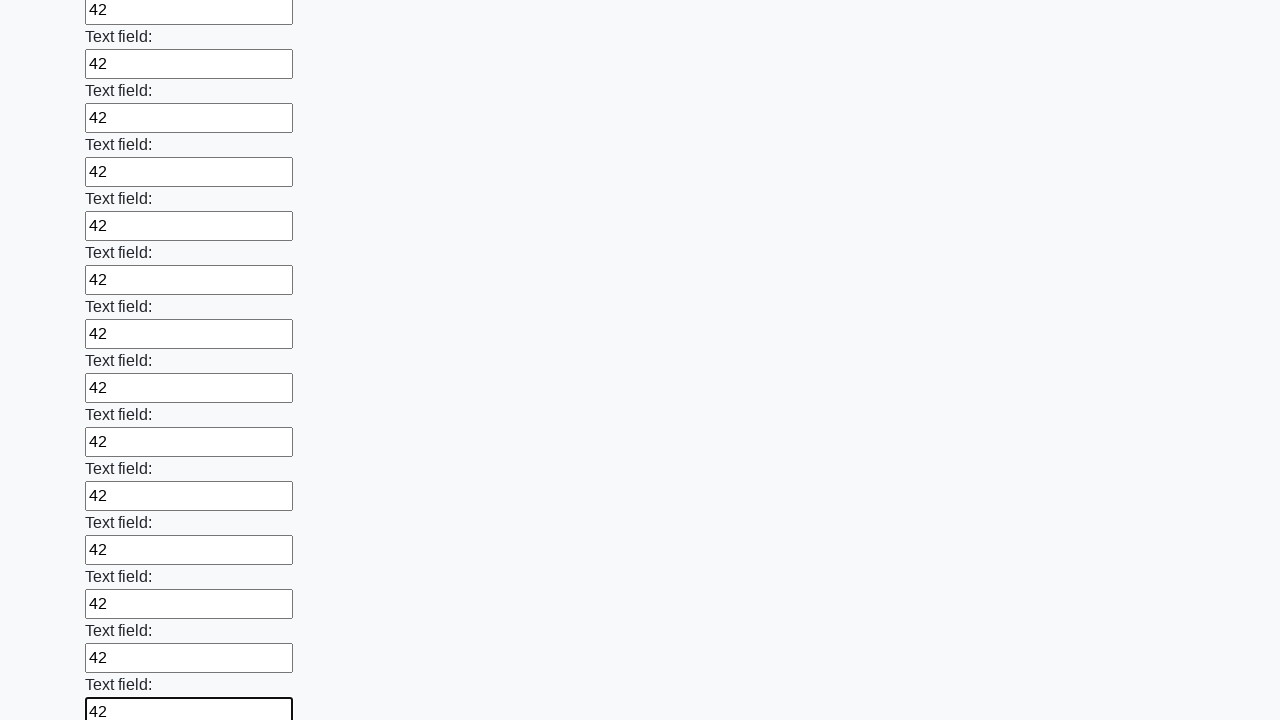

Filled an input field with '42' on input >> nth=73
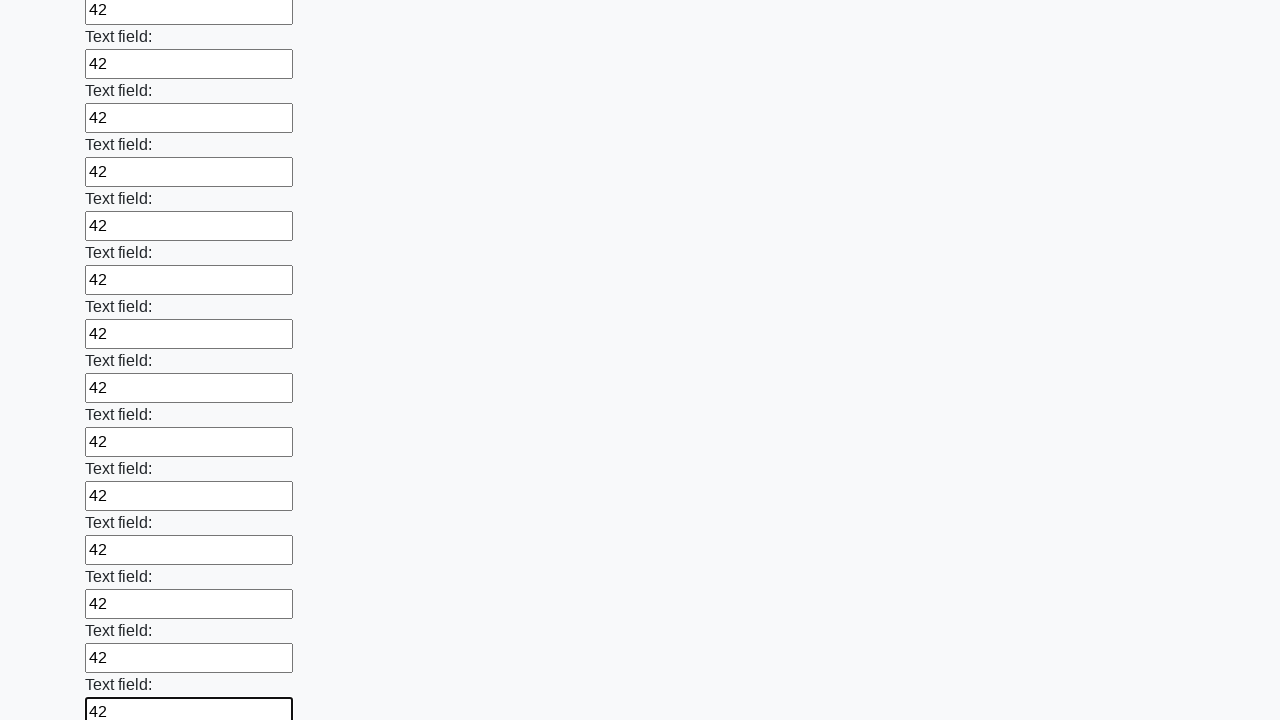

Filled an input field with '42' on input >> nth=74
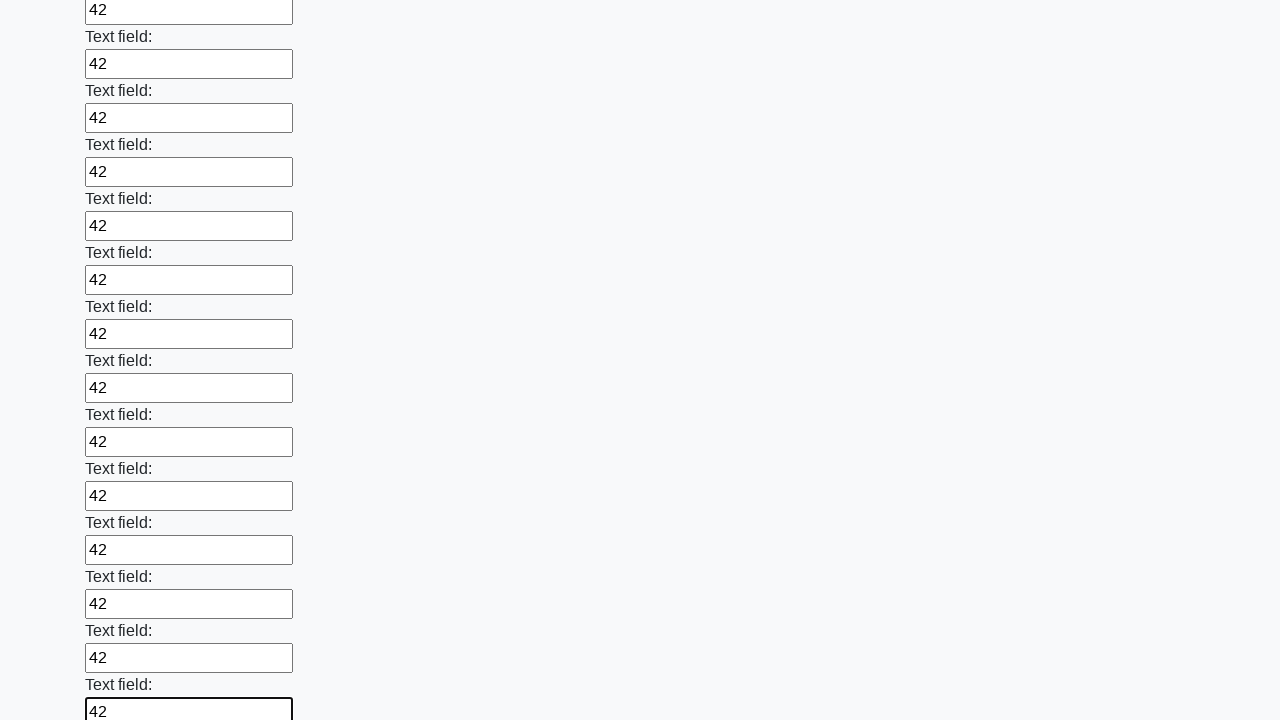

Filled an input field with '42' on input >> nth=75
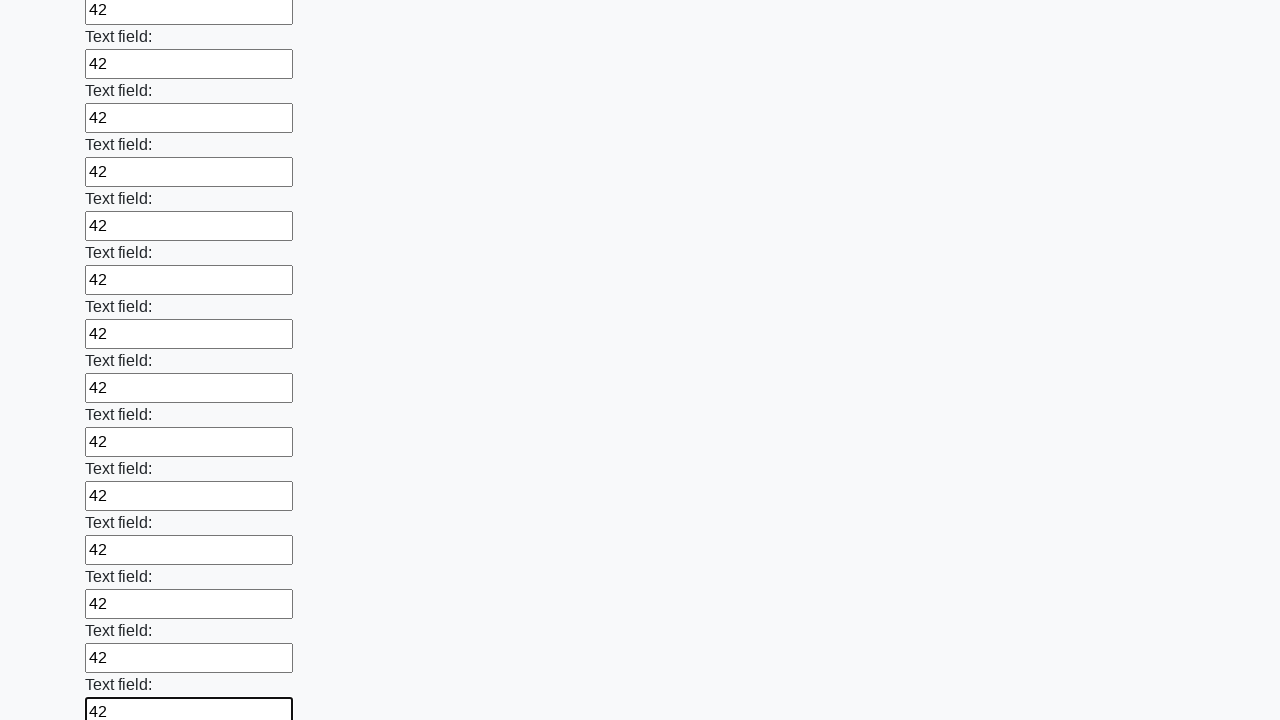

Filled an input field with '42' on input >> nth=76
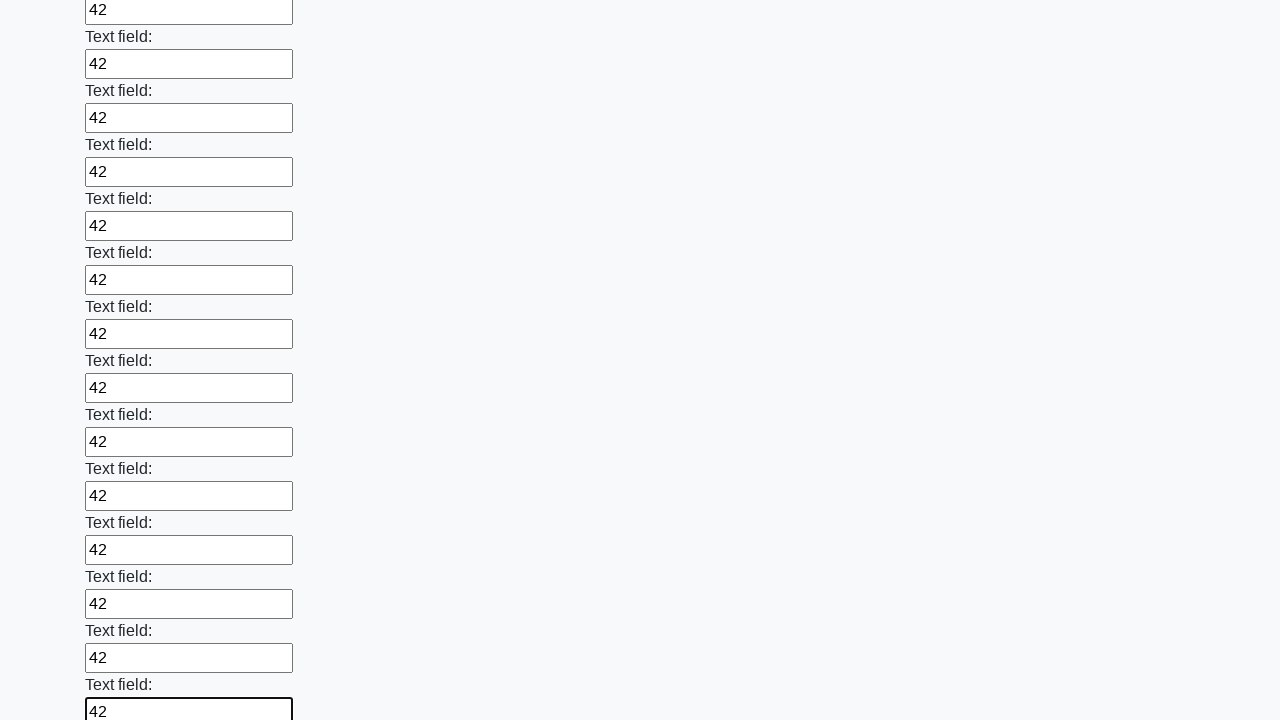

Filled an input field with '42' on input >> nth=77
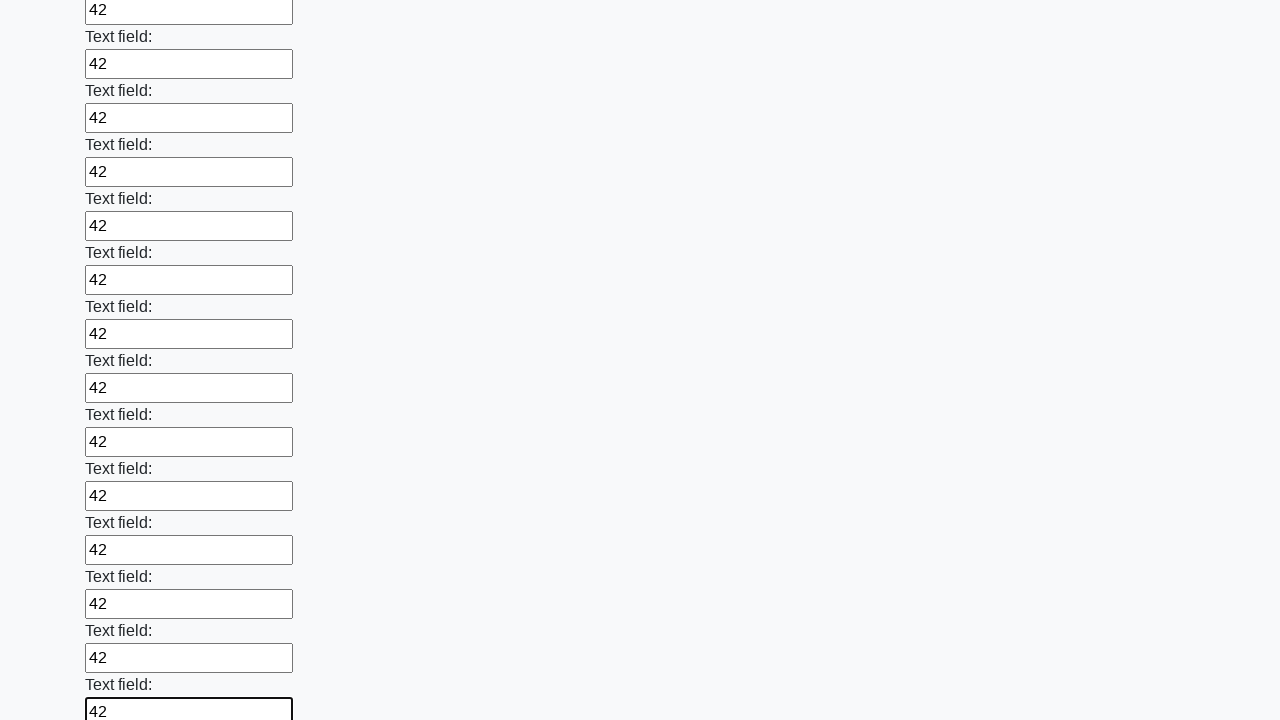

Filled an input field with '42' on input >> nth=78
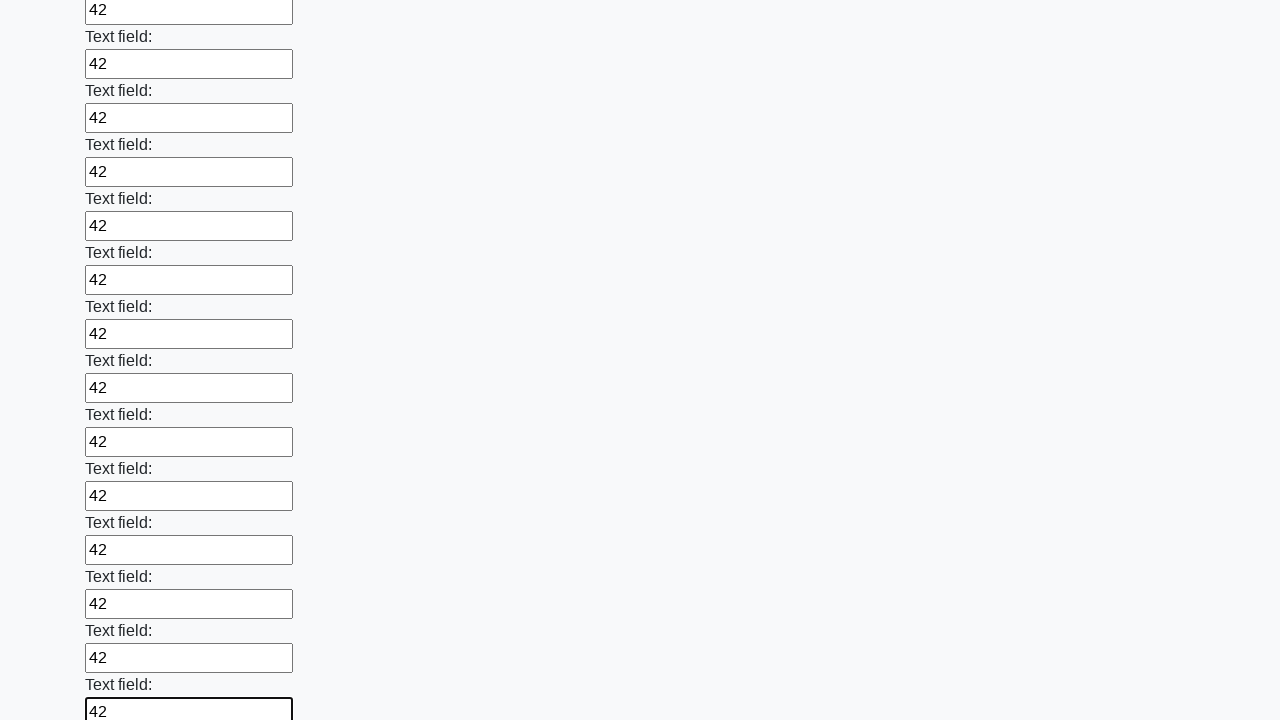

Filled an input field with '42' on input >> nth=79
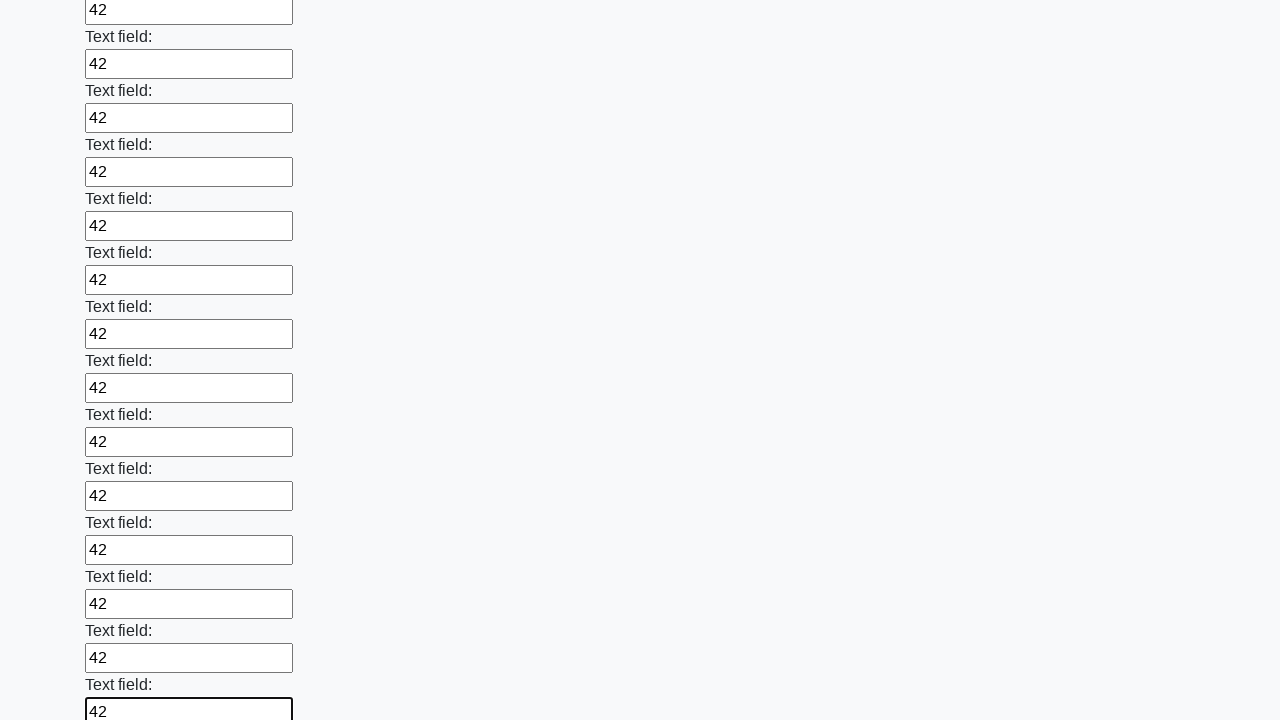

Filled an input field with '42' on input >> nth=80
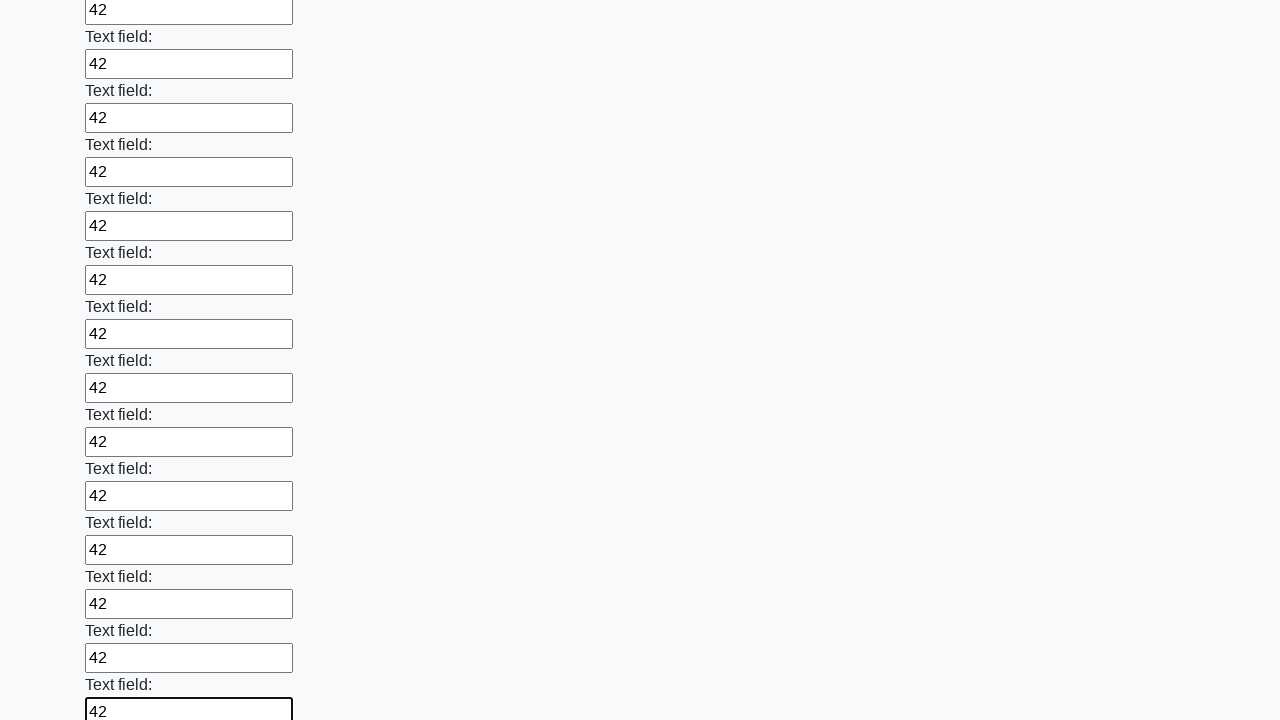

Filled an input field with '42' on input >> nth=81
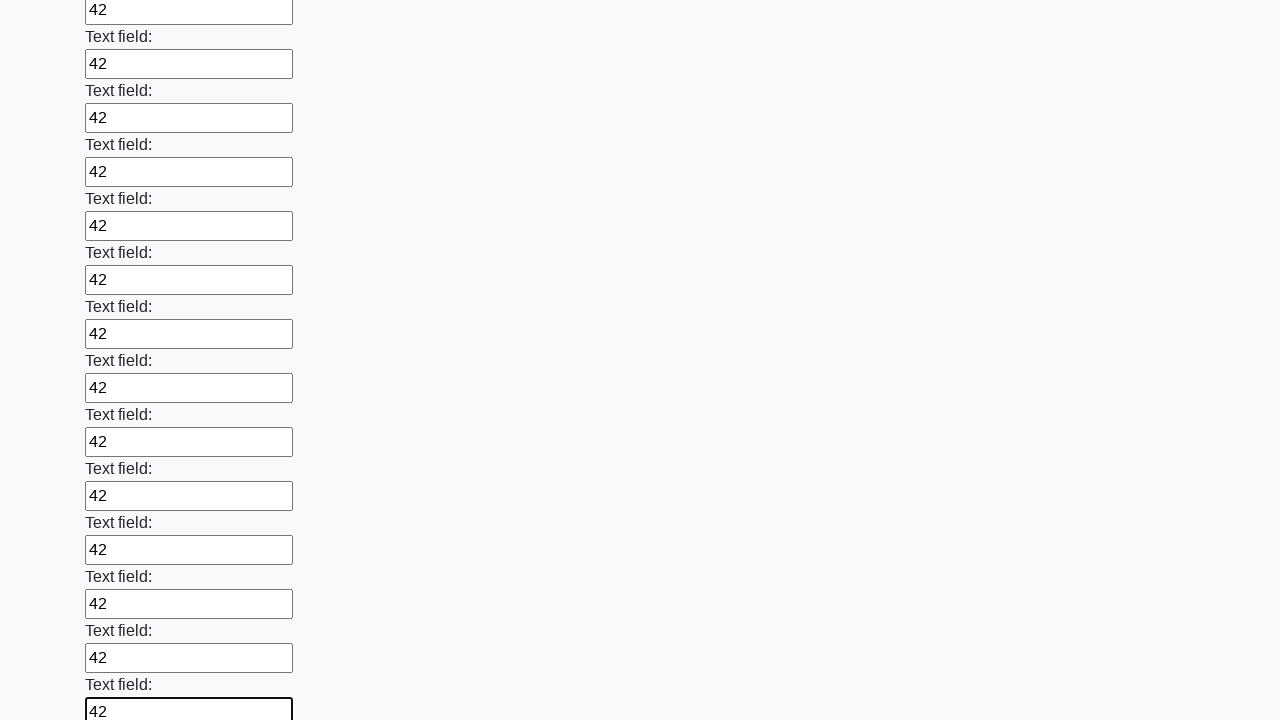

Filled an input field with '42' on input >> nth=82
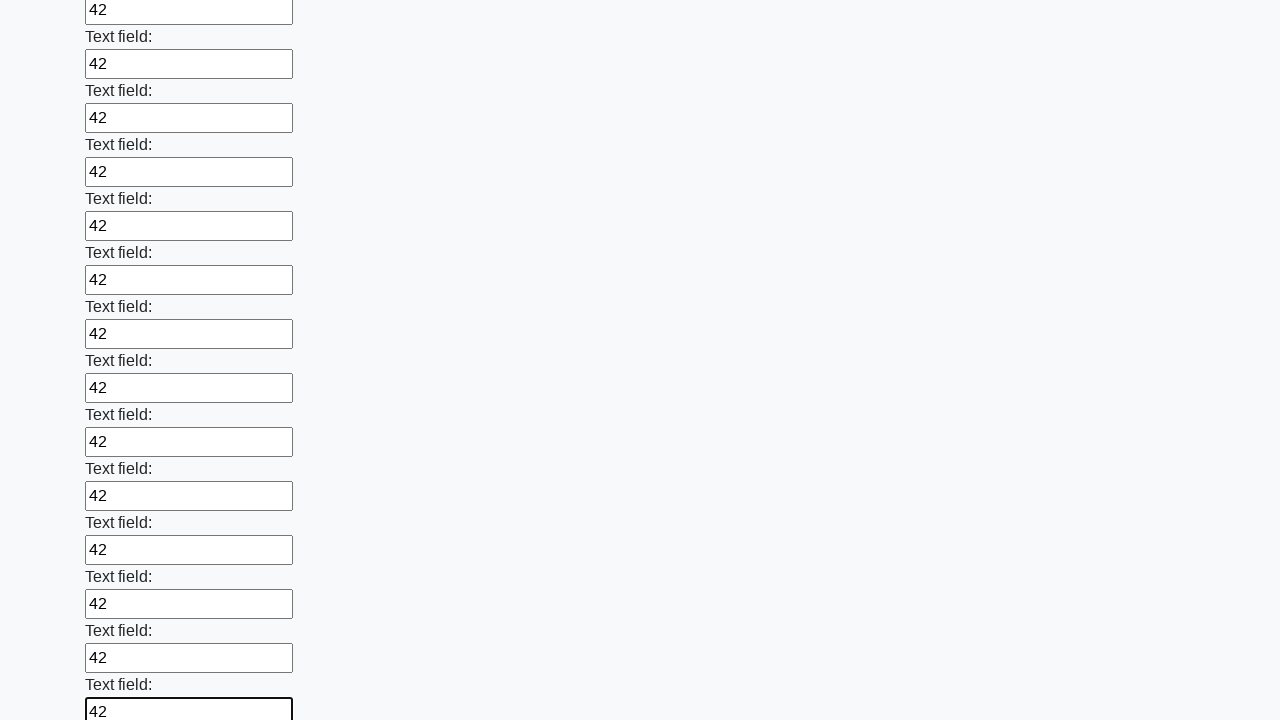

Filled an input field with '42' on input >> nth=83
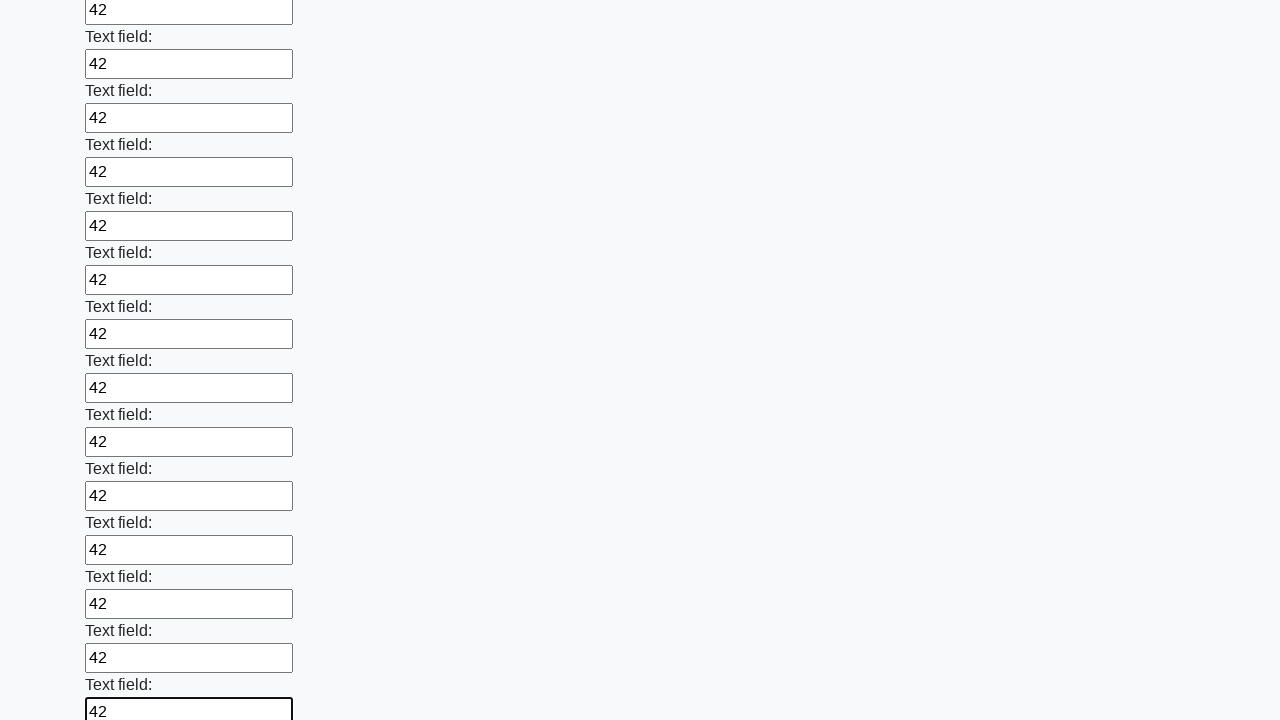

Filled an input field with '42' on input >> nth=84
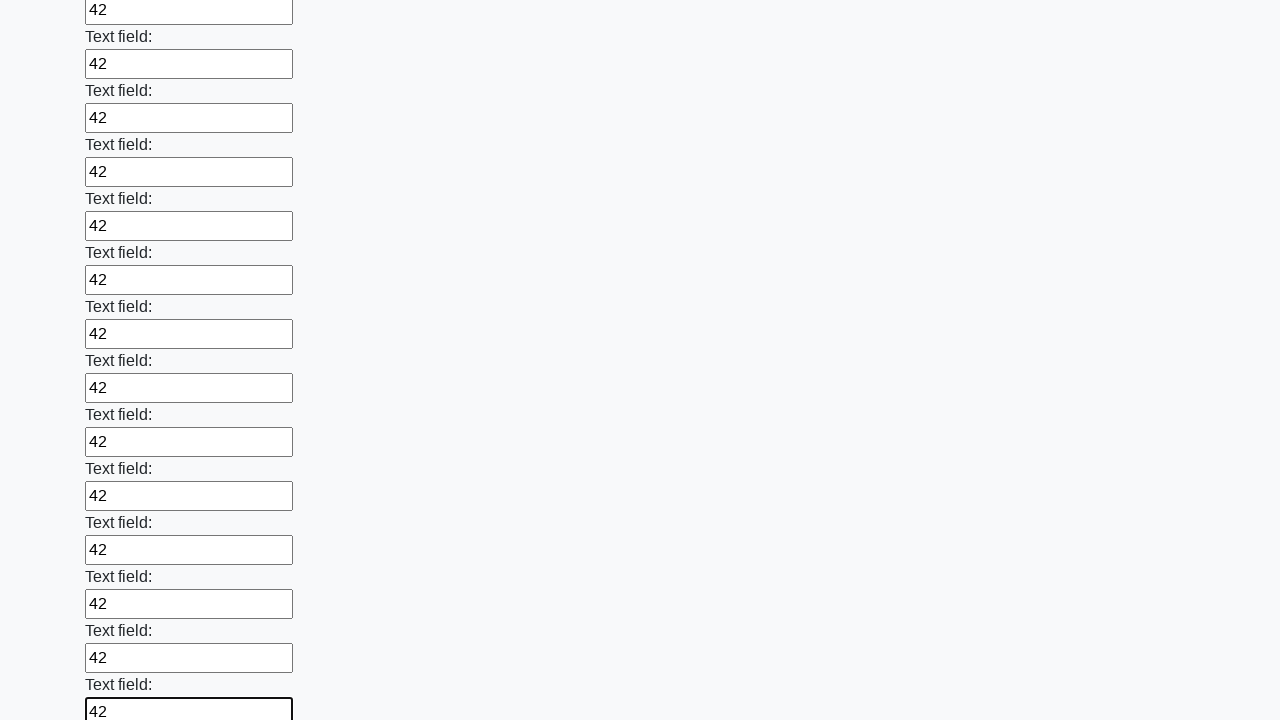

Filled an input field with '42' on input >> nth=85
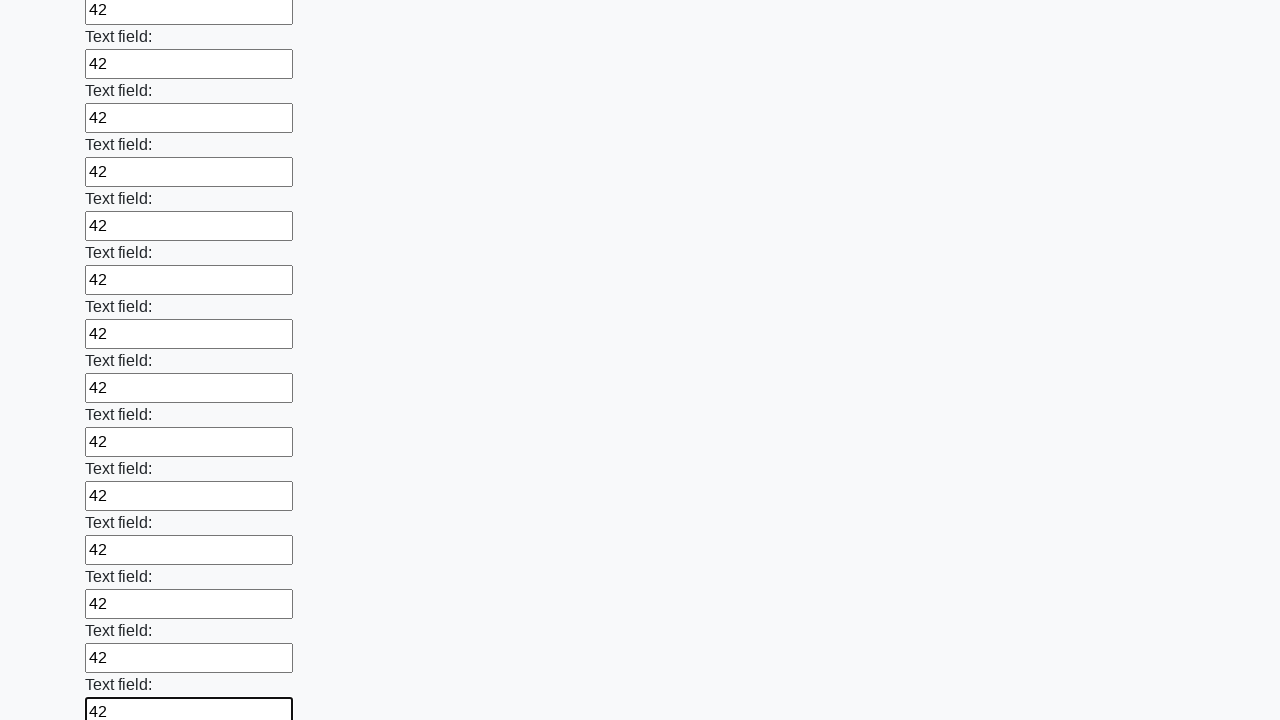

Filled an input field with '42' on input >> nth=86
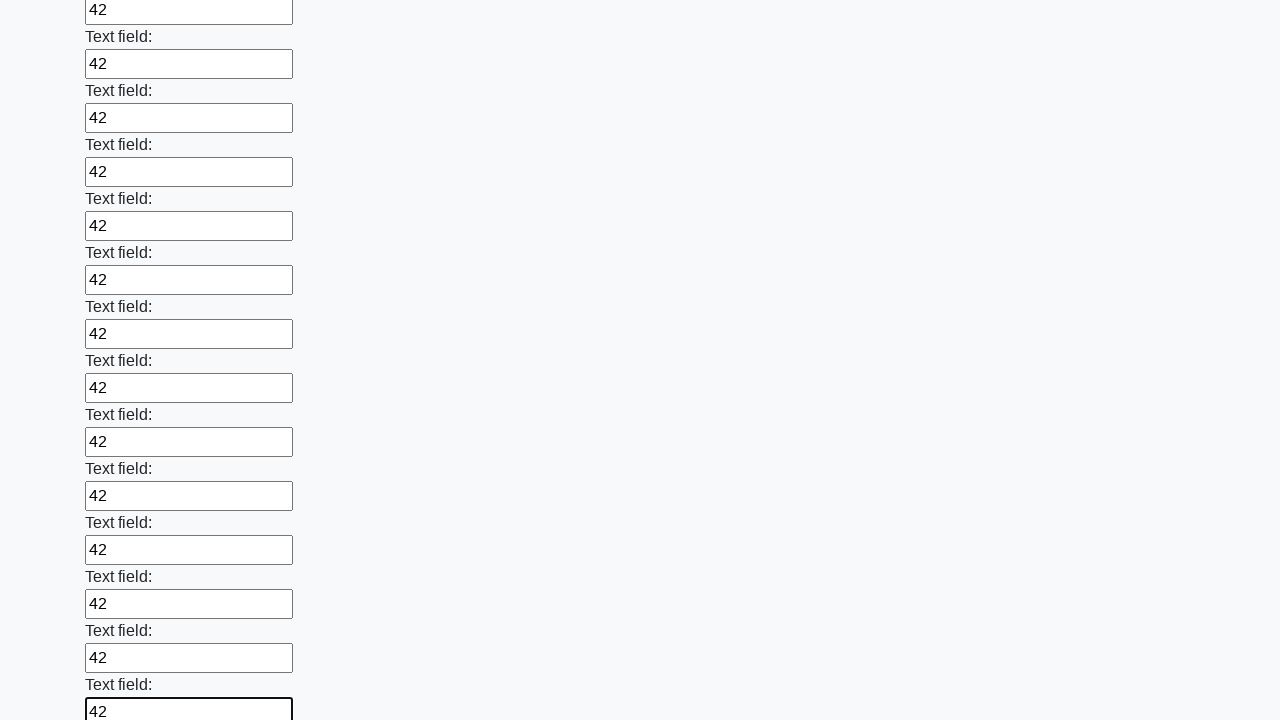

Filled an input field with '42' on input >> nth=87
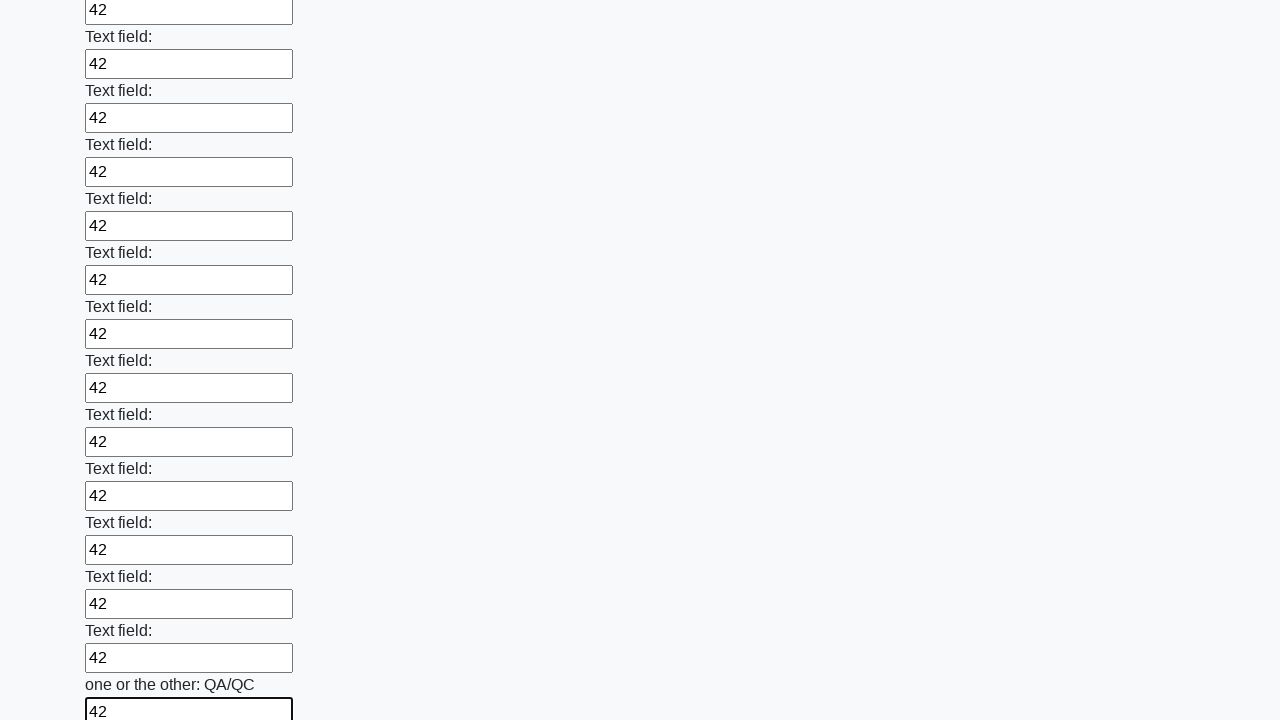

Filled an input field with '42' on input >> nth=88
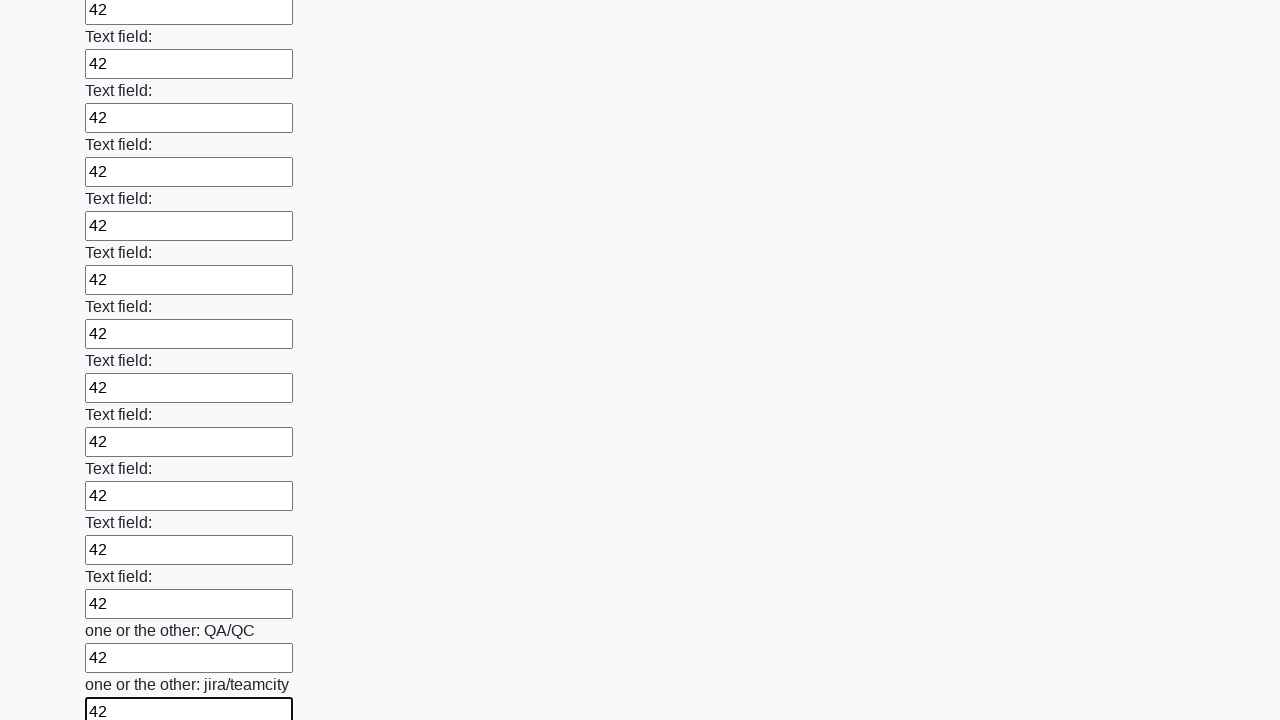

Filled an input field with '42' on input >> nth=89
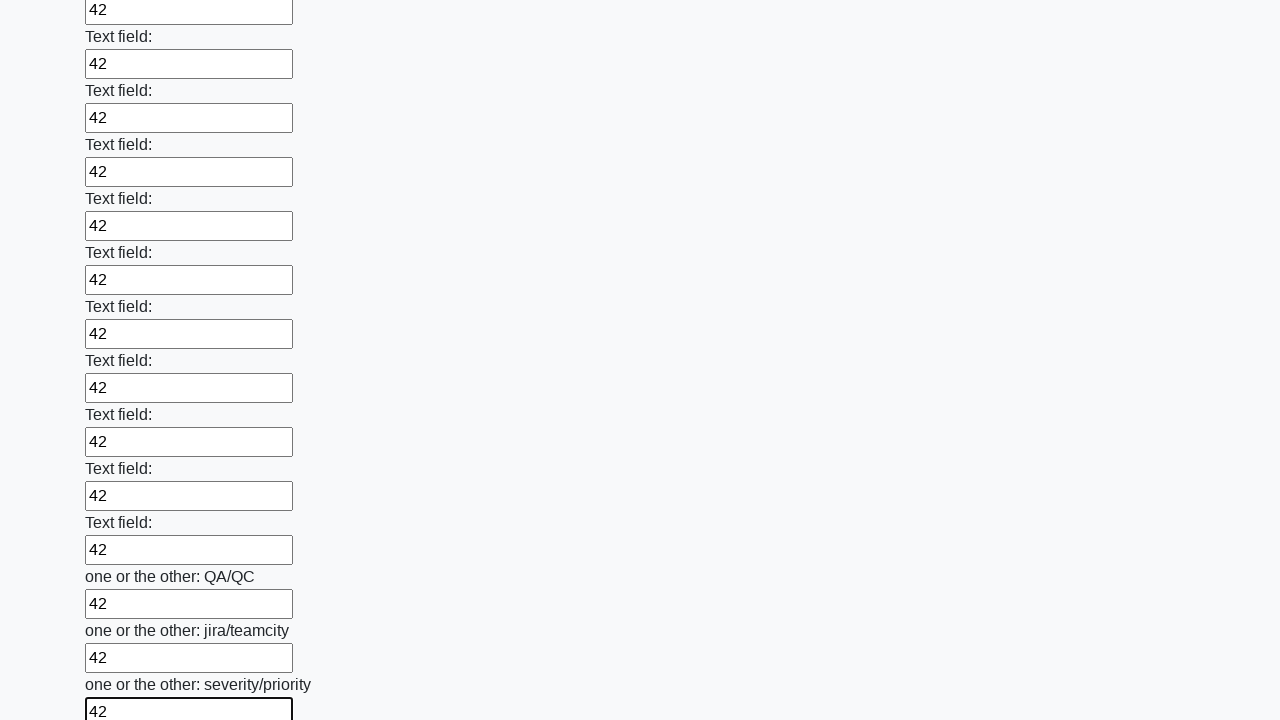

Filled an input field with '42' on input >> nth=90
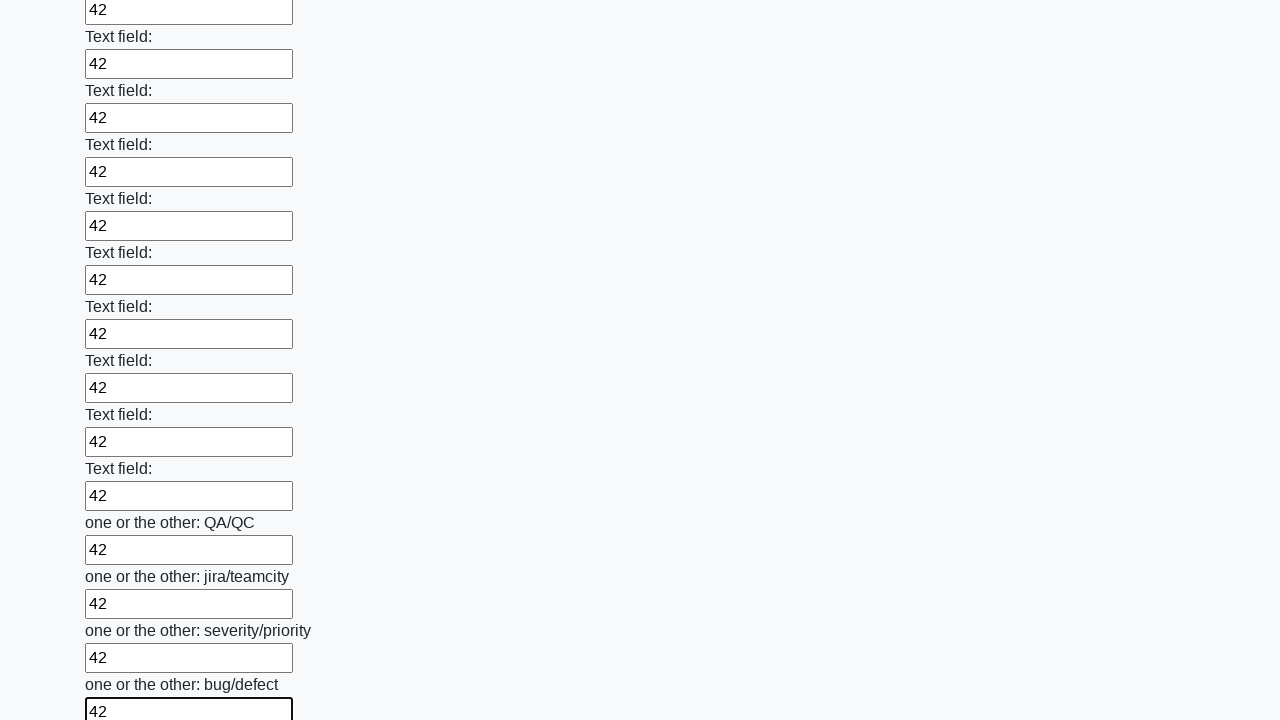

Filled an input field with '42' on input >> nth=91
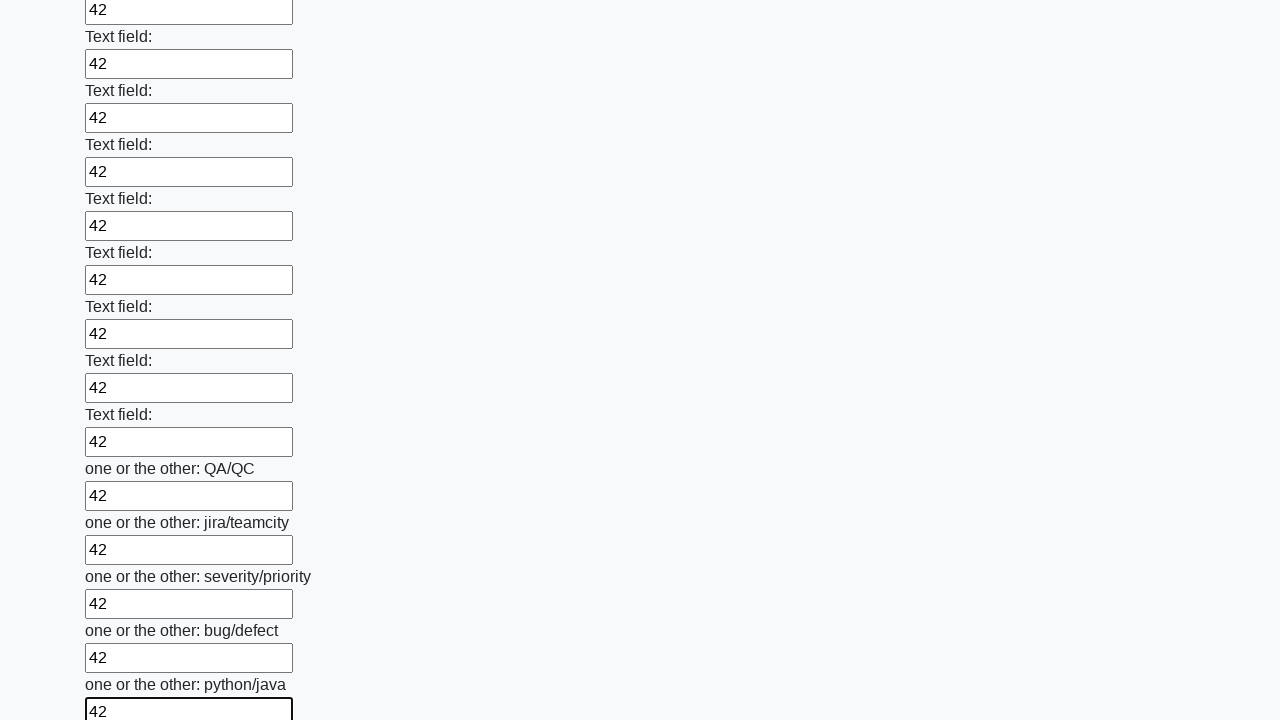

Filled an input field with '42' on input >> nth=92
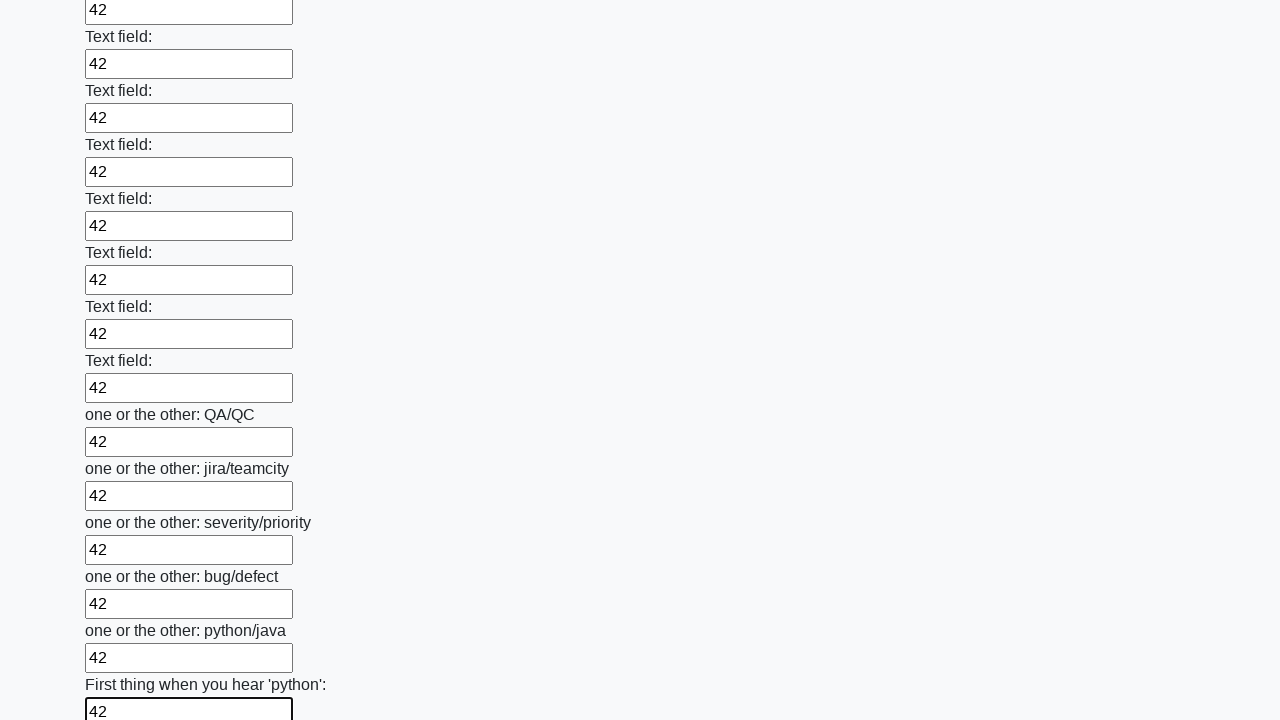

Filled an input field with '42' on input >> nth=93
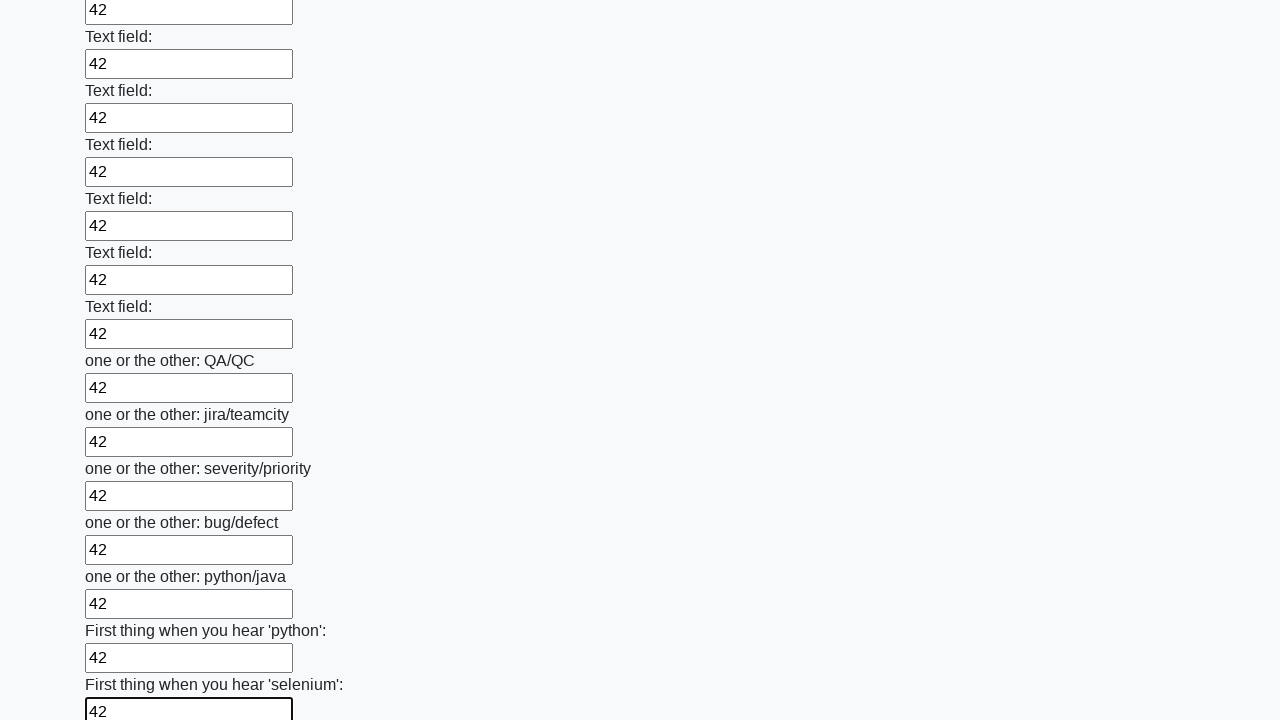

Filled an input field with '42' on input >> nth=94
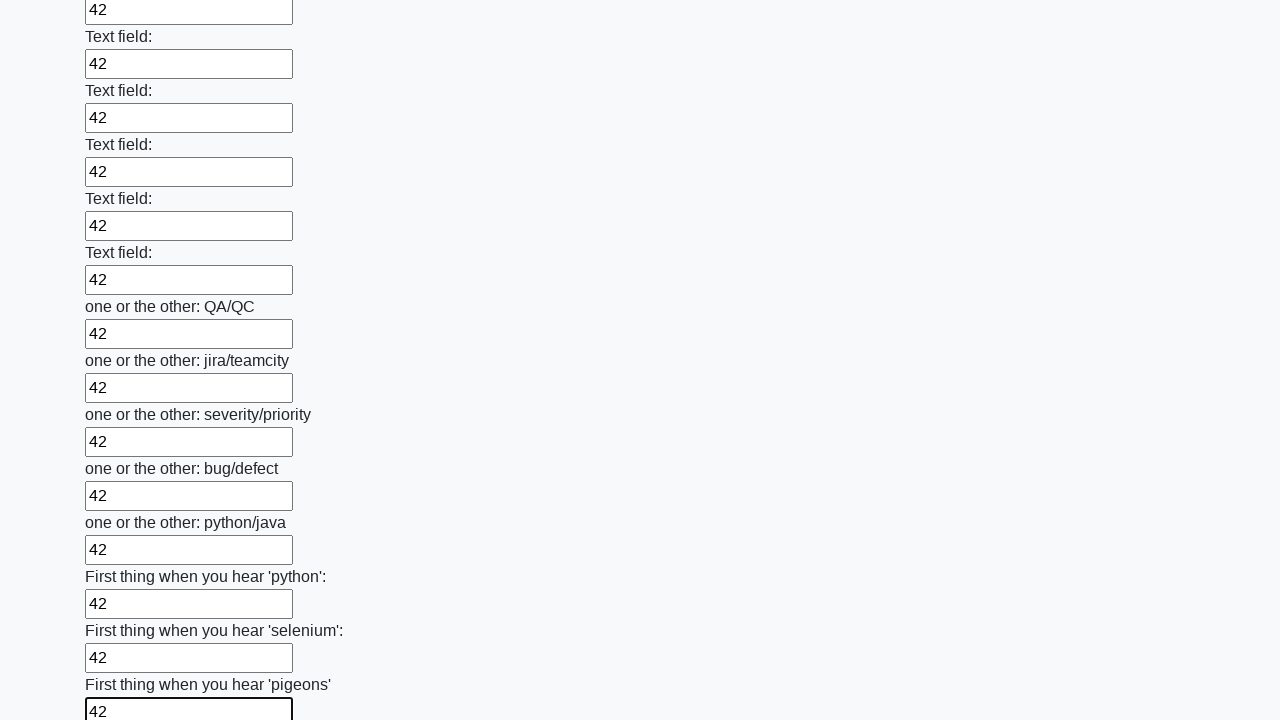

Filled an input field with '42' on input >> nth=95
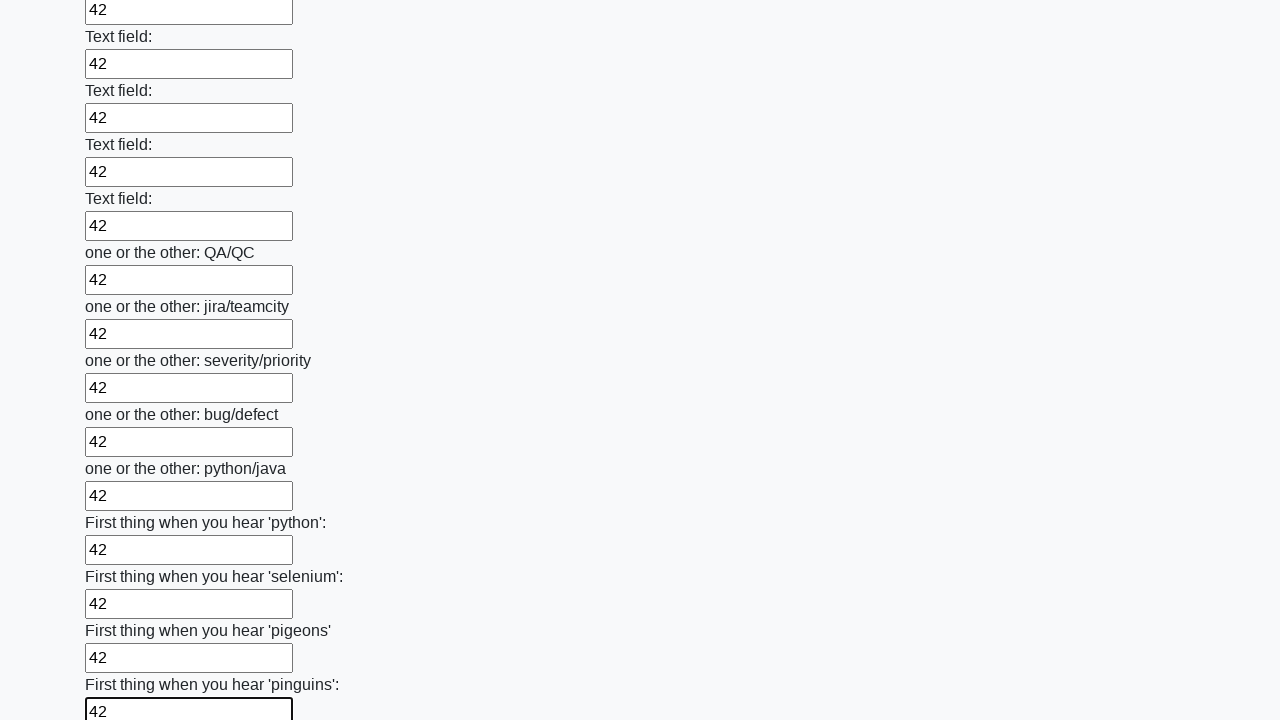

Filled an input field with '42' on input >> nth=96
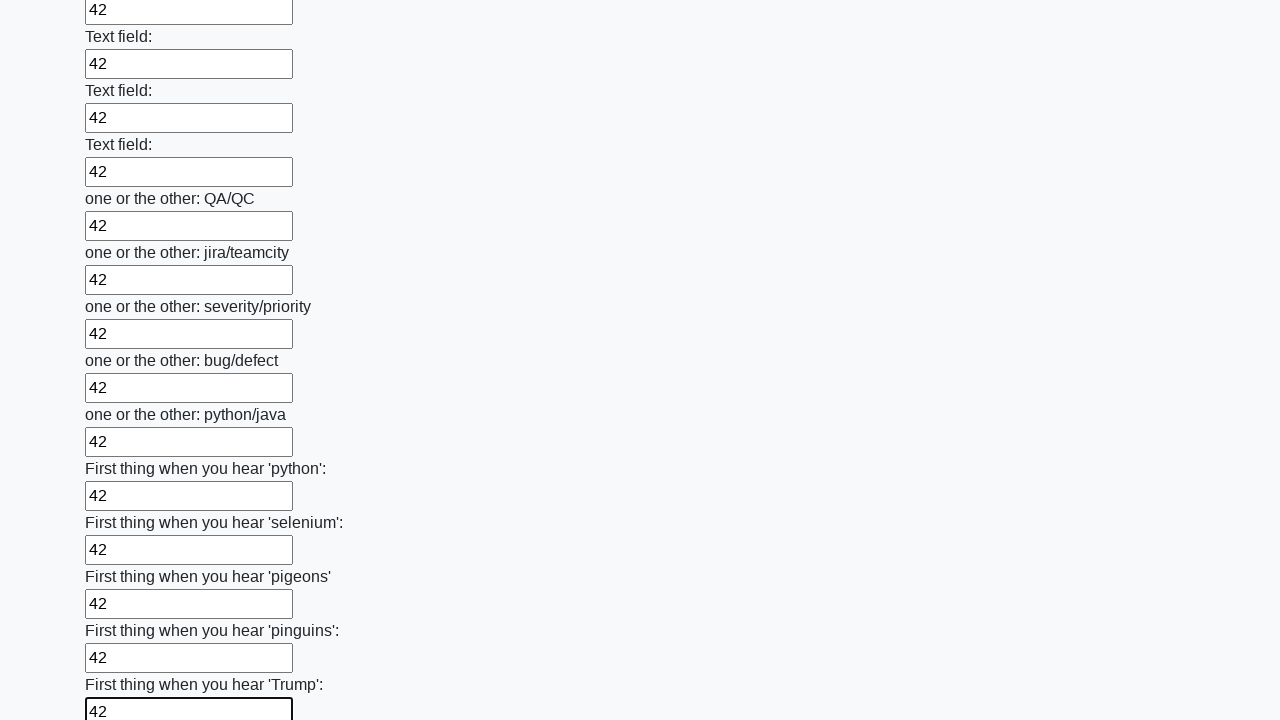

Filled an input field with '42' on input >> nth=97
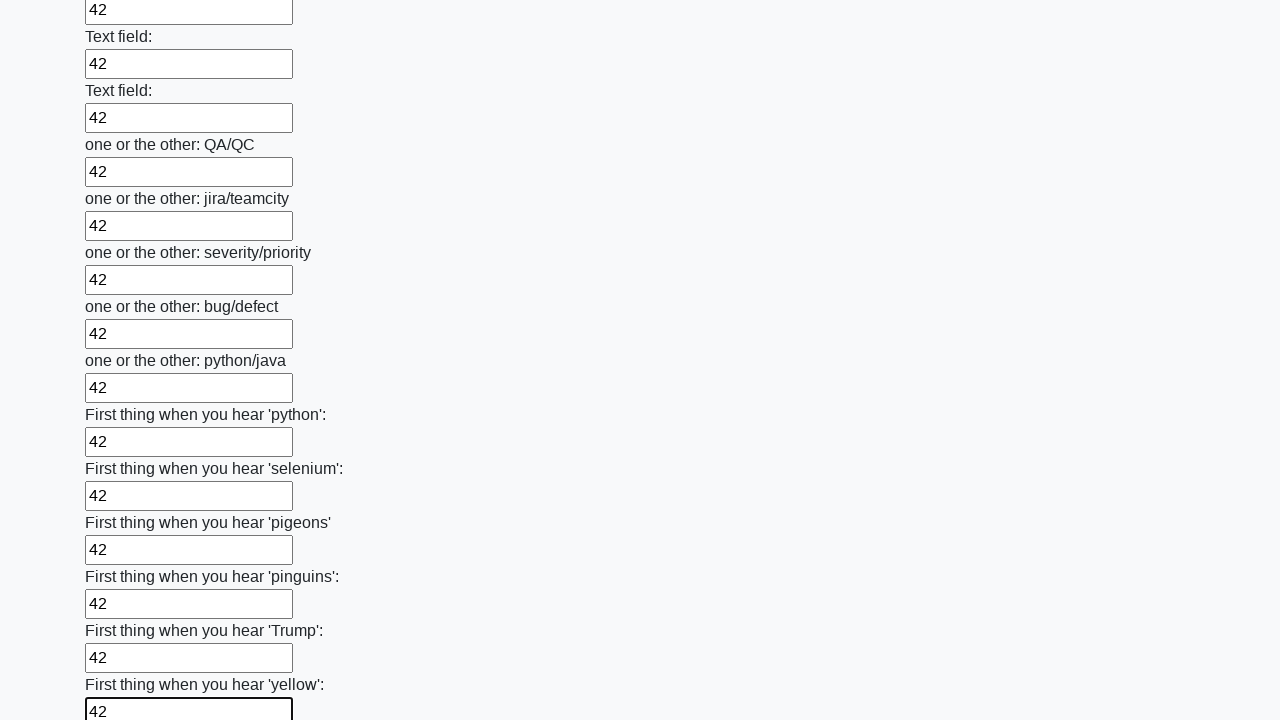

Filled an input field with '42' on input >> nth=98
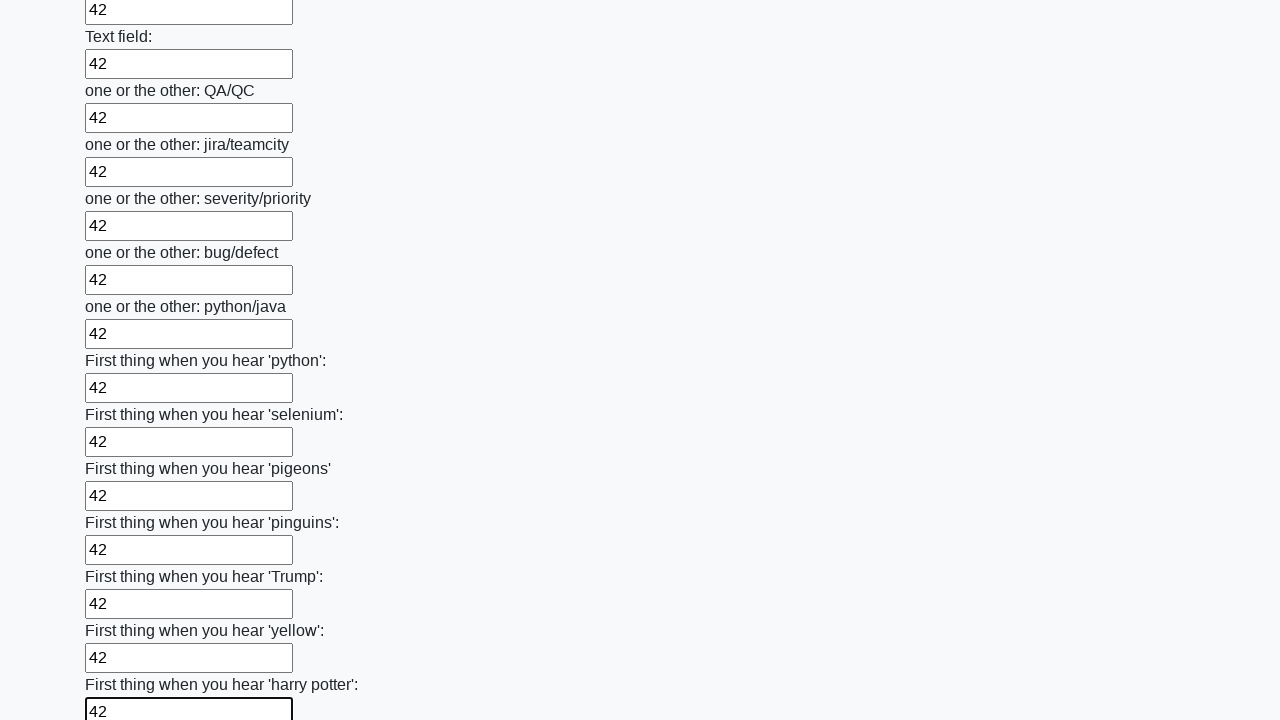

Filled an input field with '42' on input >> nth=99
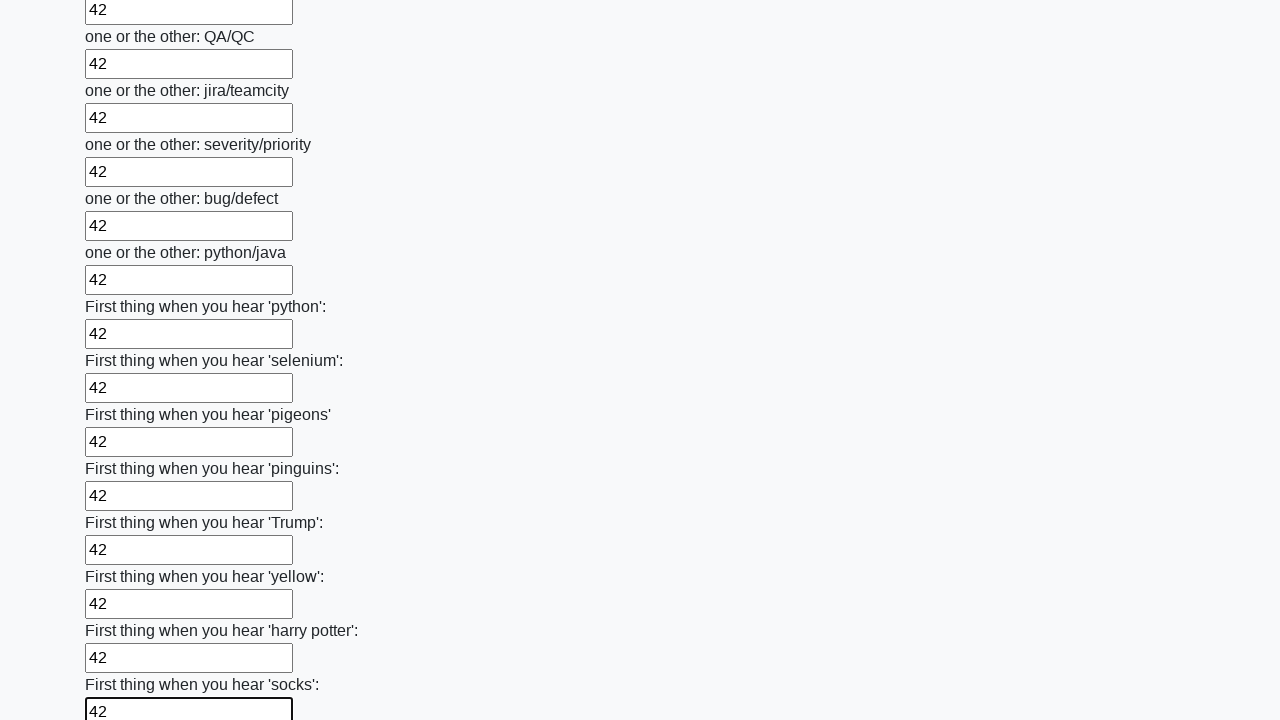

Clicked the submit button to submit the form at (123, 611) on button.btn
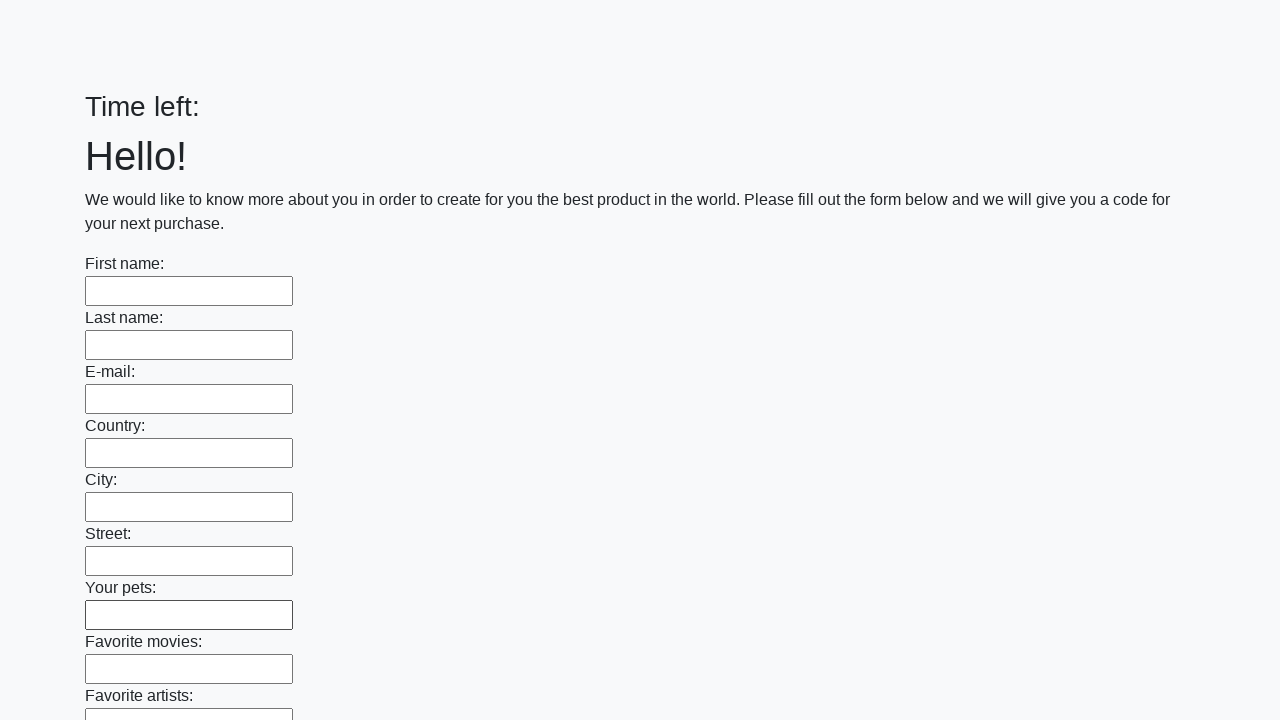

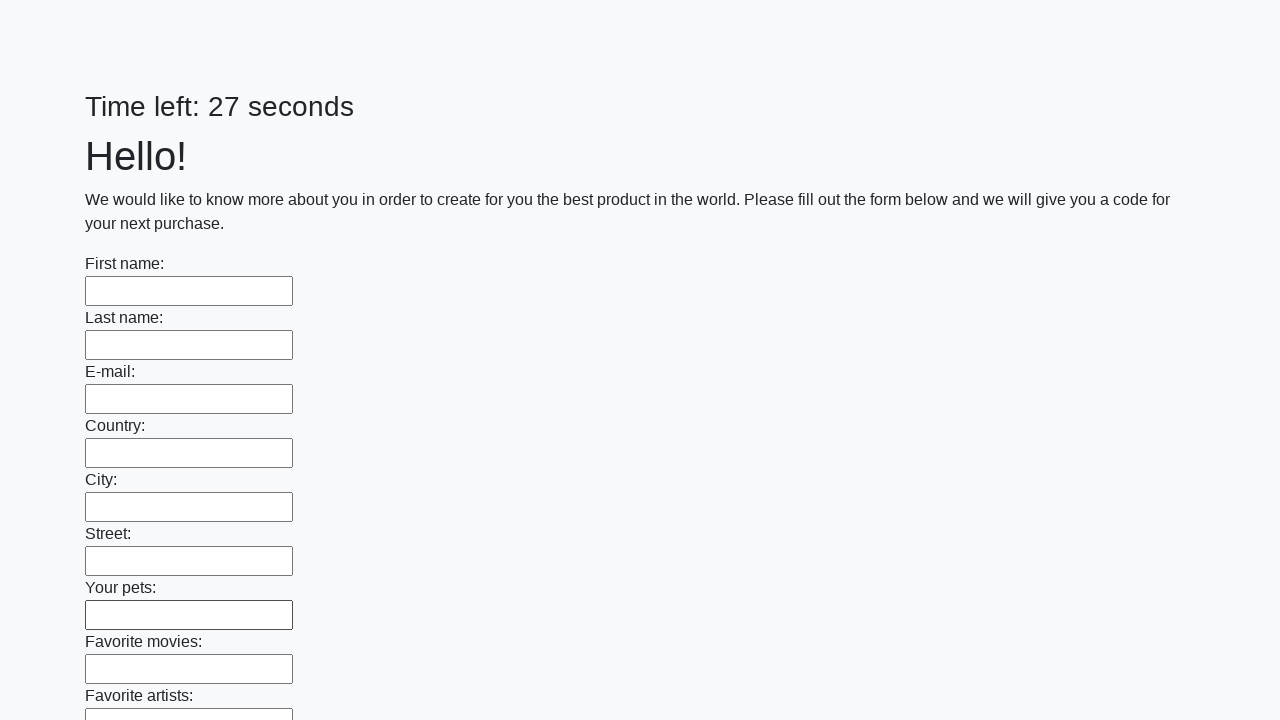